Tests a countdown timer by waiting for it to reach "00"

Starting URL: https://automationfc.github.io/fluent-wait/

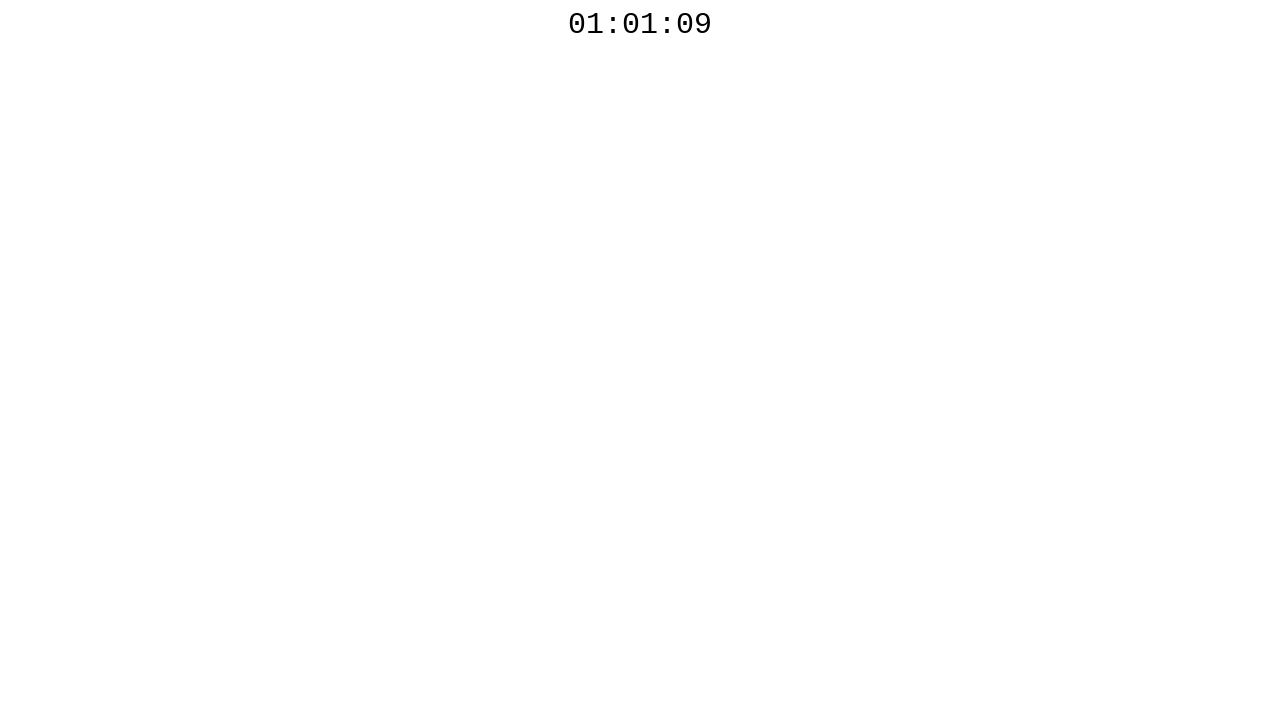

Navigated to countdown timer page
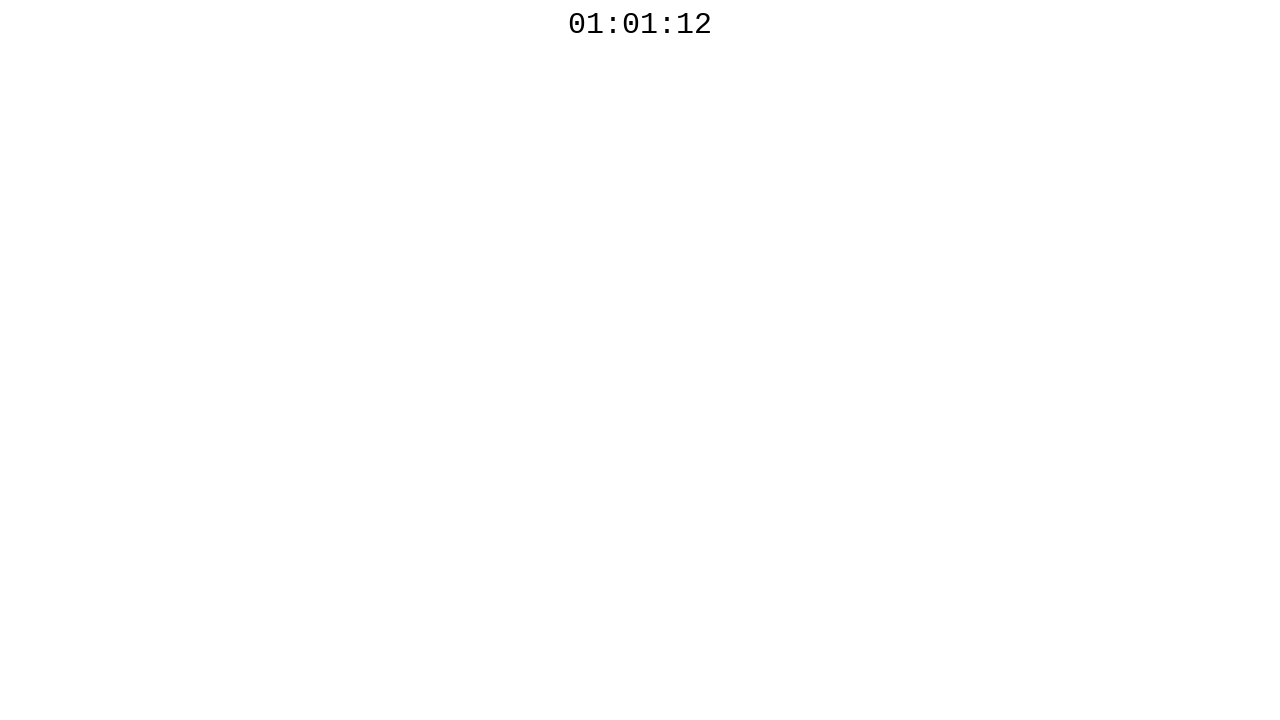

Located countdown timer element
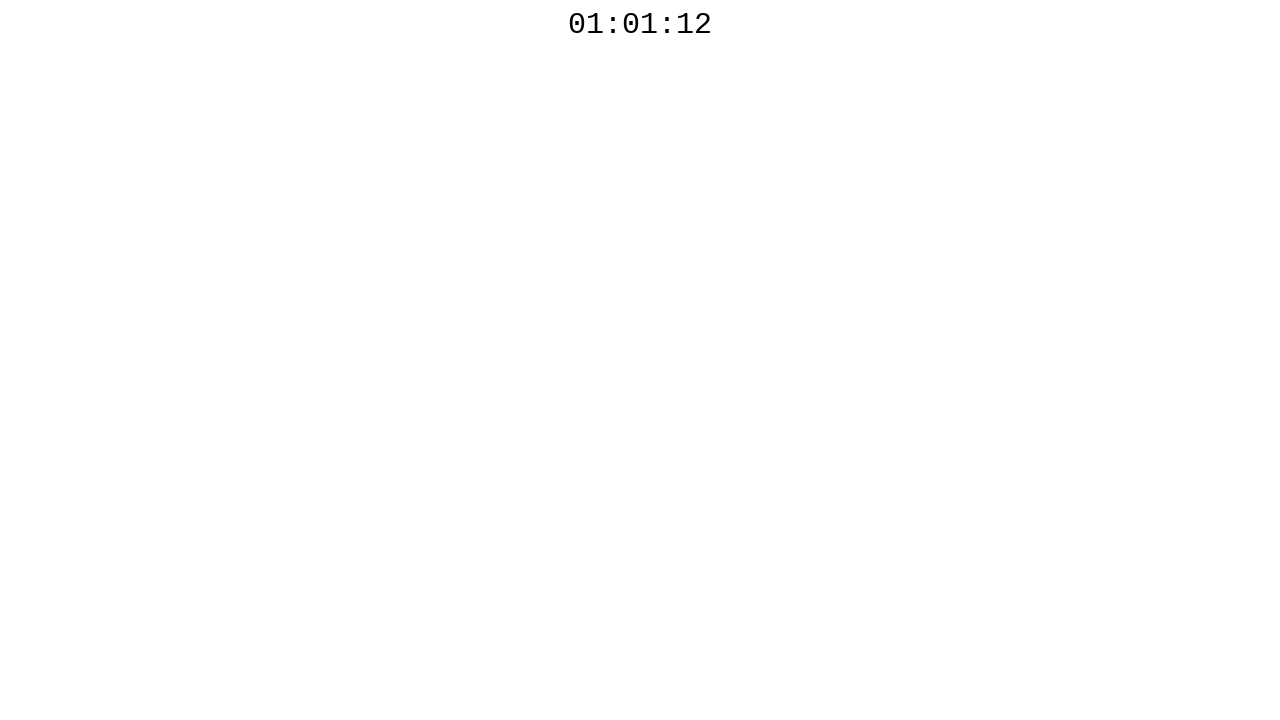

Polled countdown timer, current text: 01:01:12
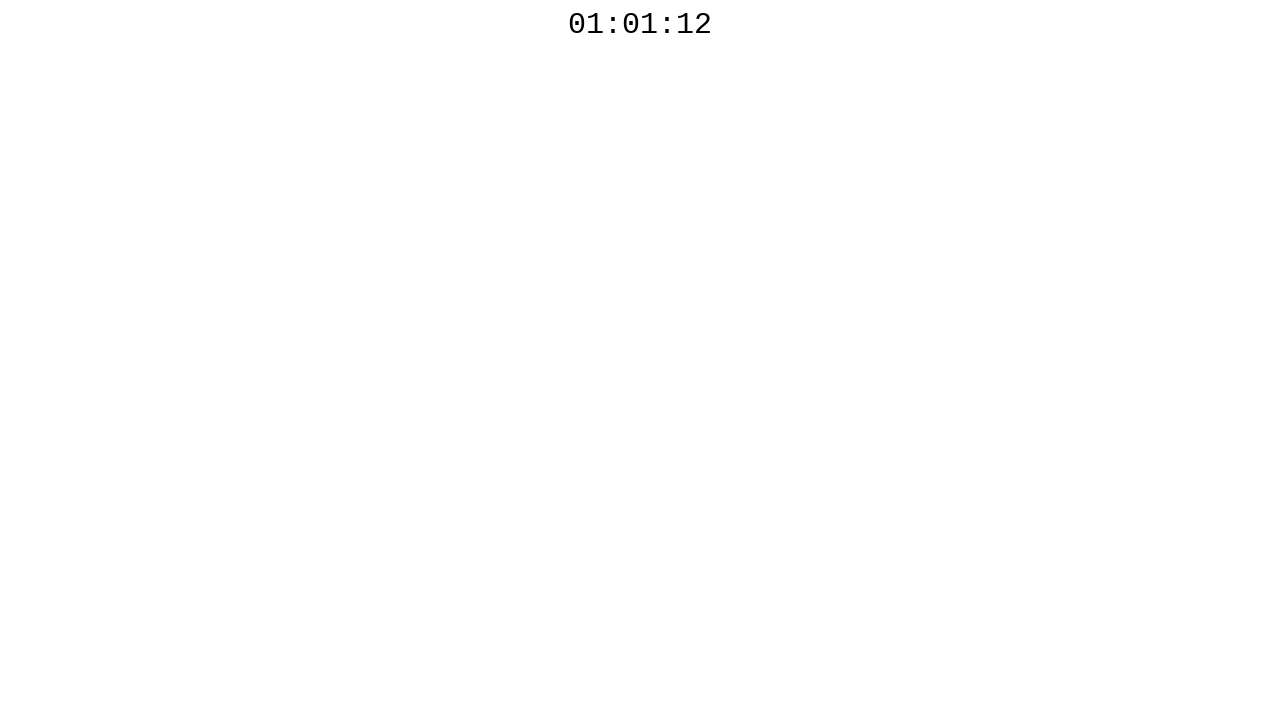

Waited 100ms before next countdown check
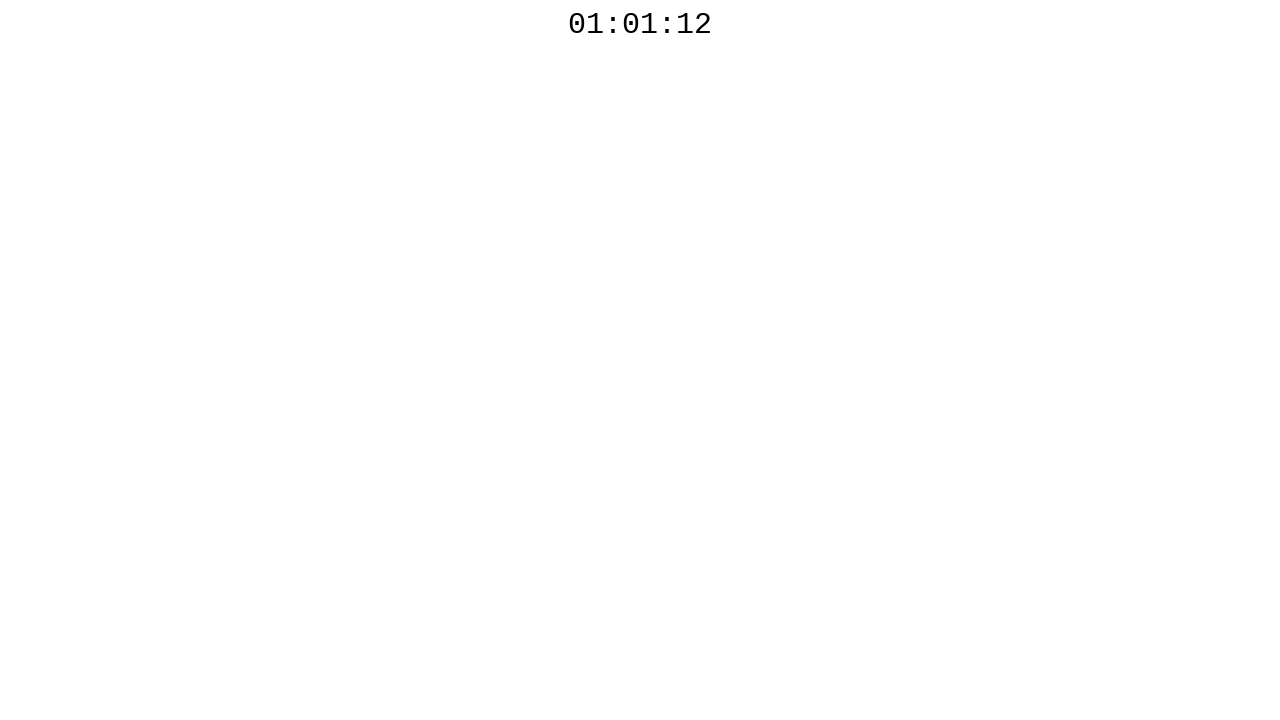

Polled countdown timer, current text: 01:01:12
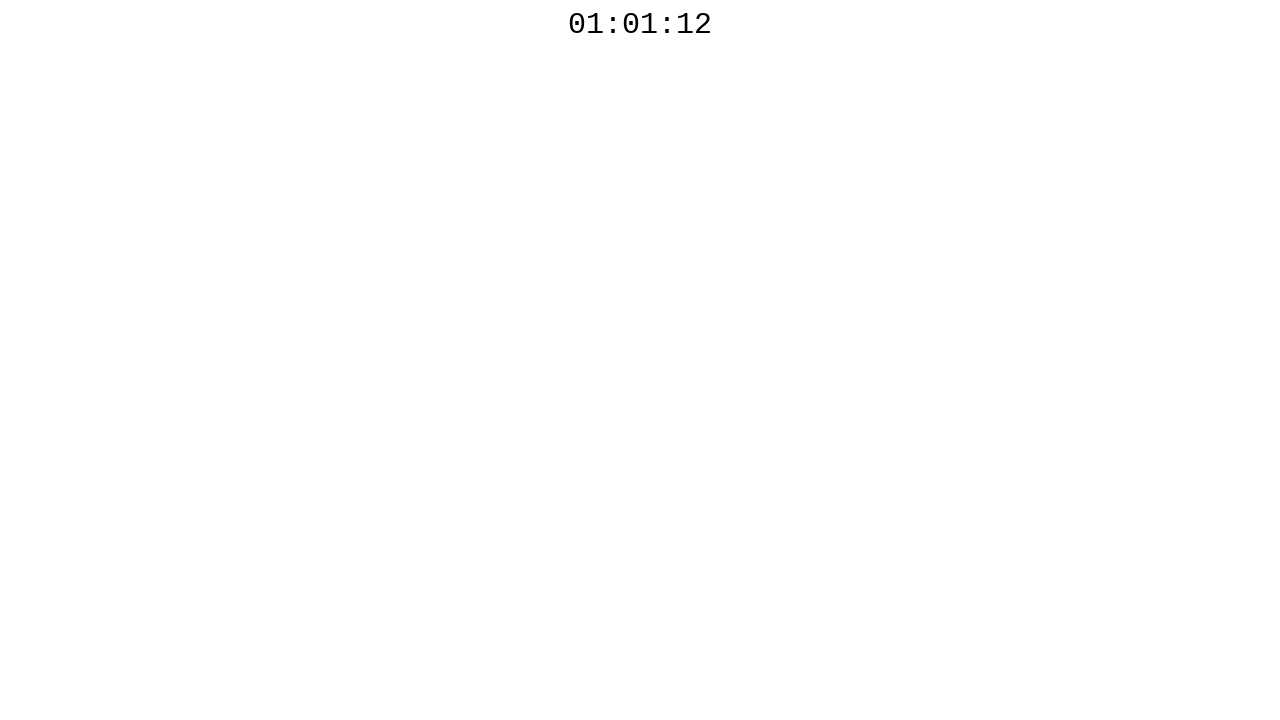

Waited 100ms before next countdown check
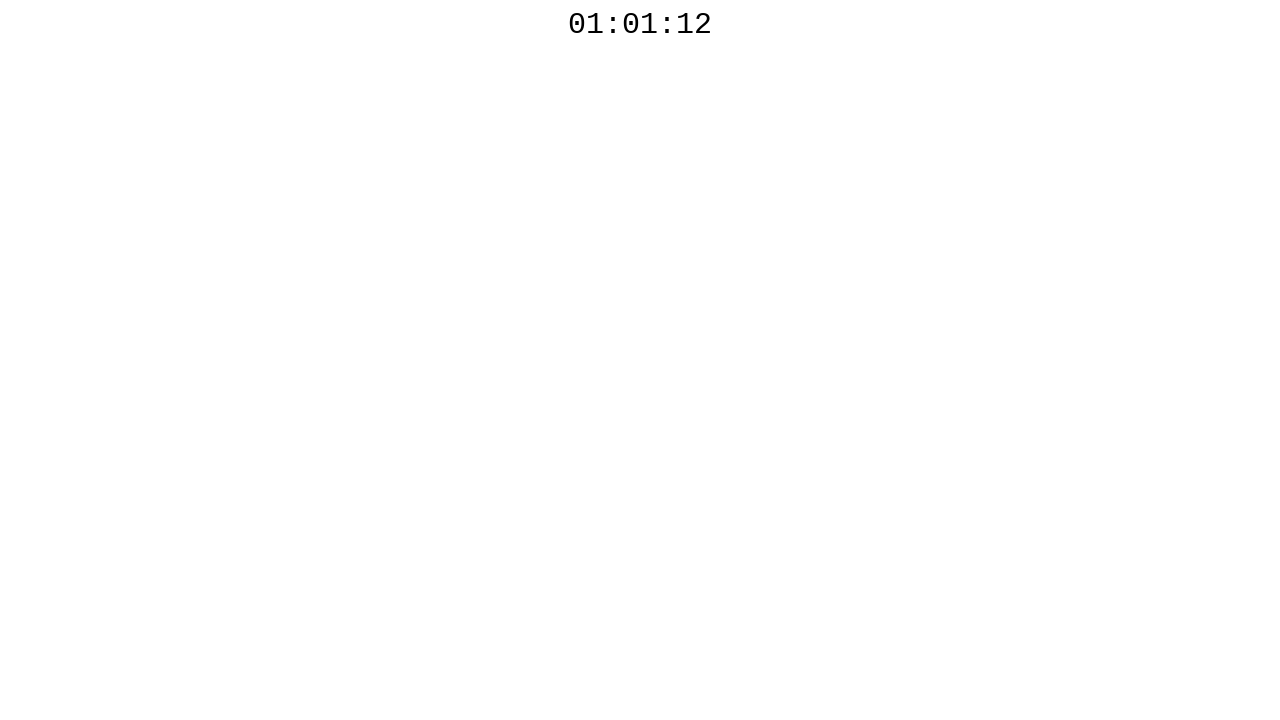

Polled countdown timer, current text: 01:01:12
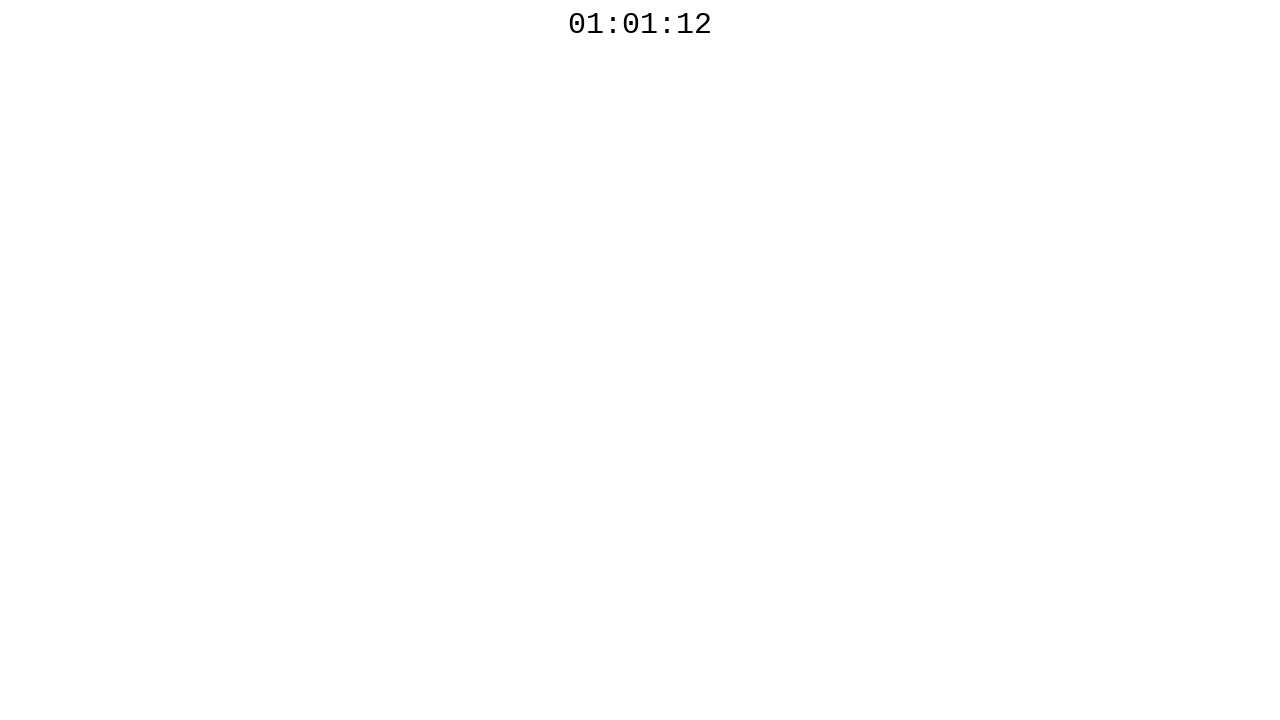

Waited 100ms before next countdown check
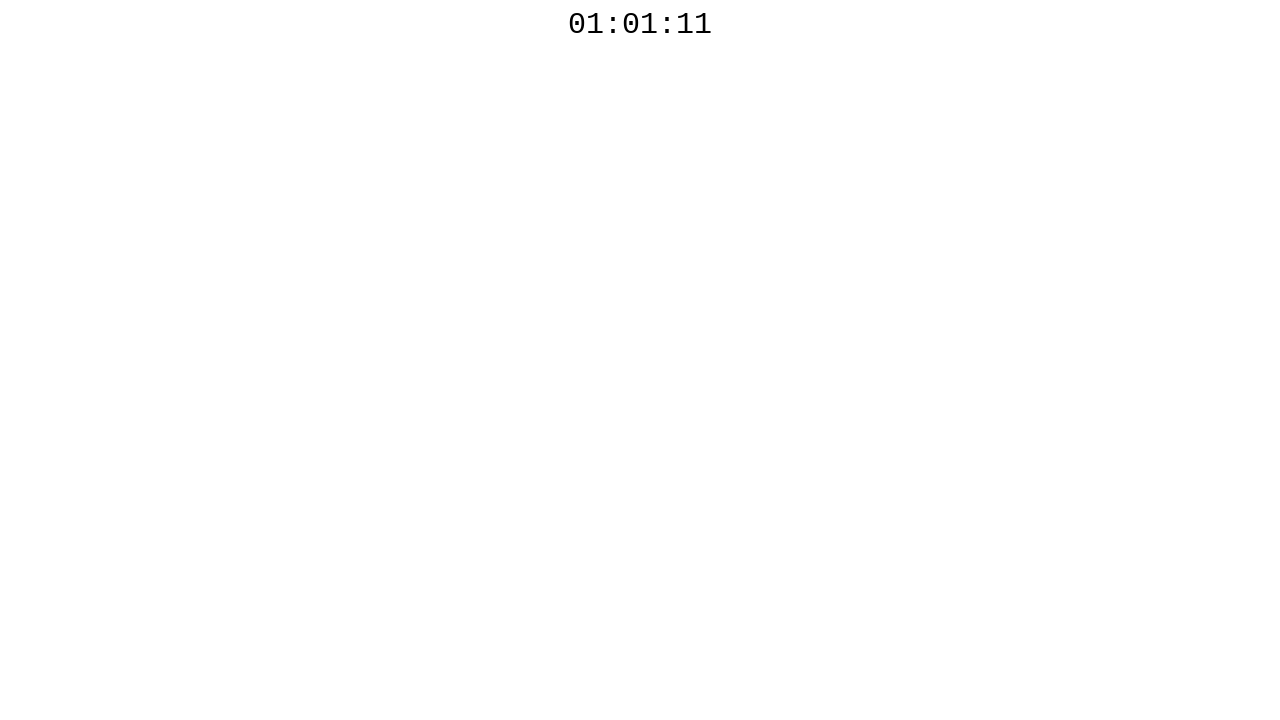

Polled countdown timer, current text: 01:01:11
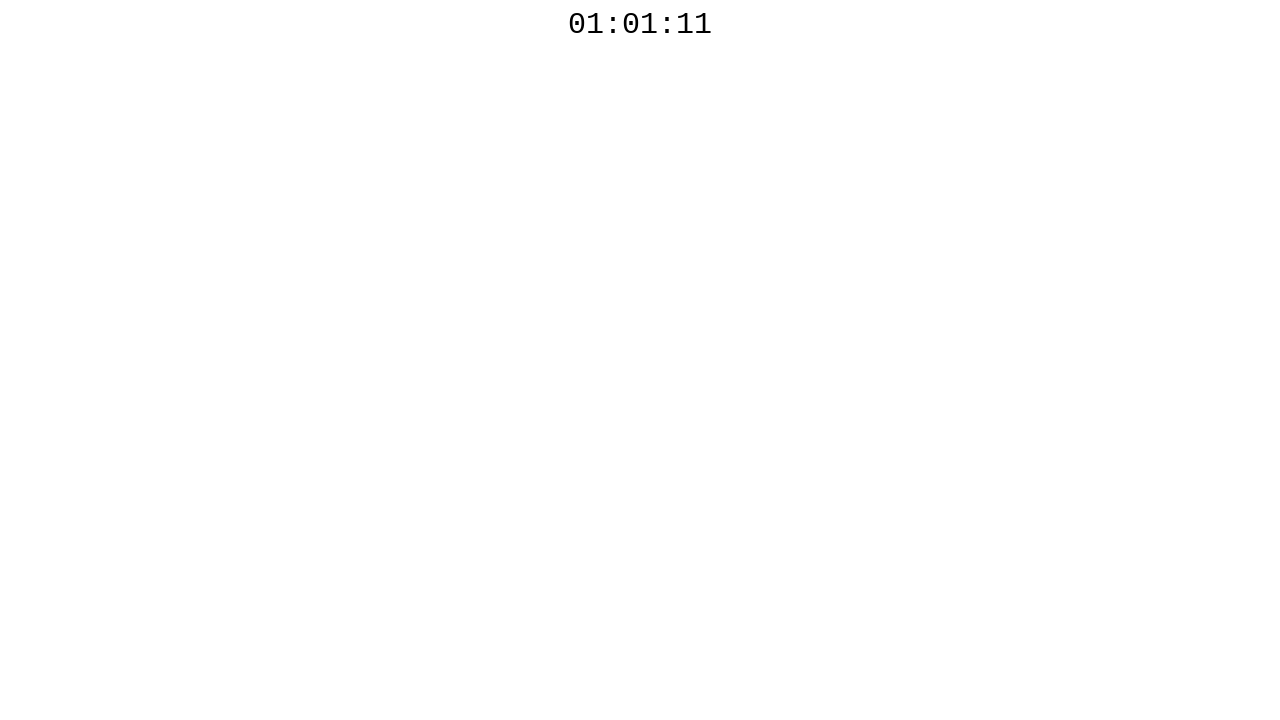

Waited 100ms before next countdown check
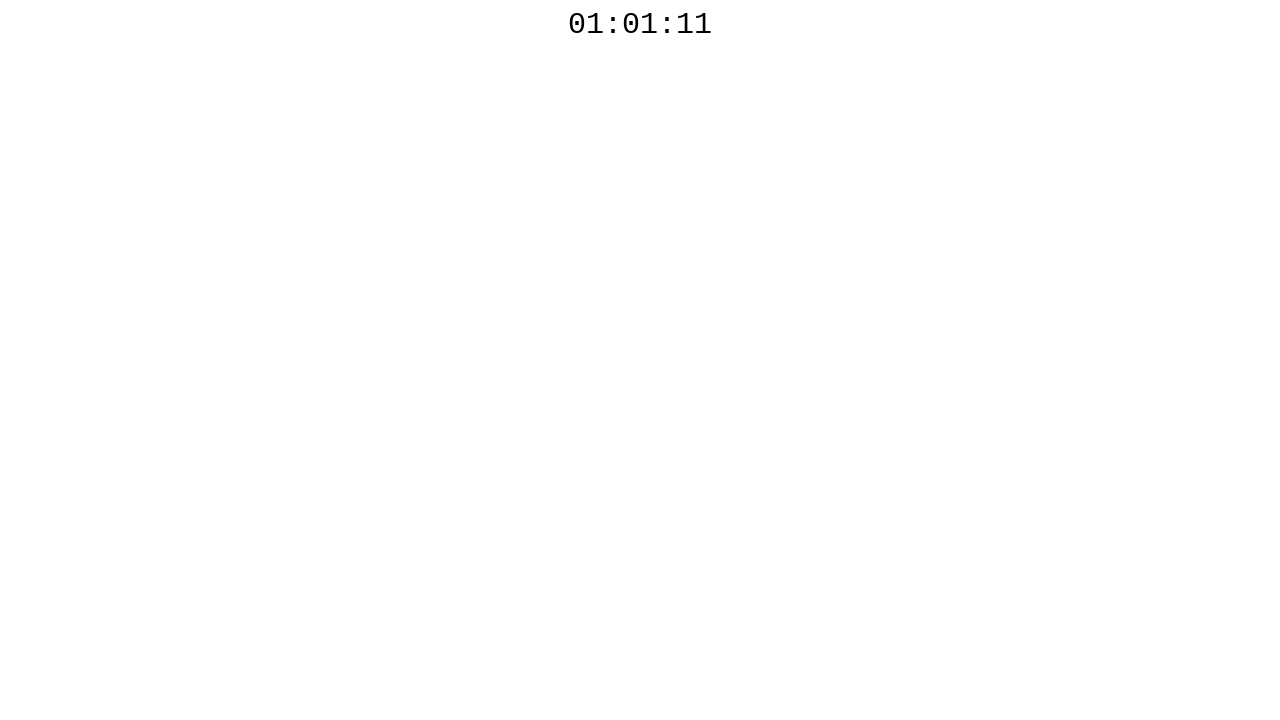

Polled countdown timer, current text: 01:01:11
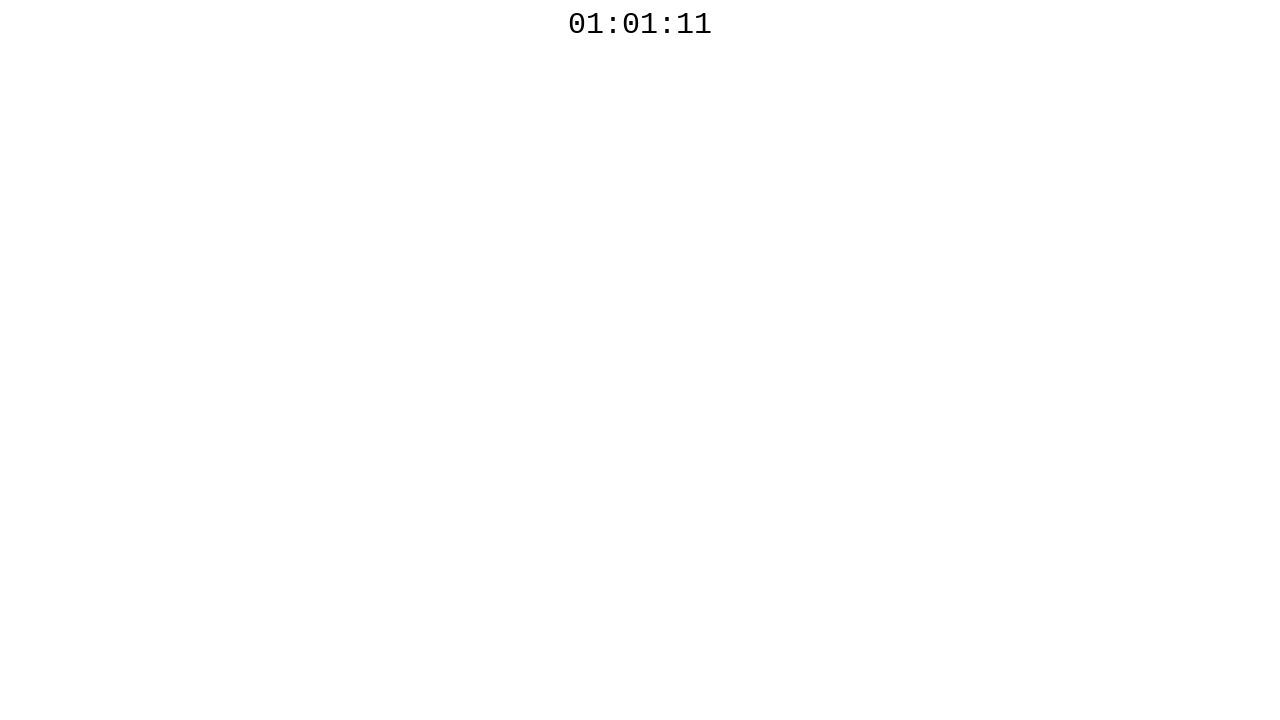

Waited 100ms before next countdown check
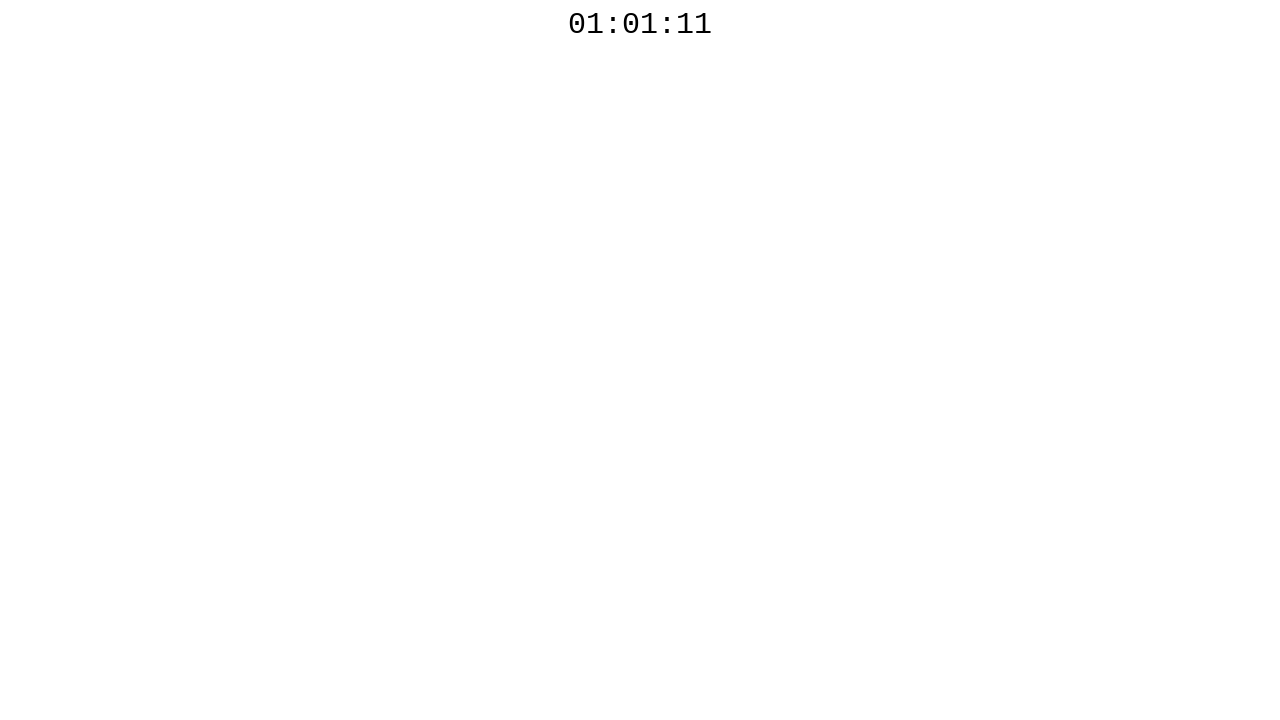

Polled countdown timer, current text: 01:01:11
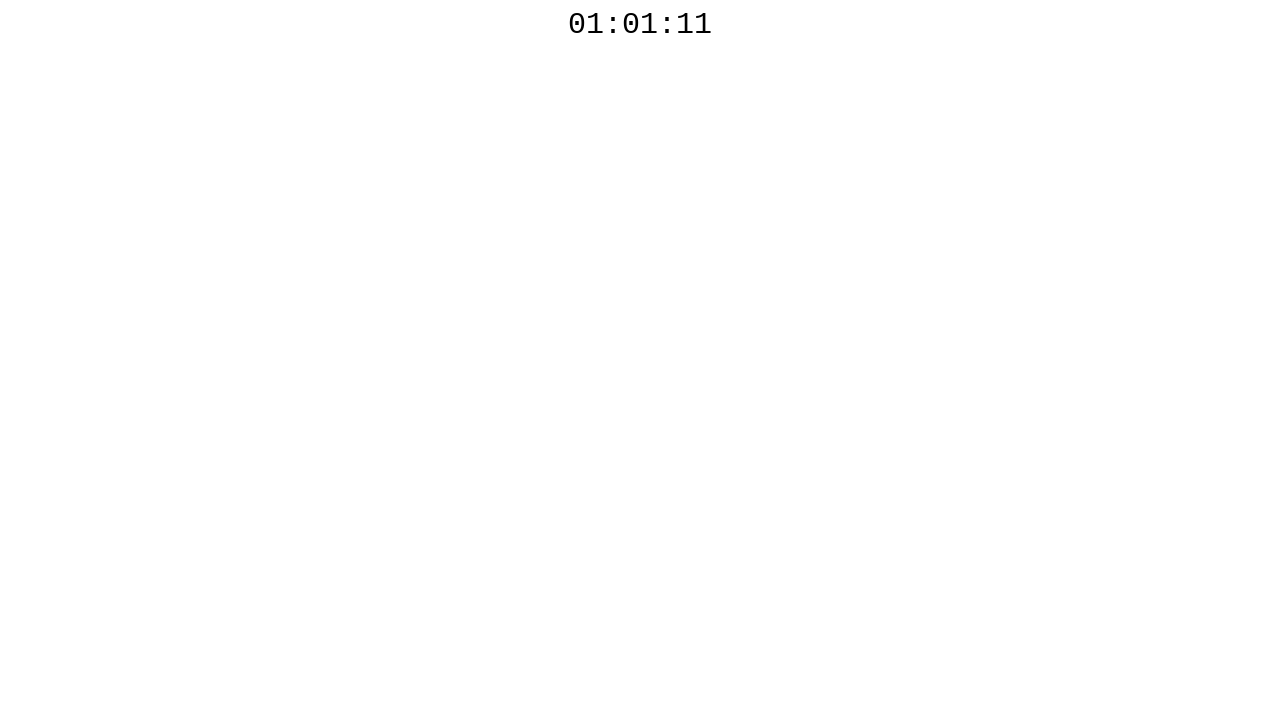

Waited 100ms before next countdown check
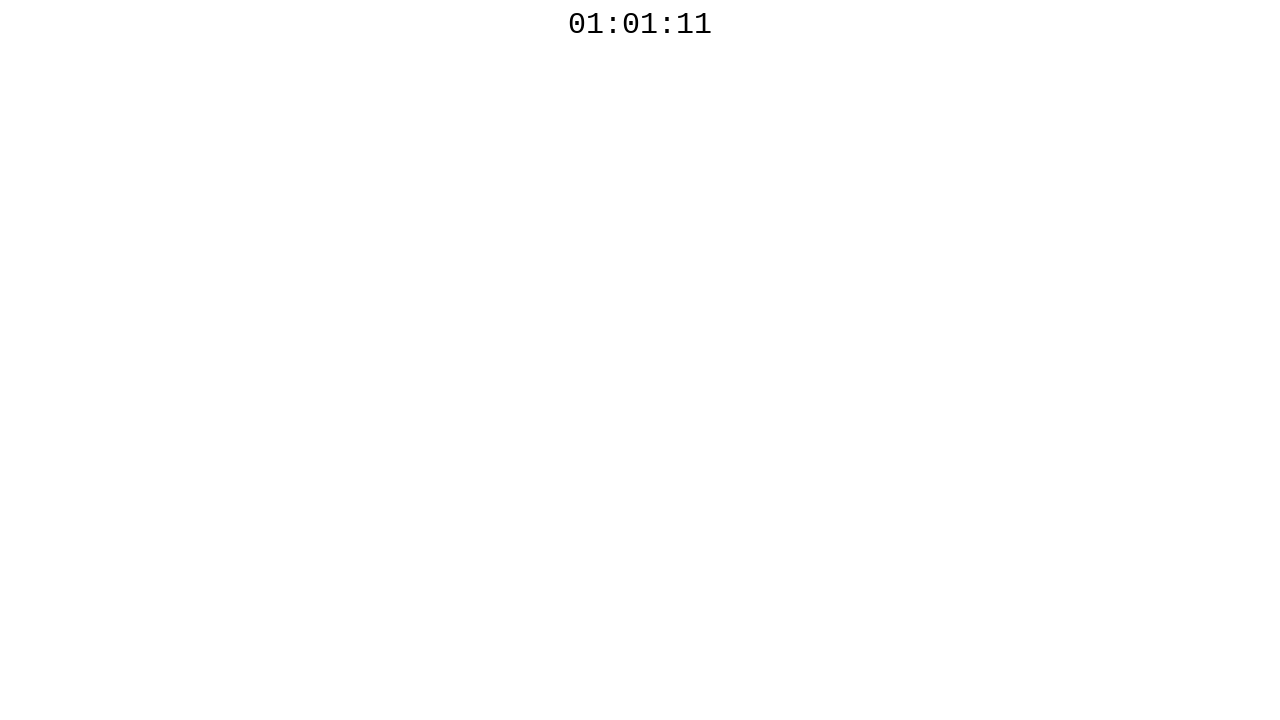

Polled countdown timer, current text: 01:01:10
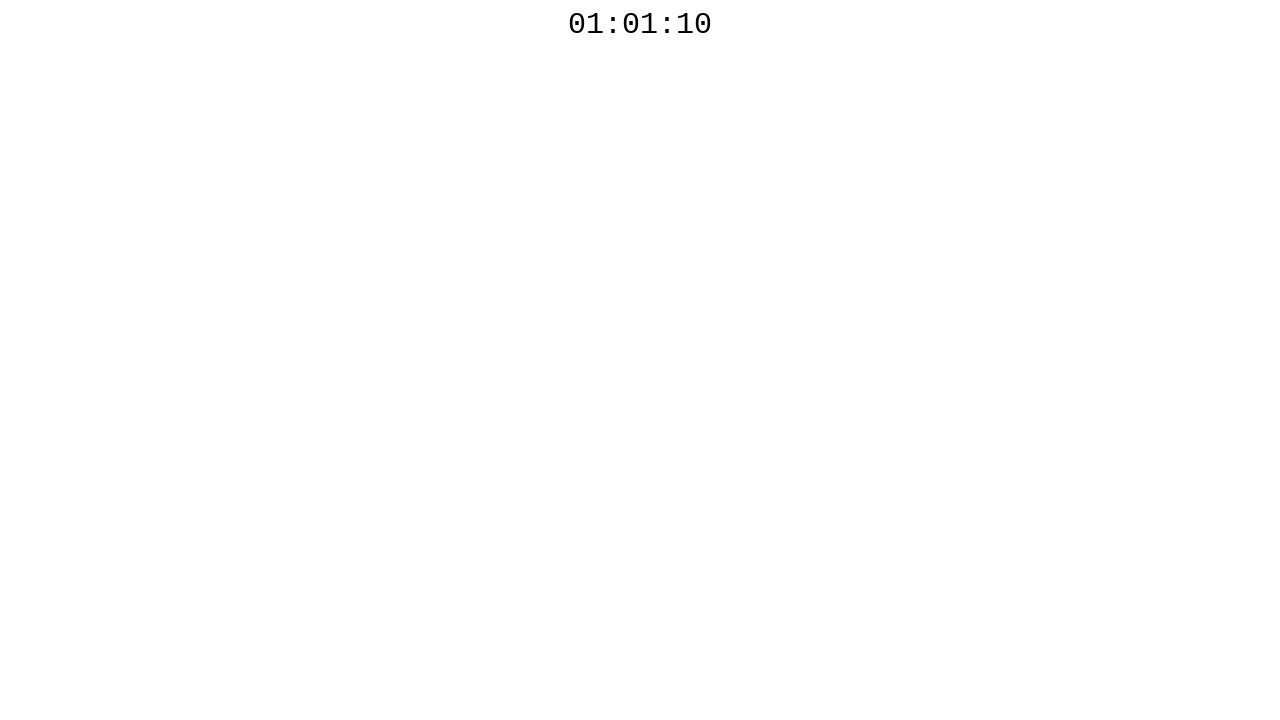

Waited 100ms before next countdown check
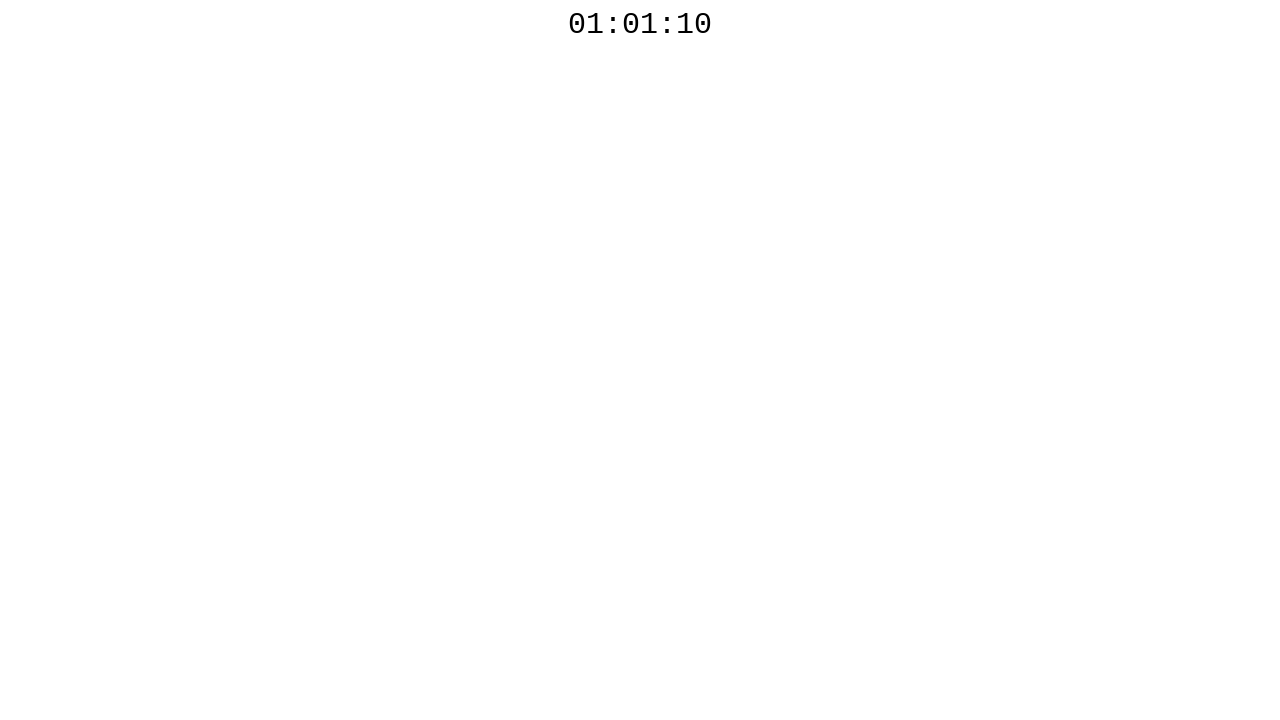

Polled countdown timer, current text: 01:01:10
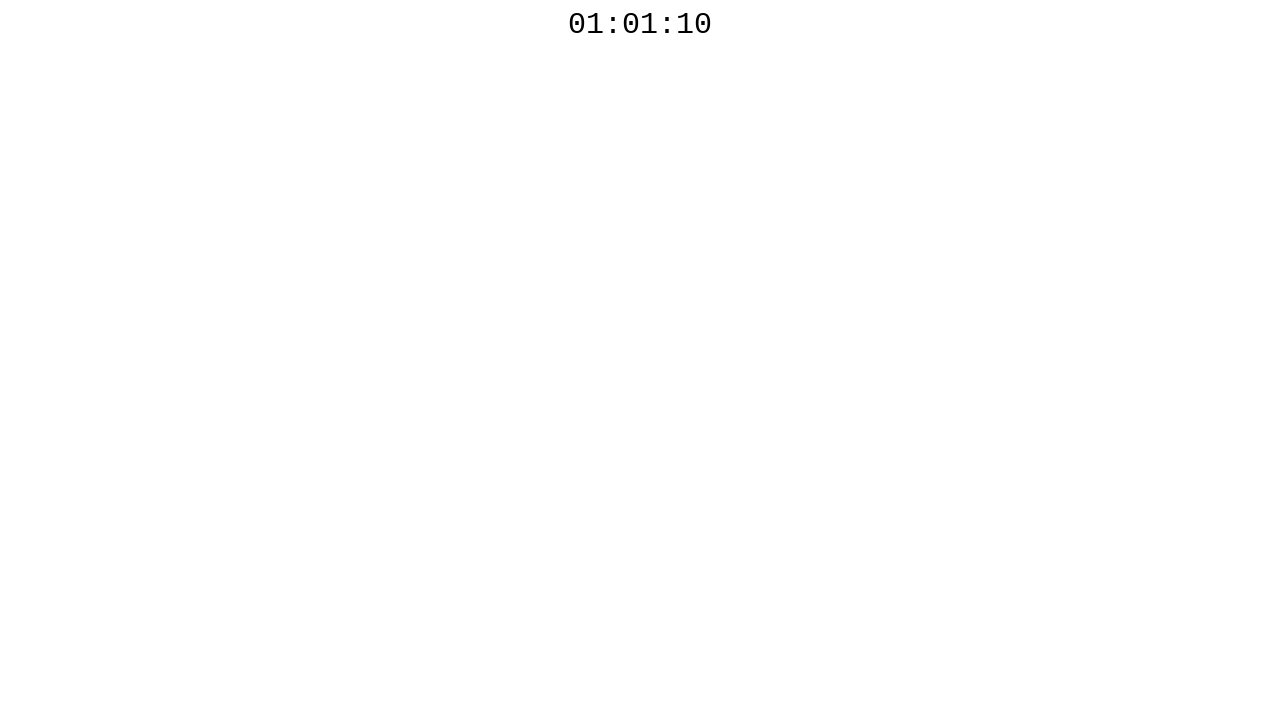

Waited 100ms before next countdown check
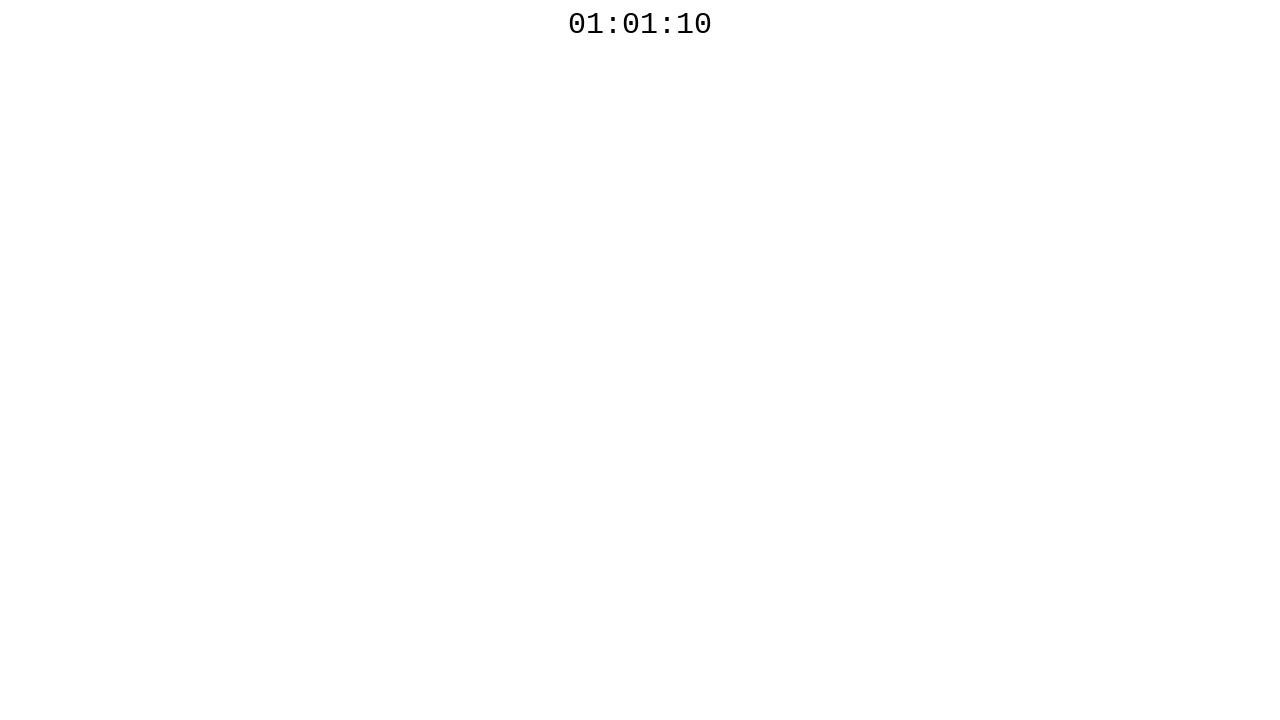

Polled countdown timer, current text: 01:01:10
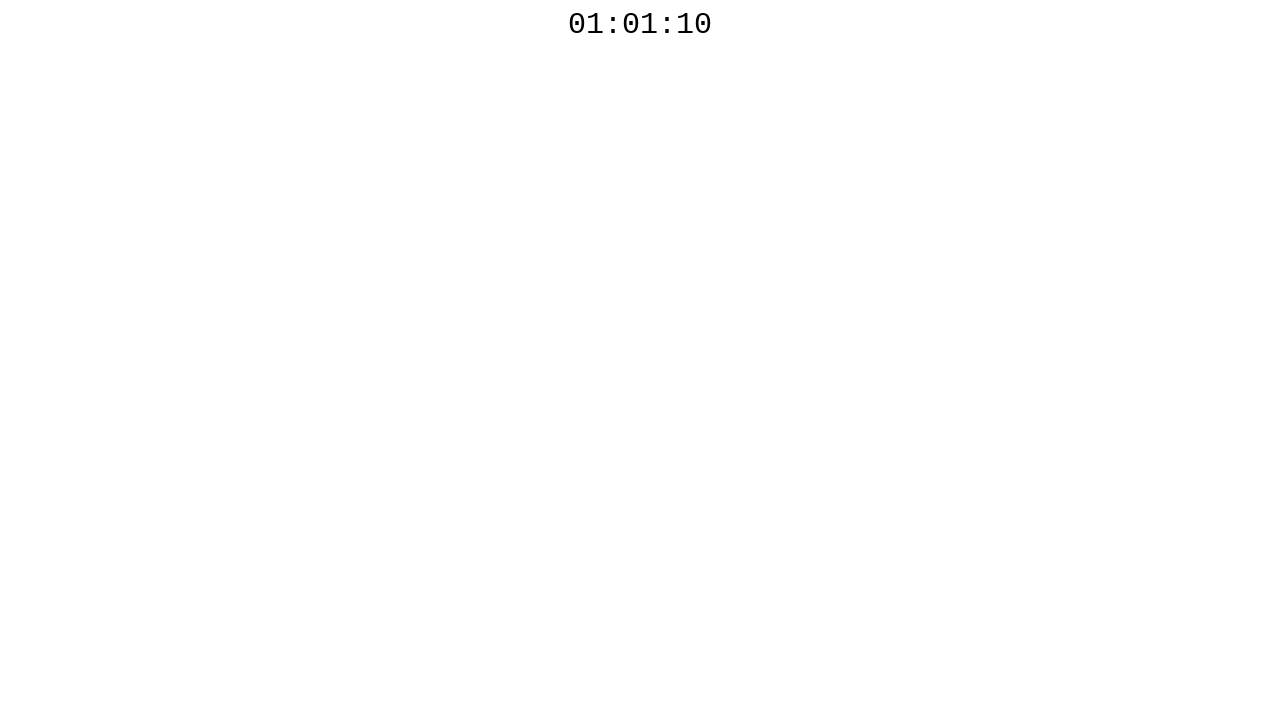

Waited 100ms before next countdown check
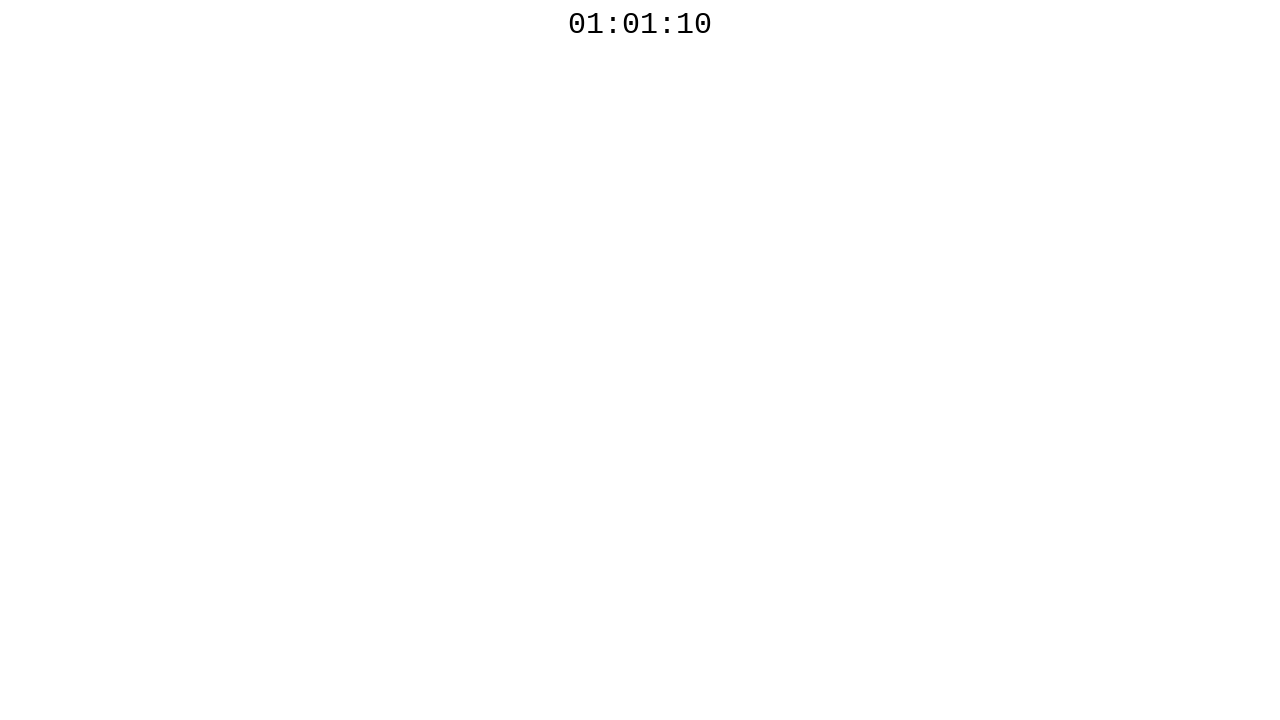

Polled countdown timer, current text: 01:01:10
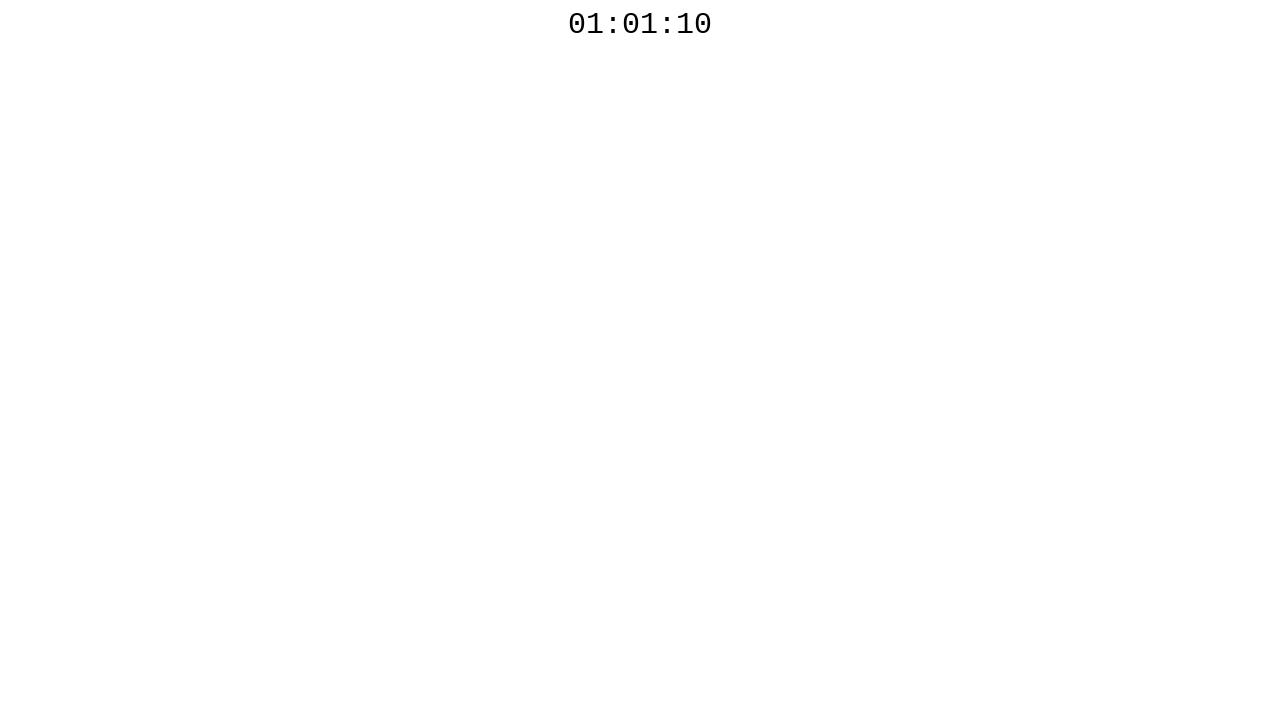

Waited 100ms before next countdown check
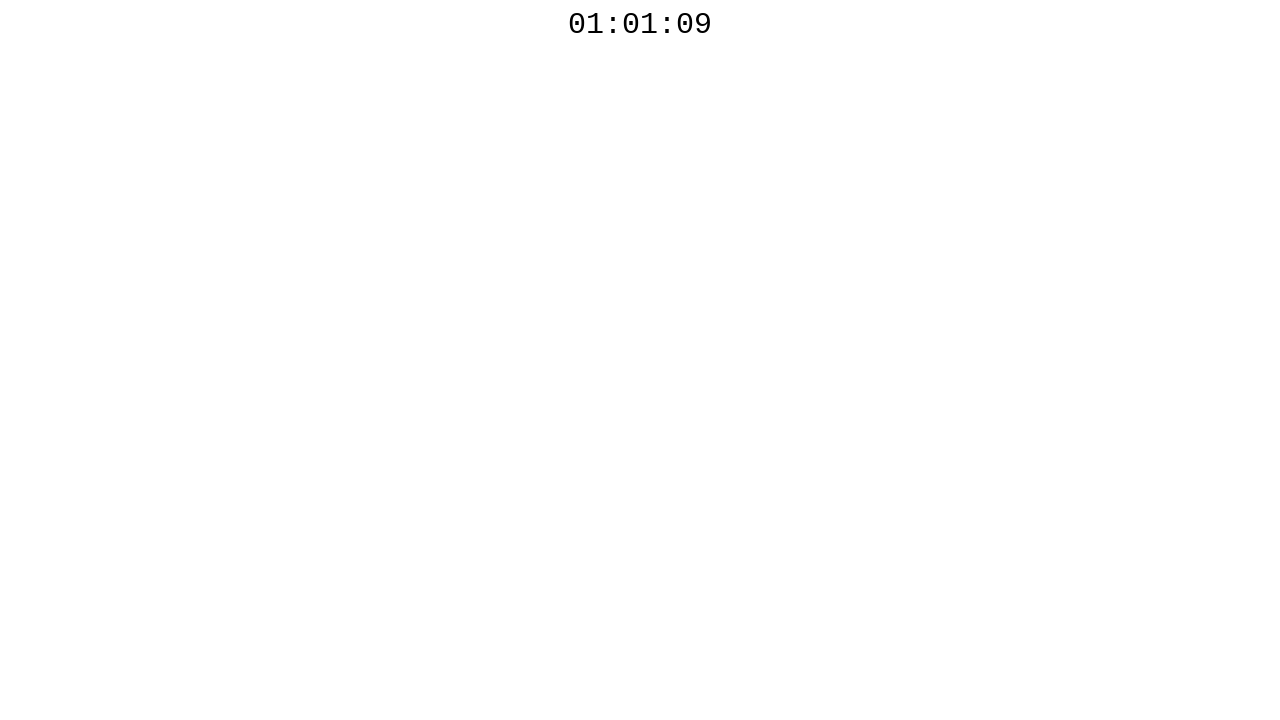

Polled countdown timer, current text: 01:01:09
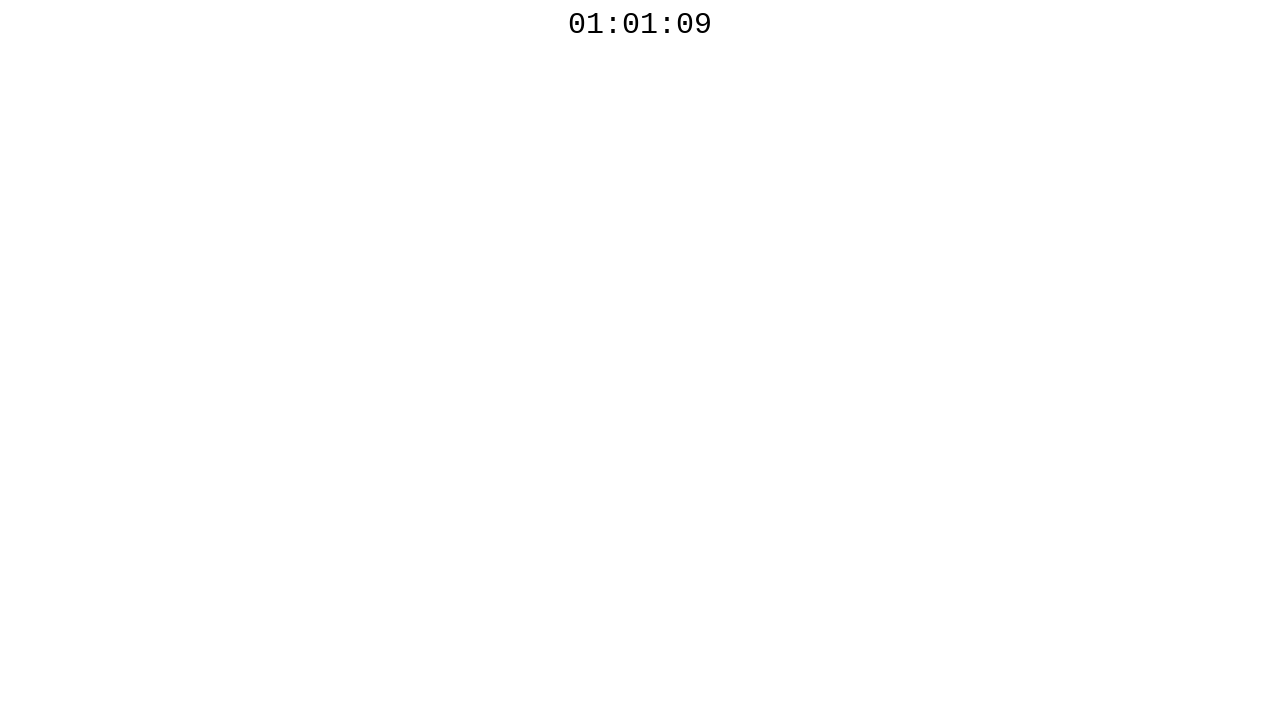

Waited 100ms before next countdown check
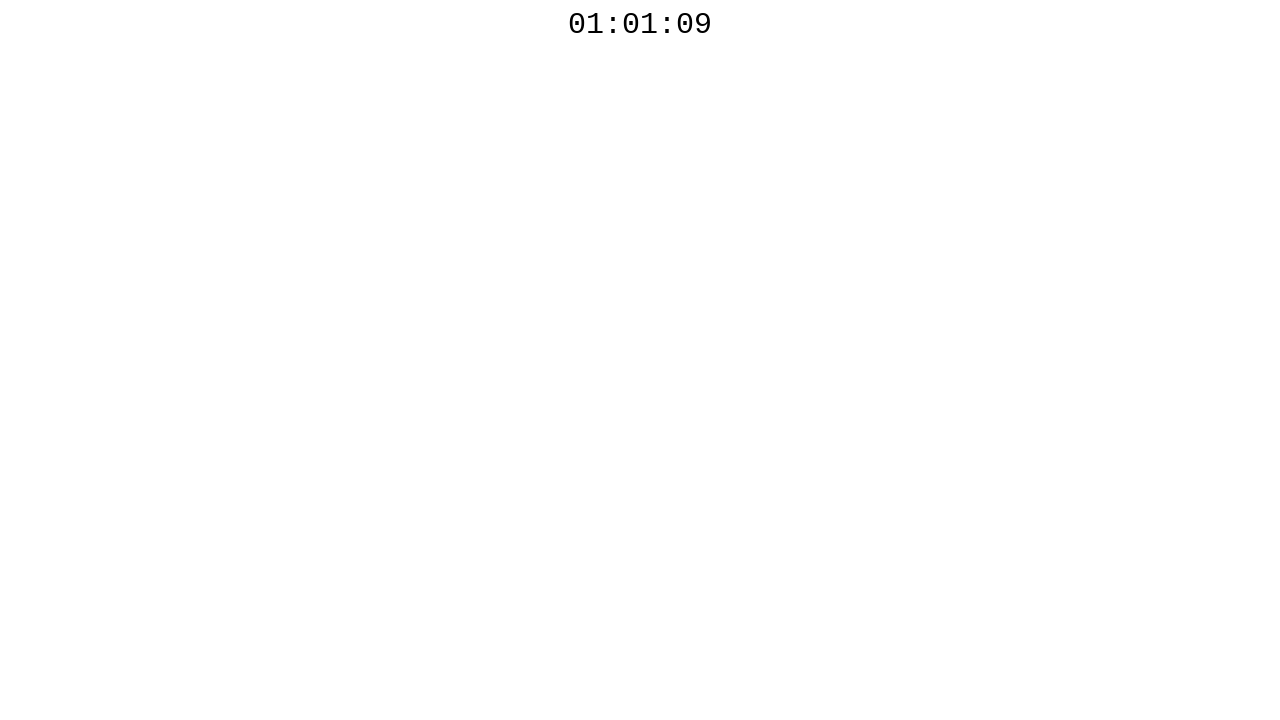

Polled countdown timer, current text: 01:01:09
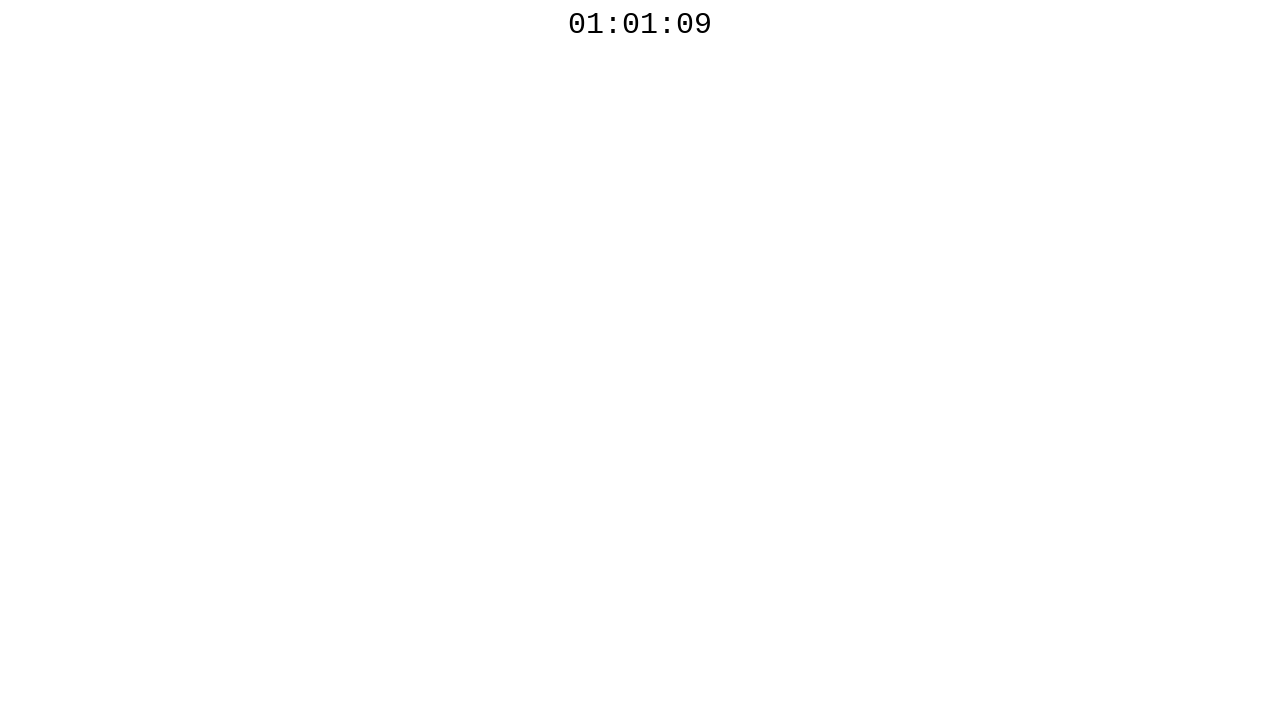

Waited 100ms before next countdown check
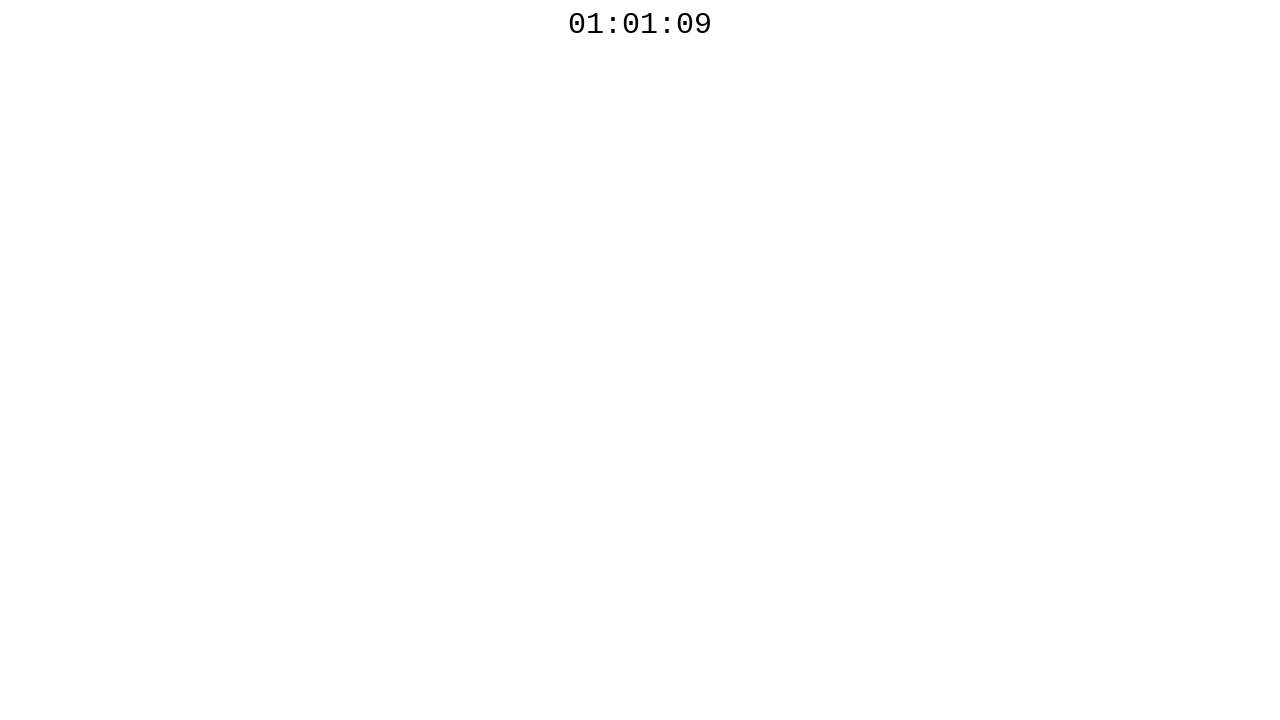

Polled countdown timer, current text: 01:01:09
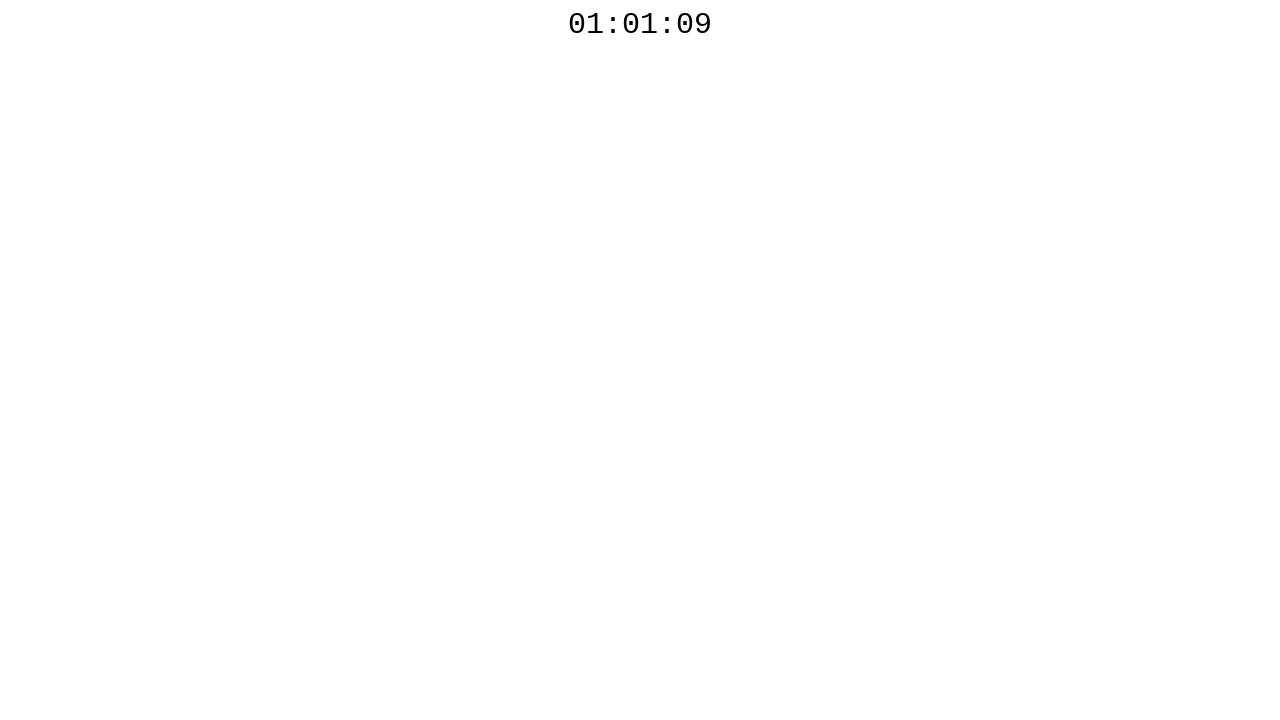

Waited 100ms before next countdown check
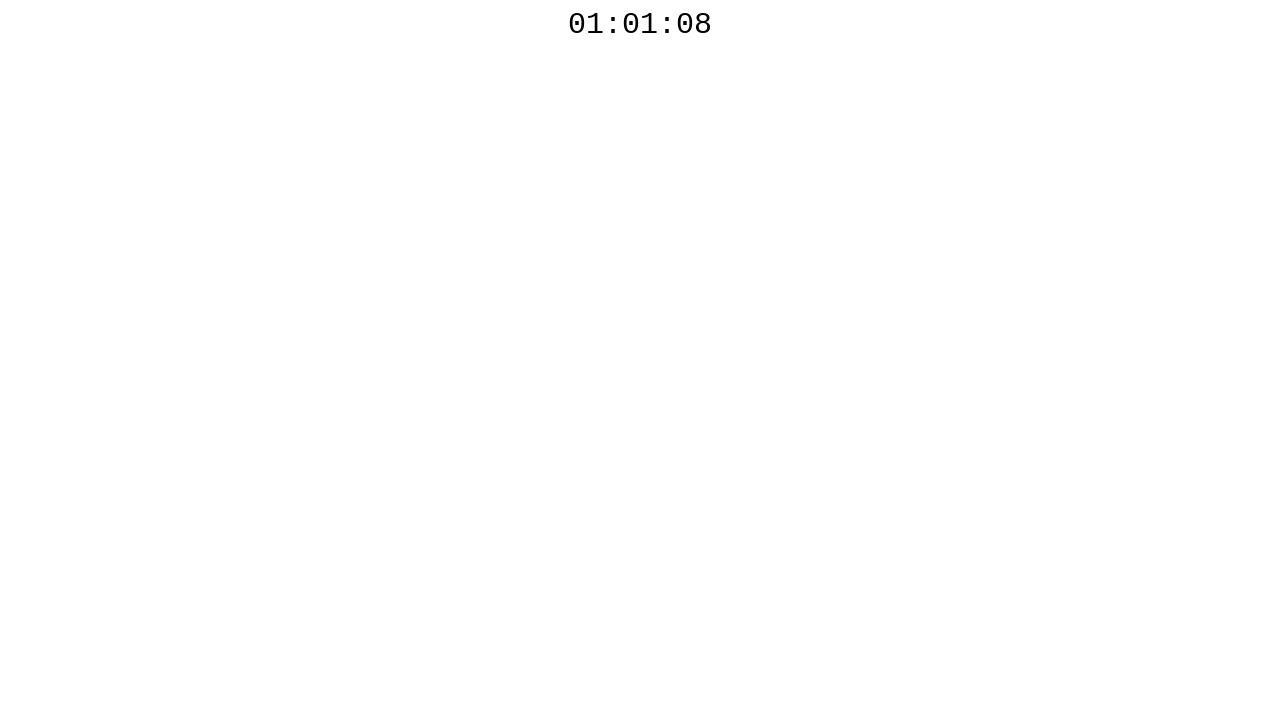

Polled countdown timer, current text: 01:01:08
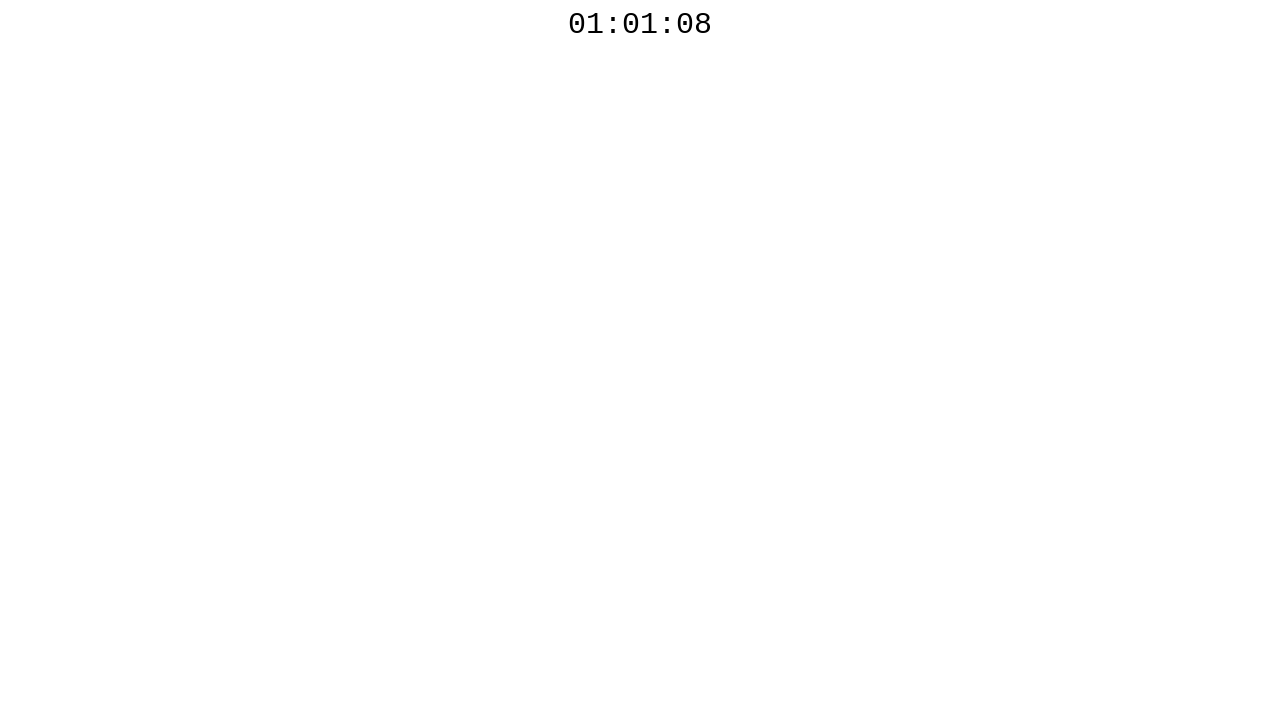

Waited 100ms before next countdown check
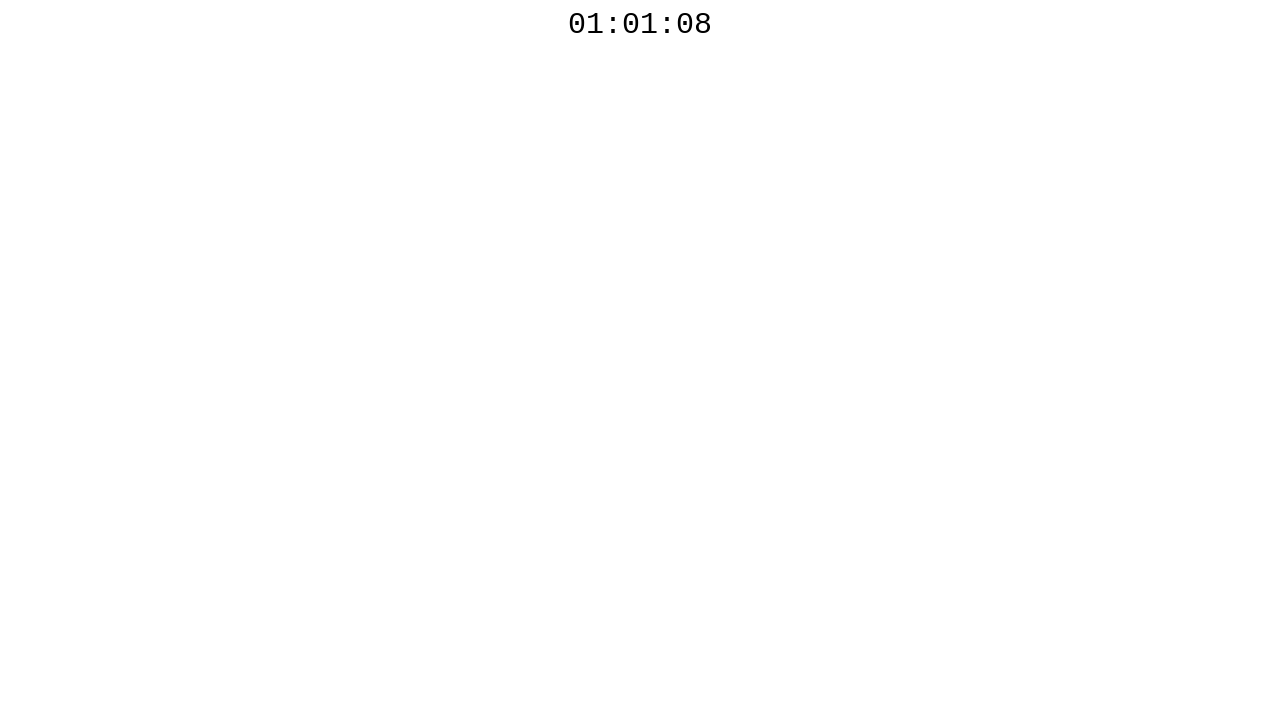

Polled countdown timer, current text: 01:01:08
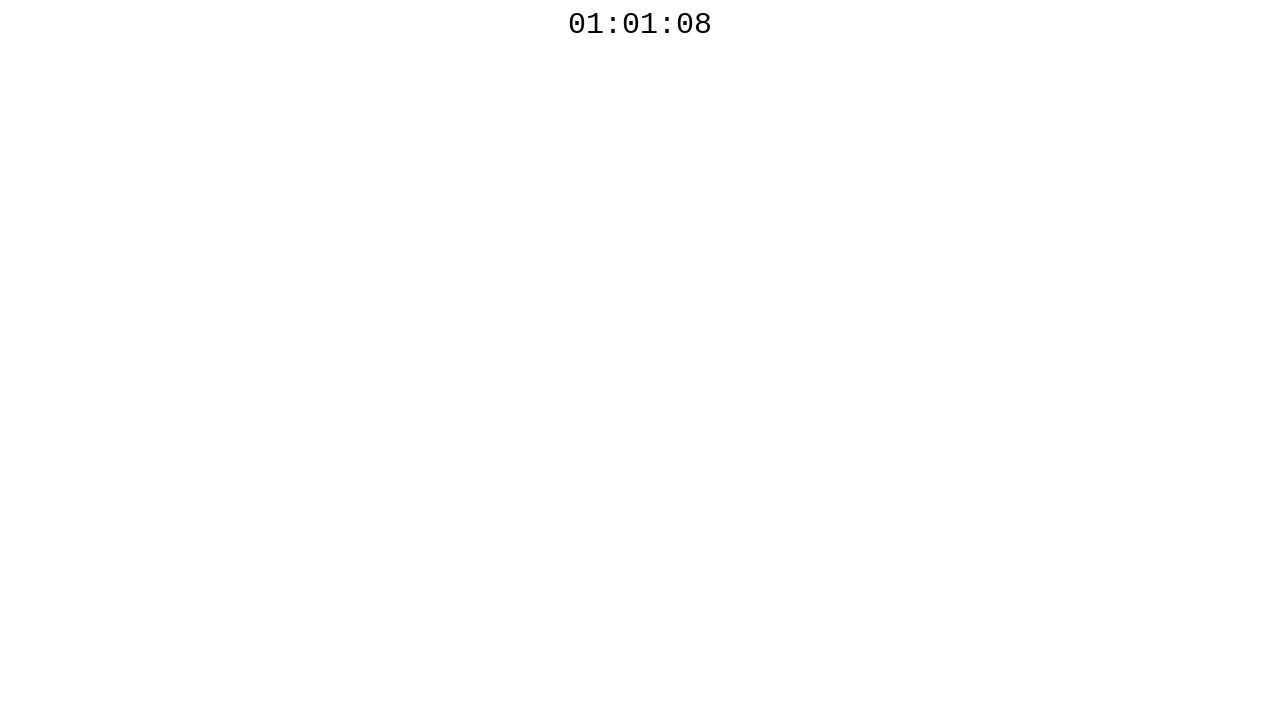

Waited 100ms before next countdown check
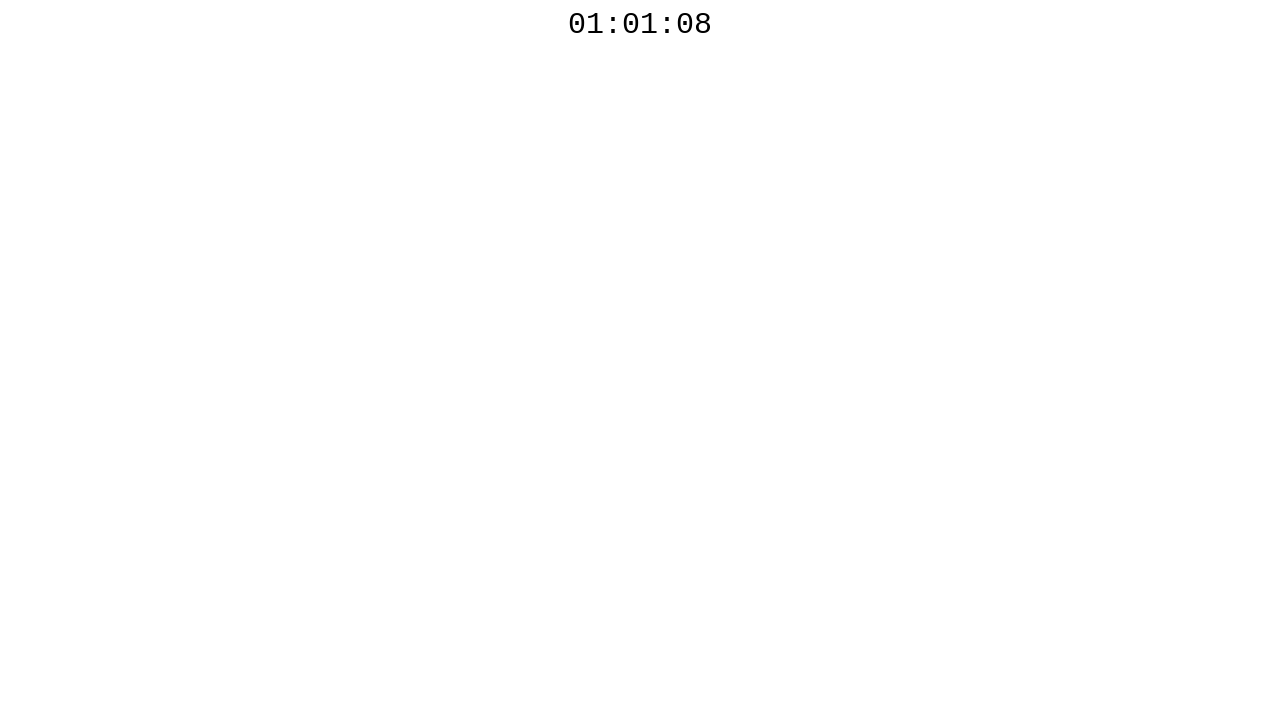

Polled countdown timer, current text: 01:01:08
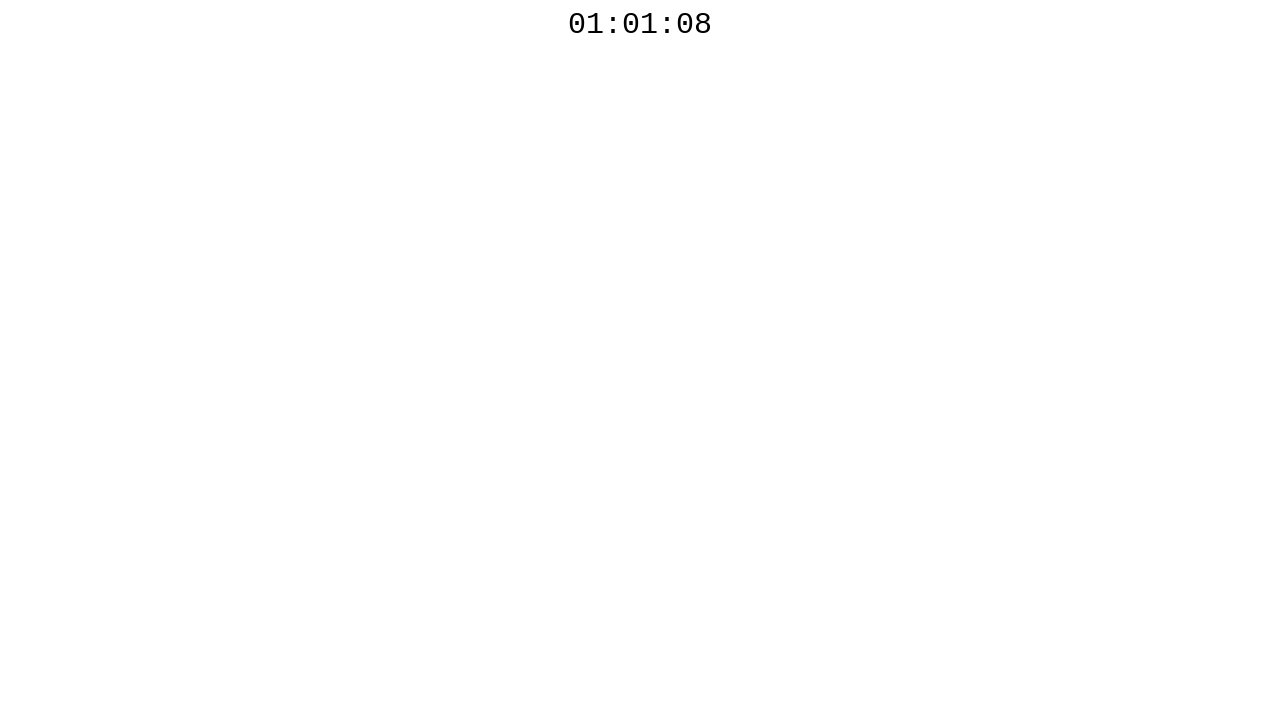

Waited 100ms before next countdown check
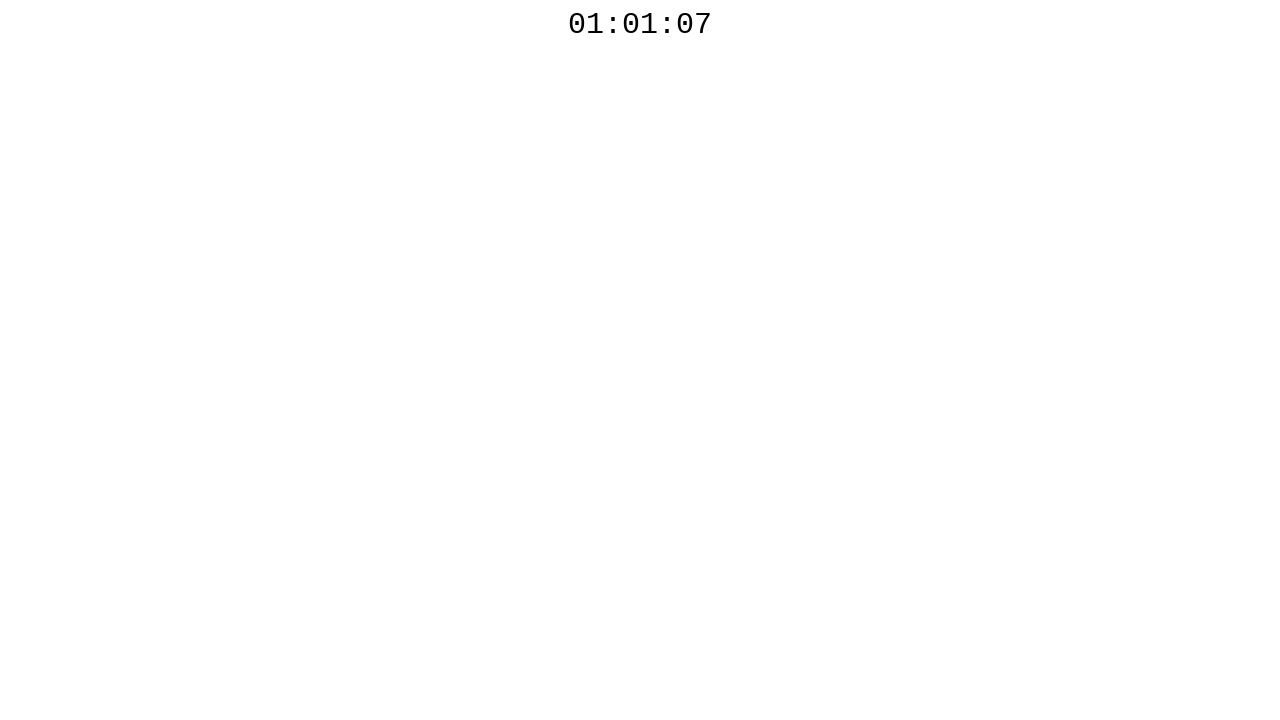

Polled countdown timer, current text: 01:01:07
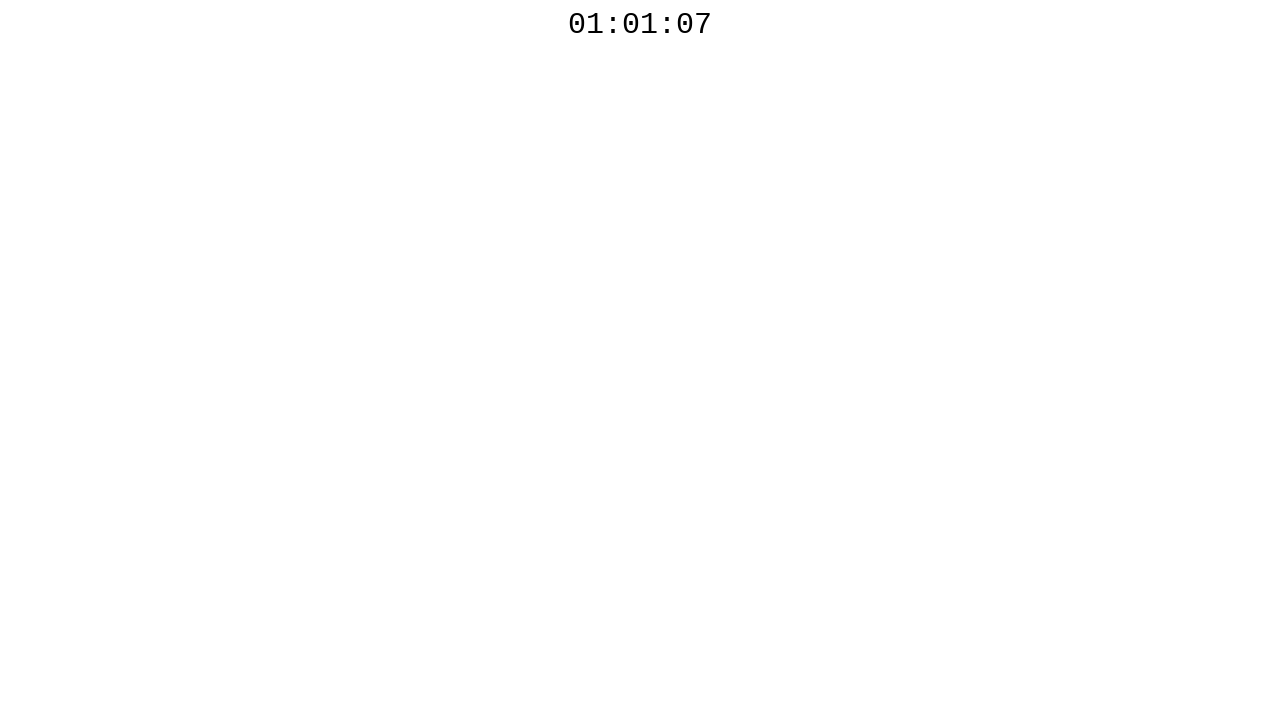

Waited 100ms before next countdown check
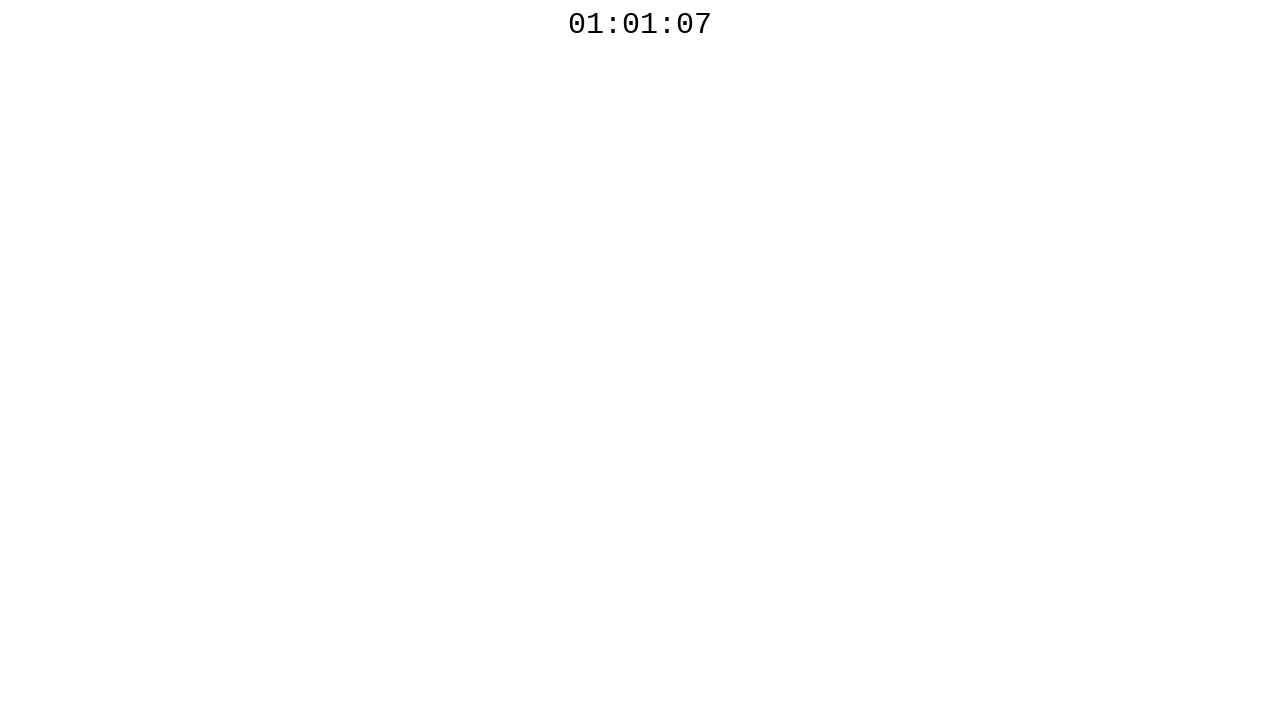

Polled countdown timer, current text: 01:01:07
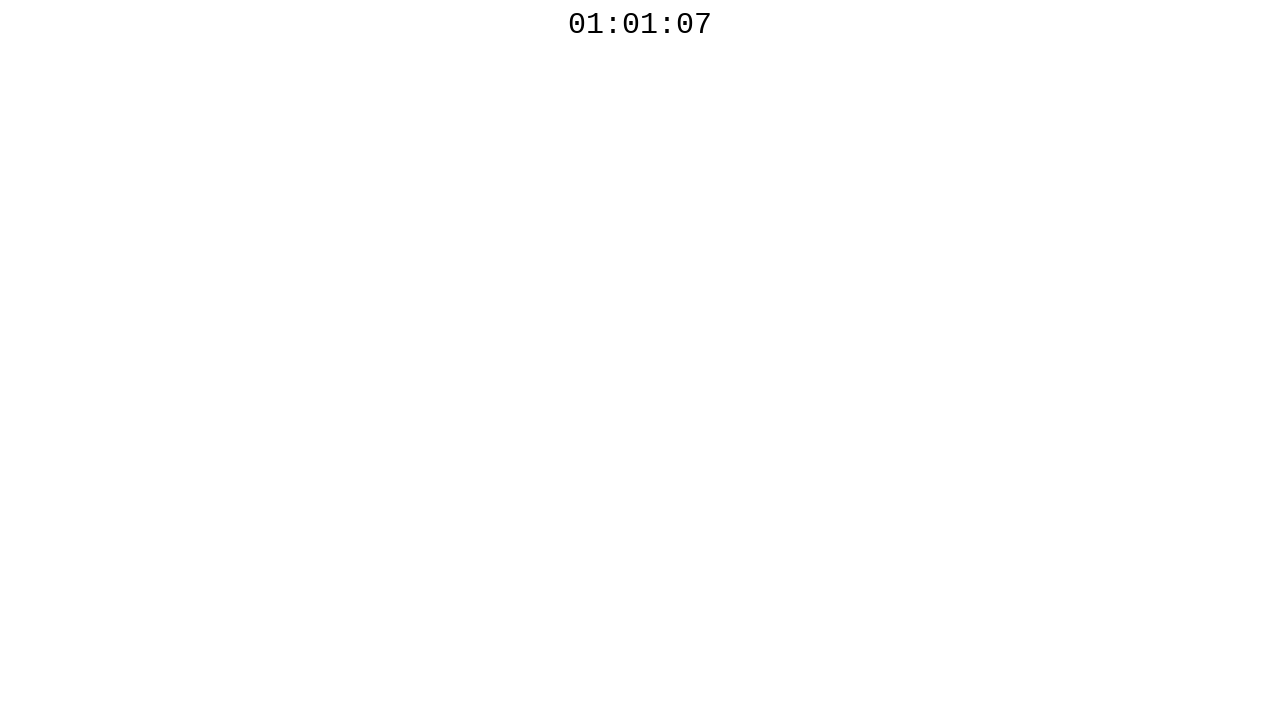

Waited 100ms before next countdown check
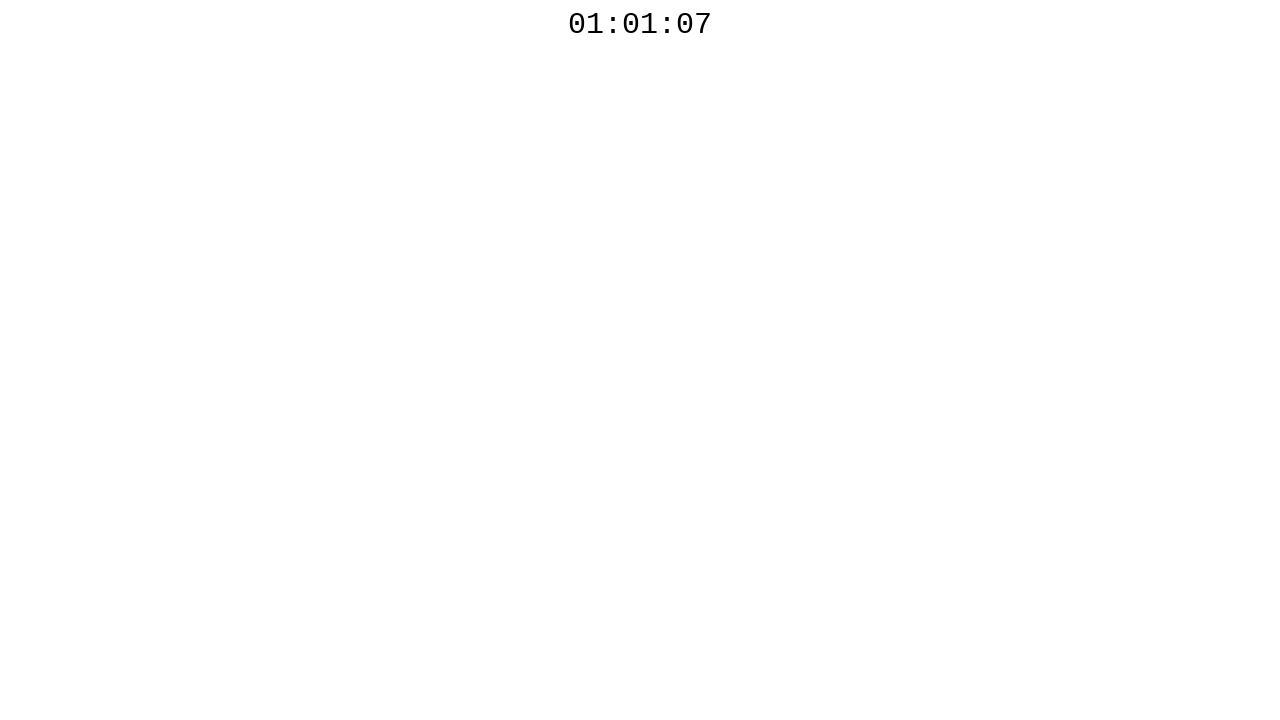

Polled countdown timer, current text: 01:01:07
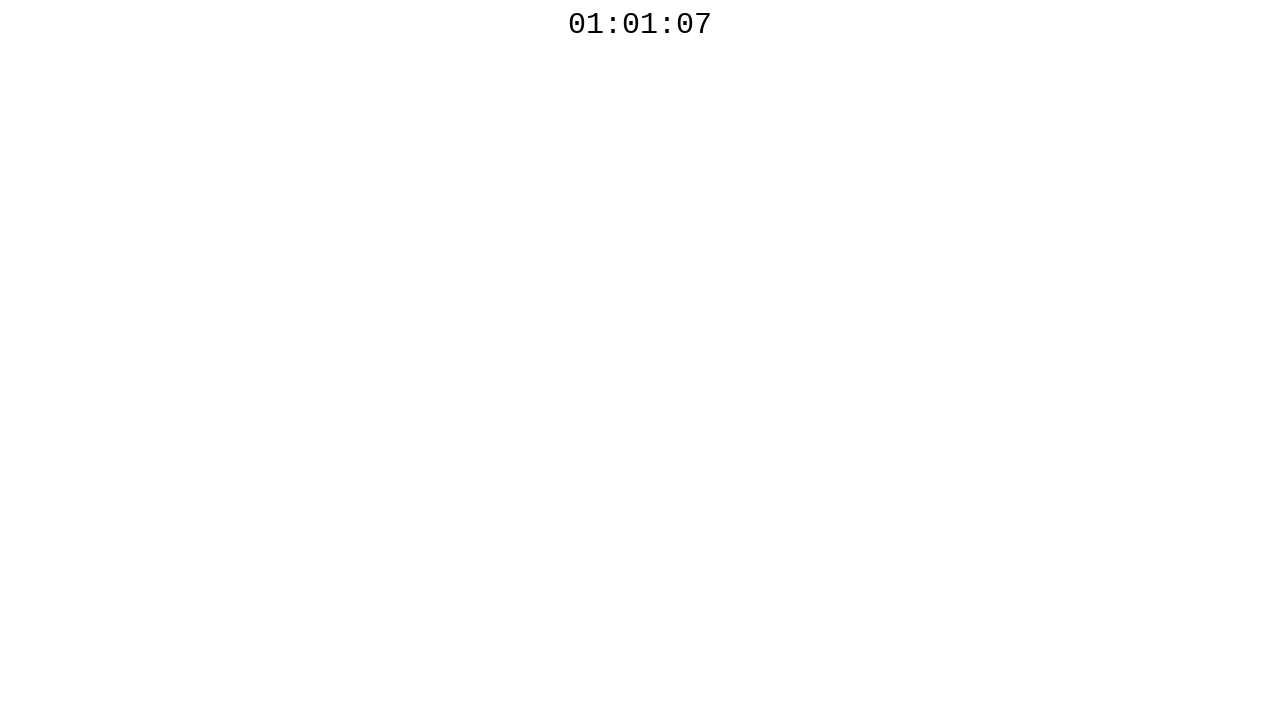

Waited 100ms before next countdown check
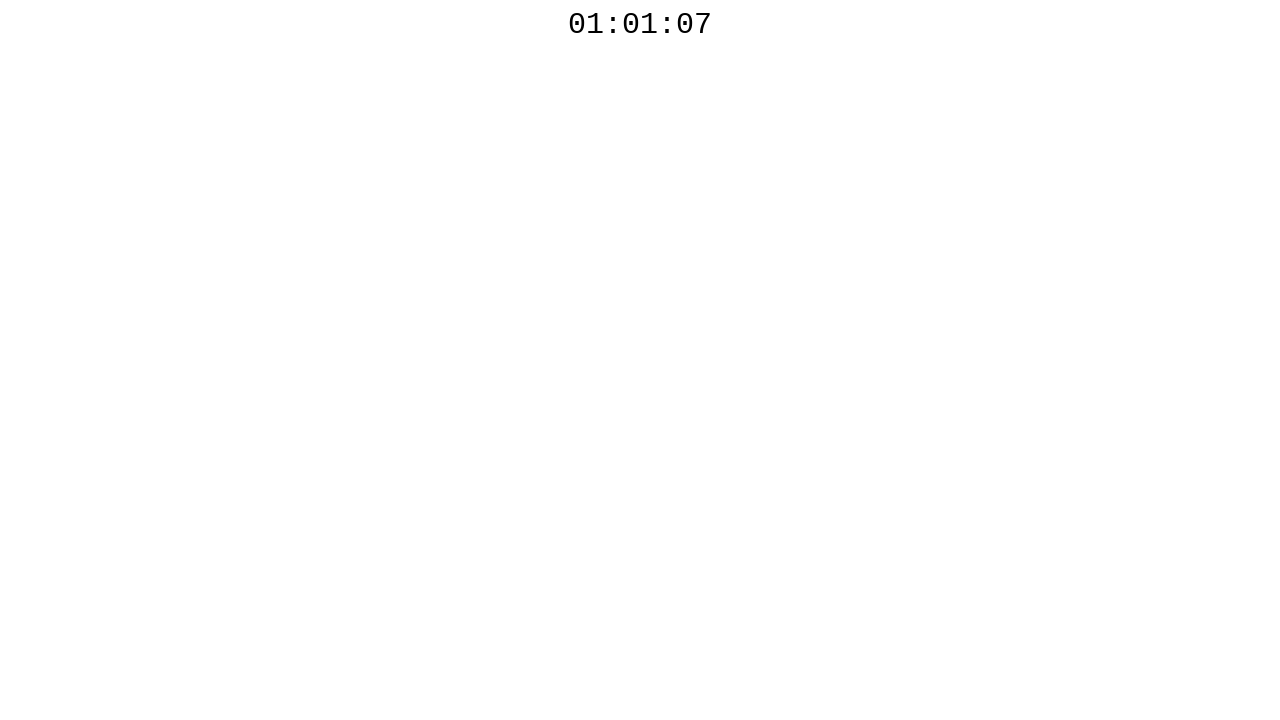

Polled countdown timer, current text: 01:01:06
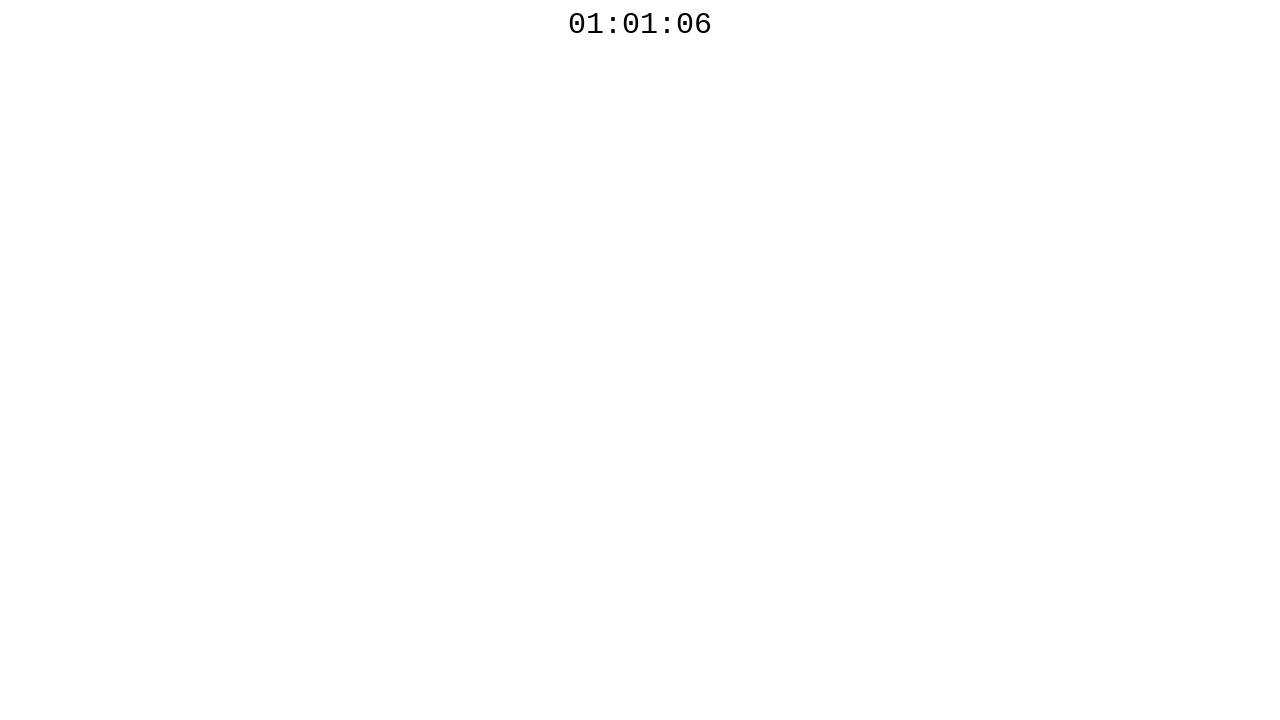

Waited 100ms before next countdown check
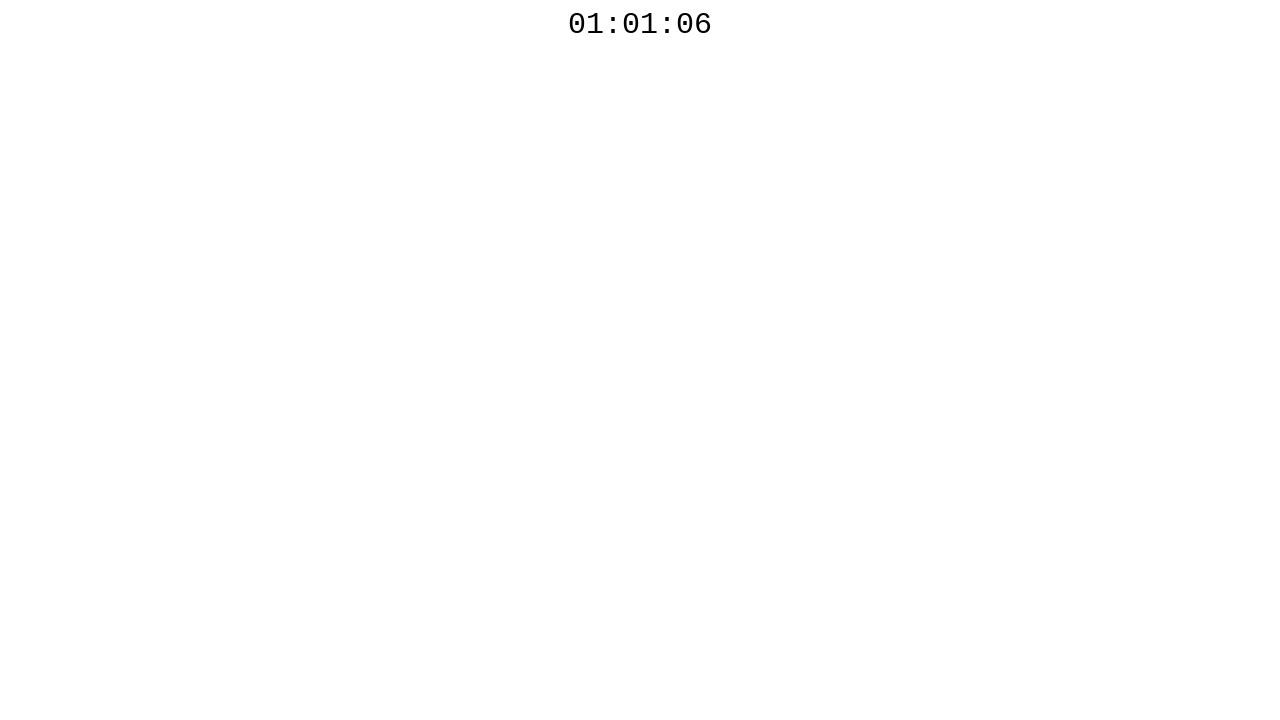

Polled countdown timer, current text: 01:01:06
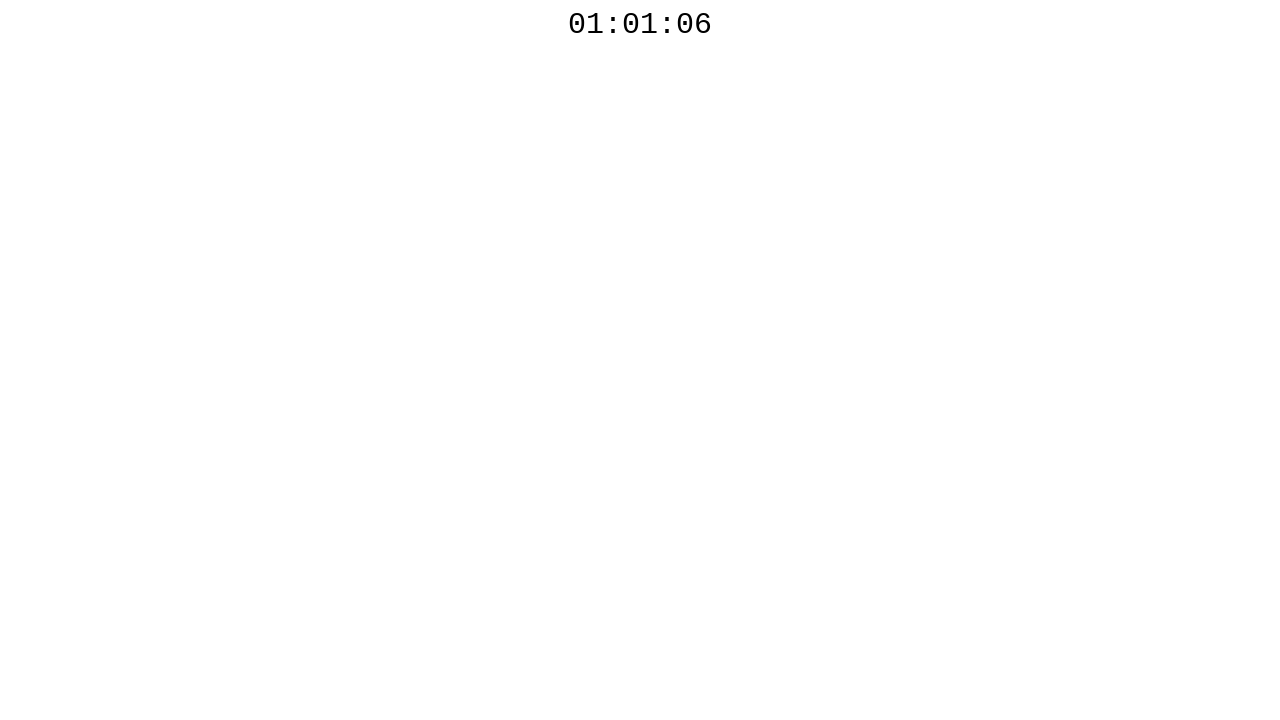

Waited 100ms before next countdown check
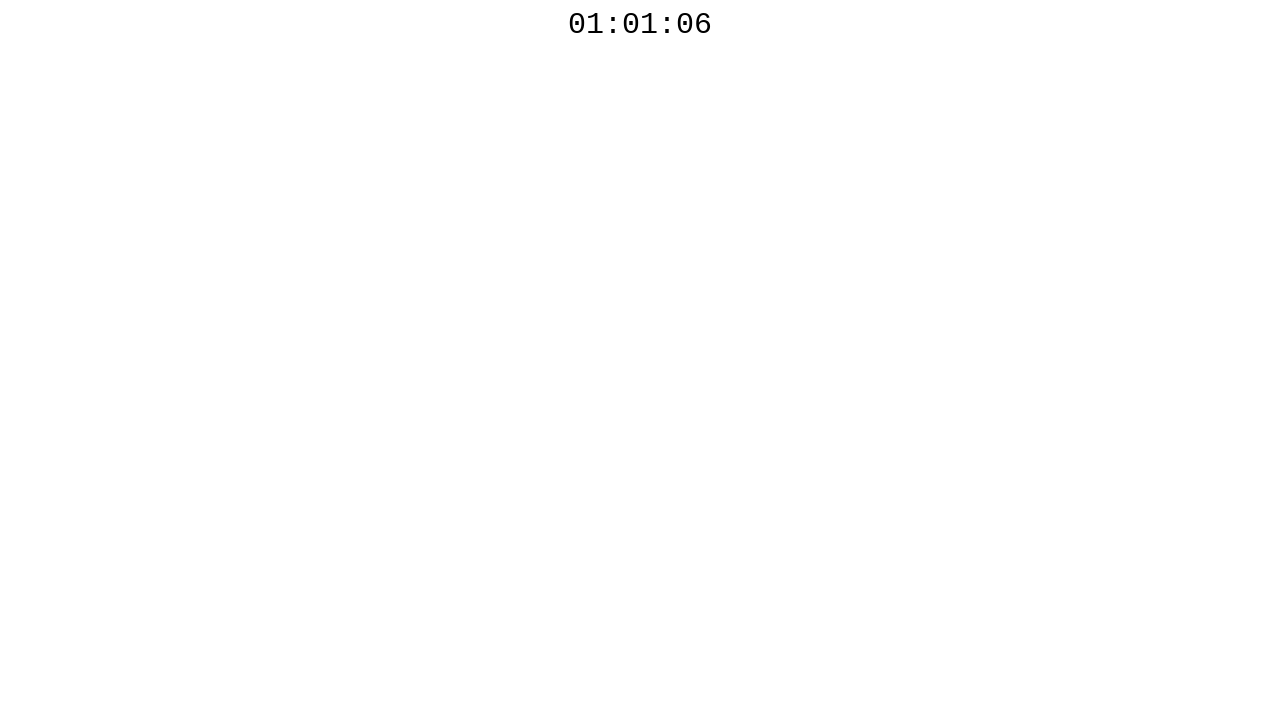

Polled countdown timer, current text: 01:01:06
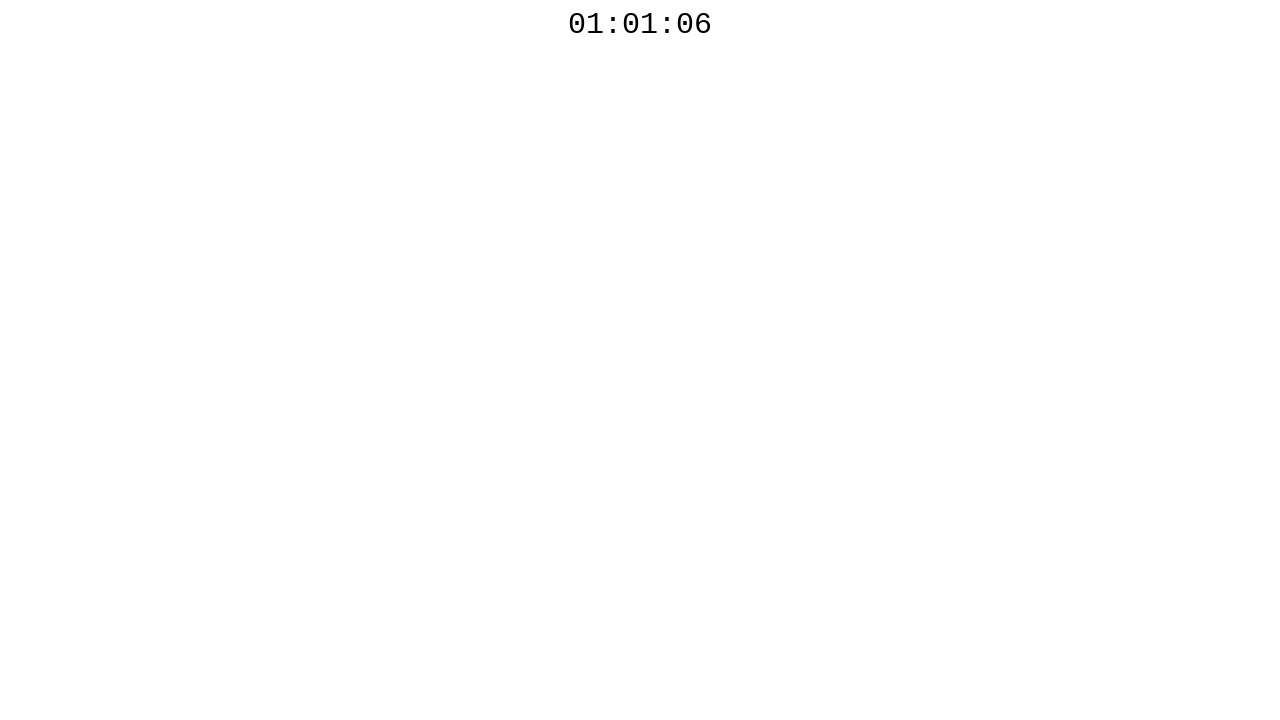

Waited 100ms before next countdown check
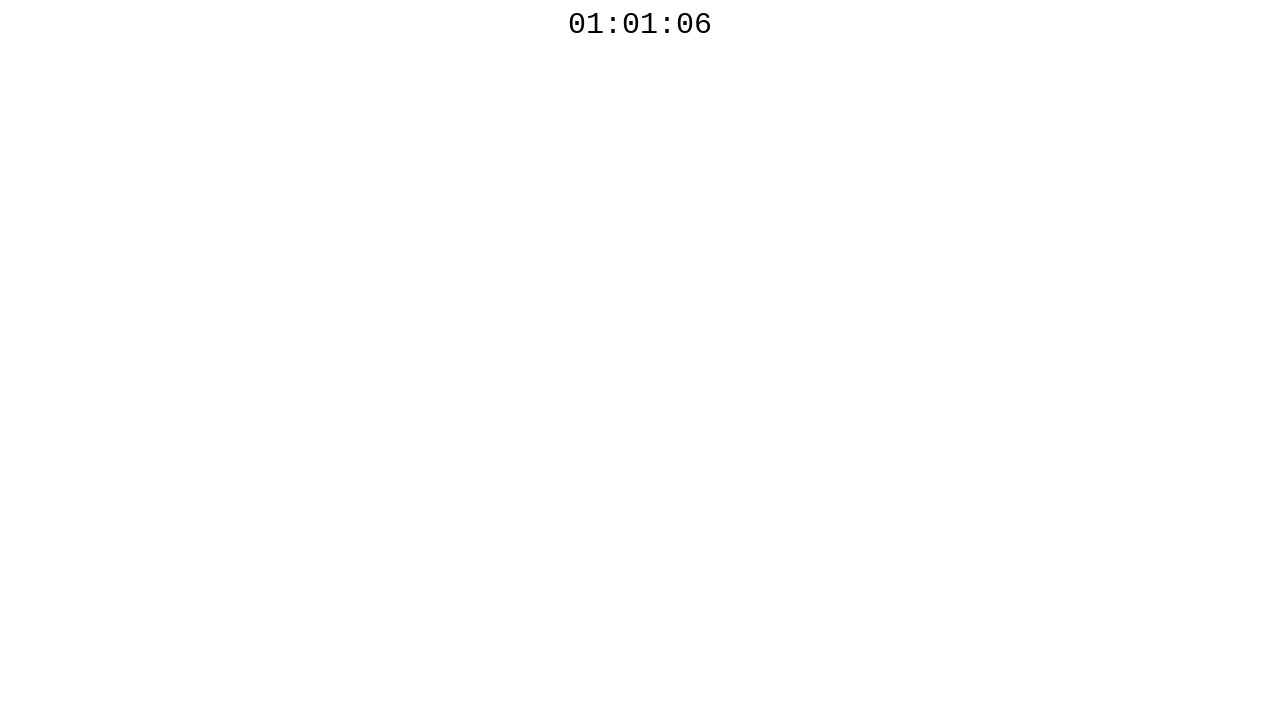

Polled countdown timer, current text: 01:01:06
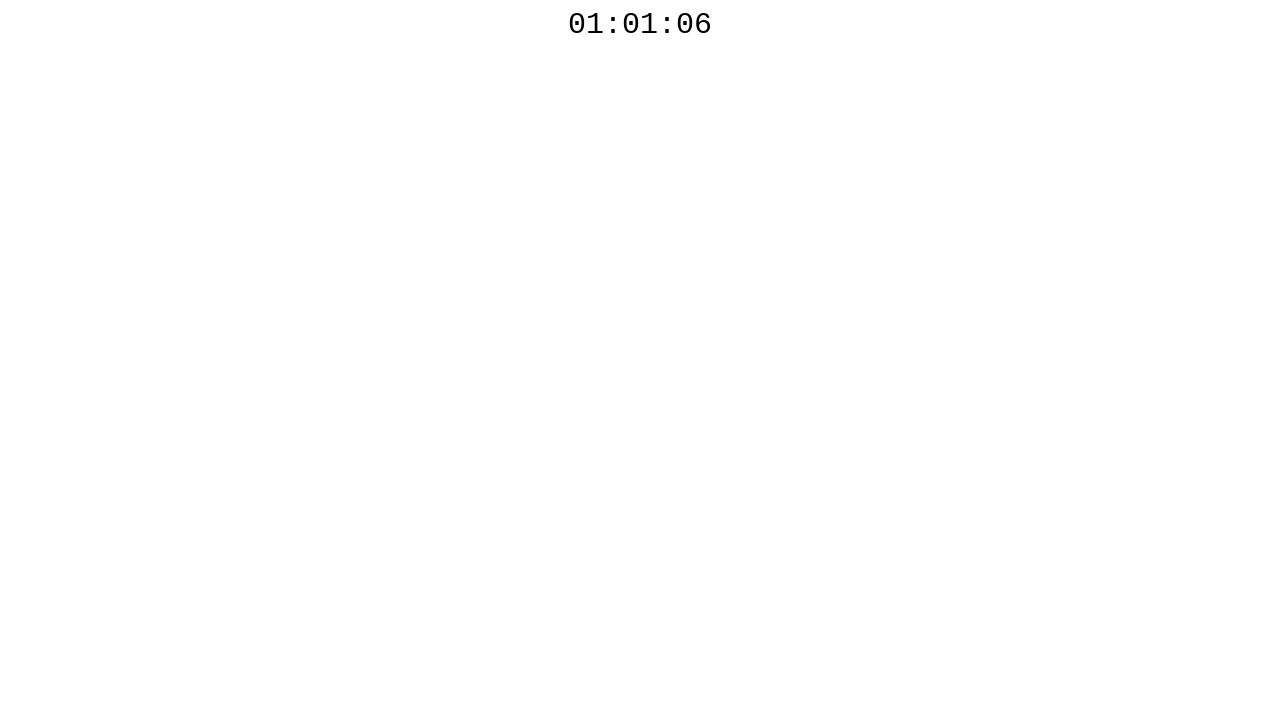

Waited 100ms before next countdown check
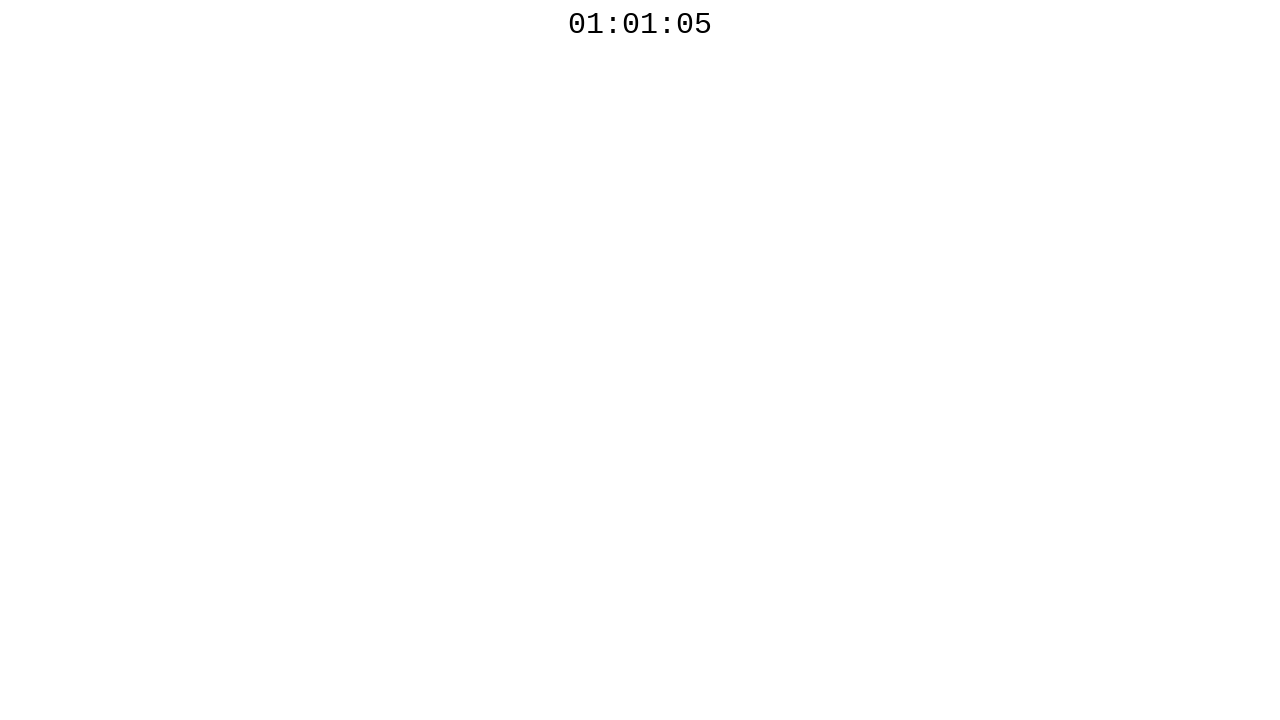

Polled countdown timer, current text: 01:01:05
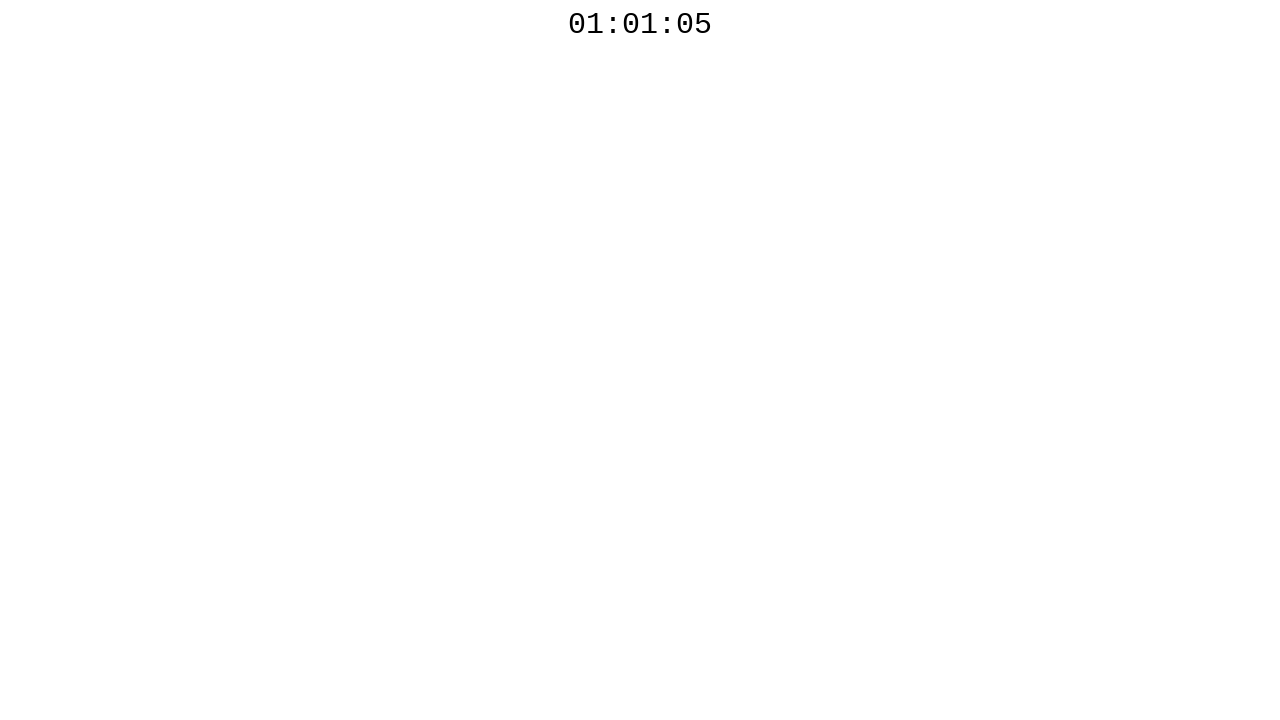

Waited 100ms before next countdown check
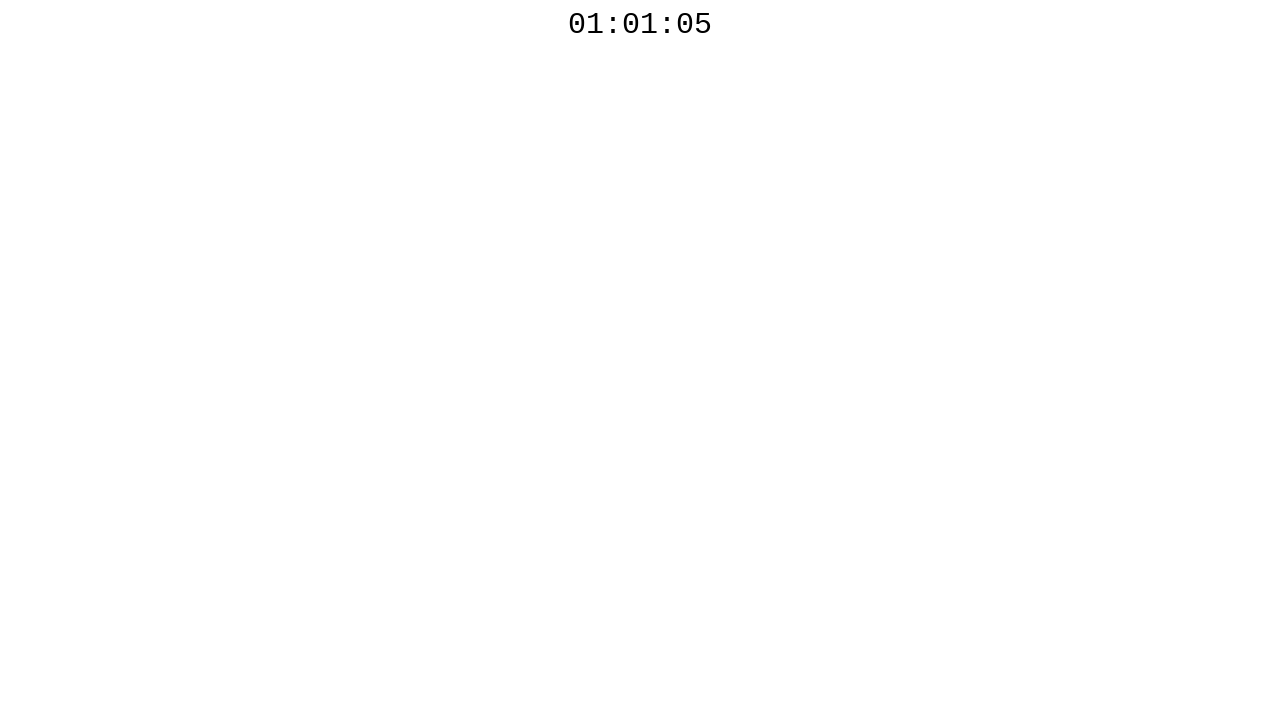

Polled countdown timer, current text: 01:01:05
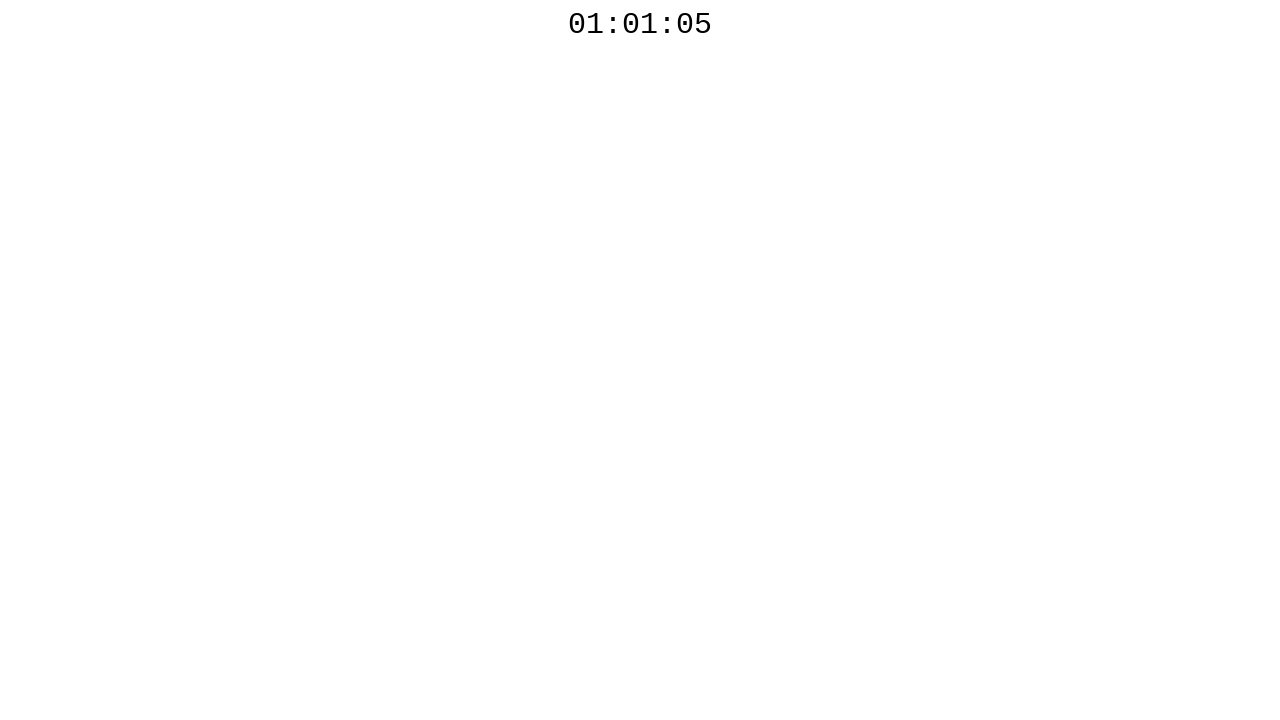

Waited 100ms before next countdown check
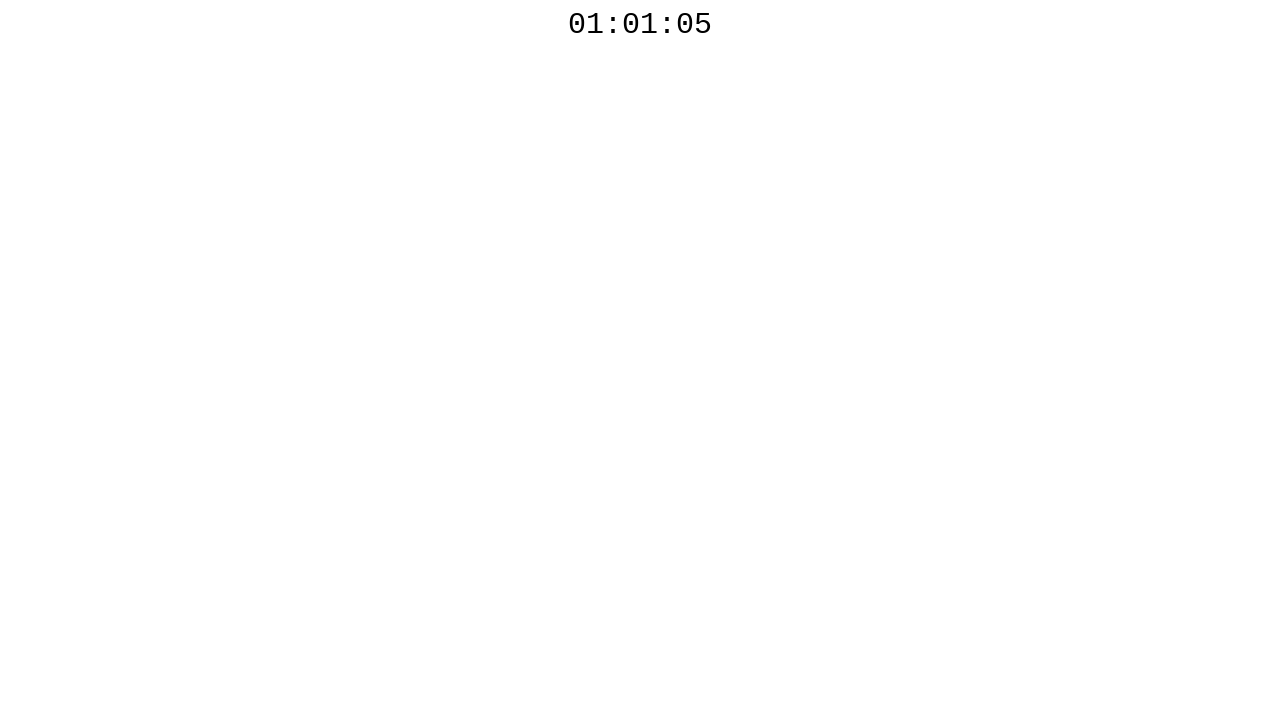

Polled countdown timer, current text: 01:01:05
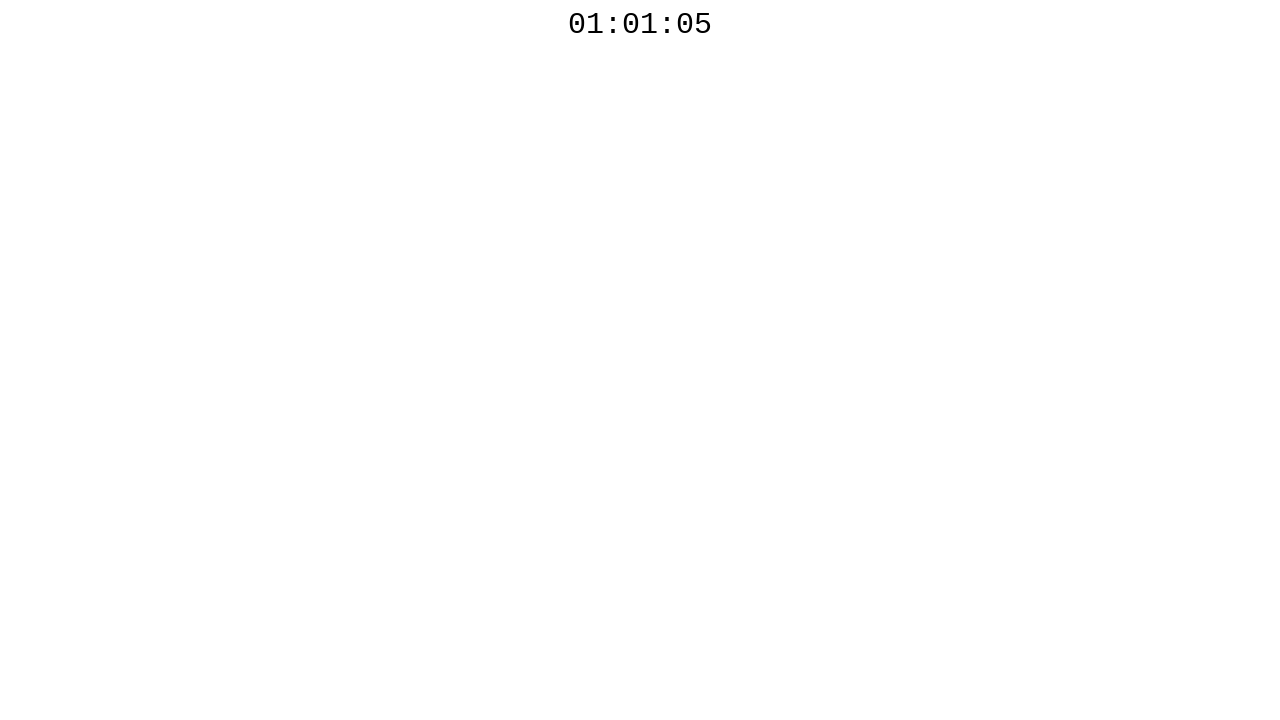

Waited 100ms before next countdown check
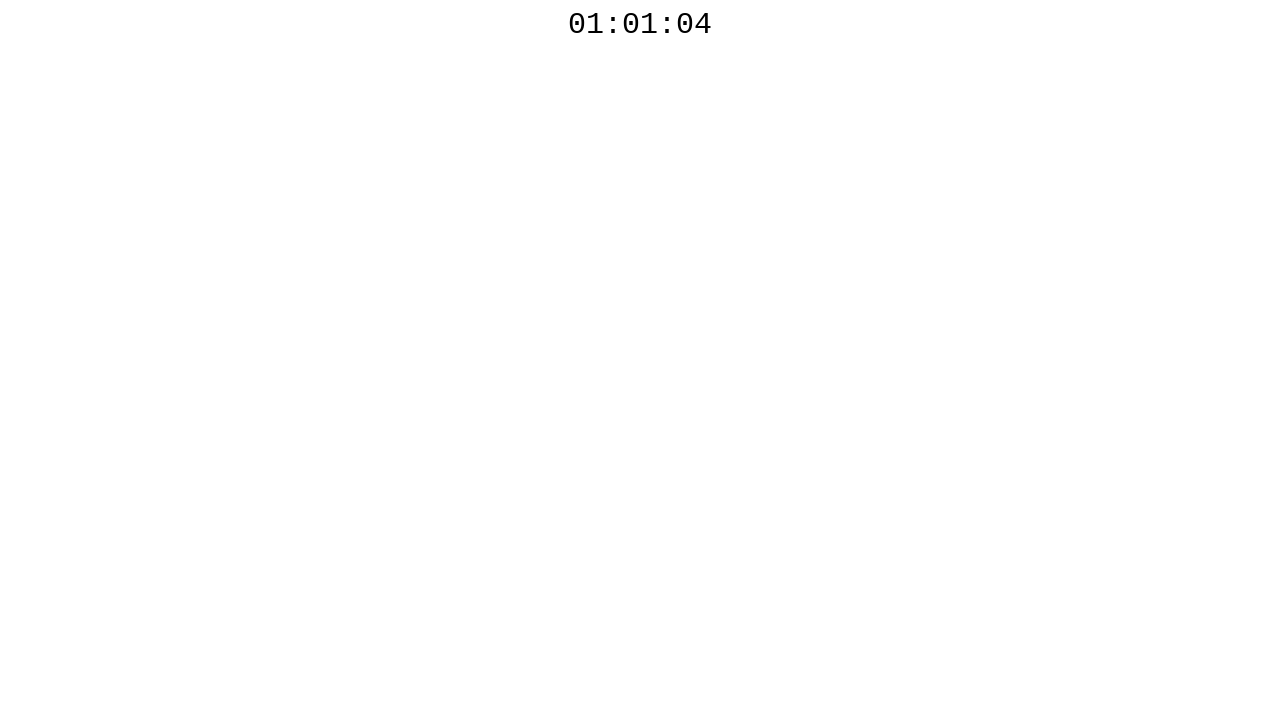

Polled countdown timer, current text: 01:01:04
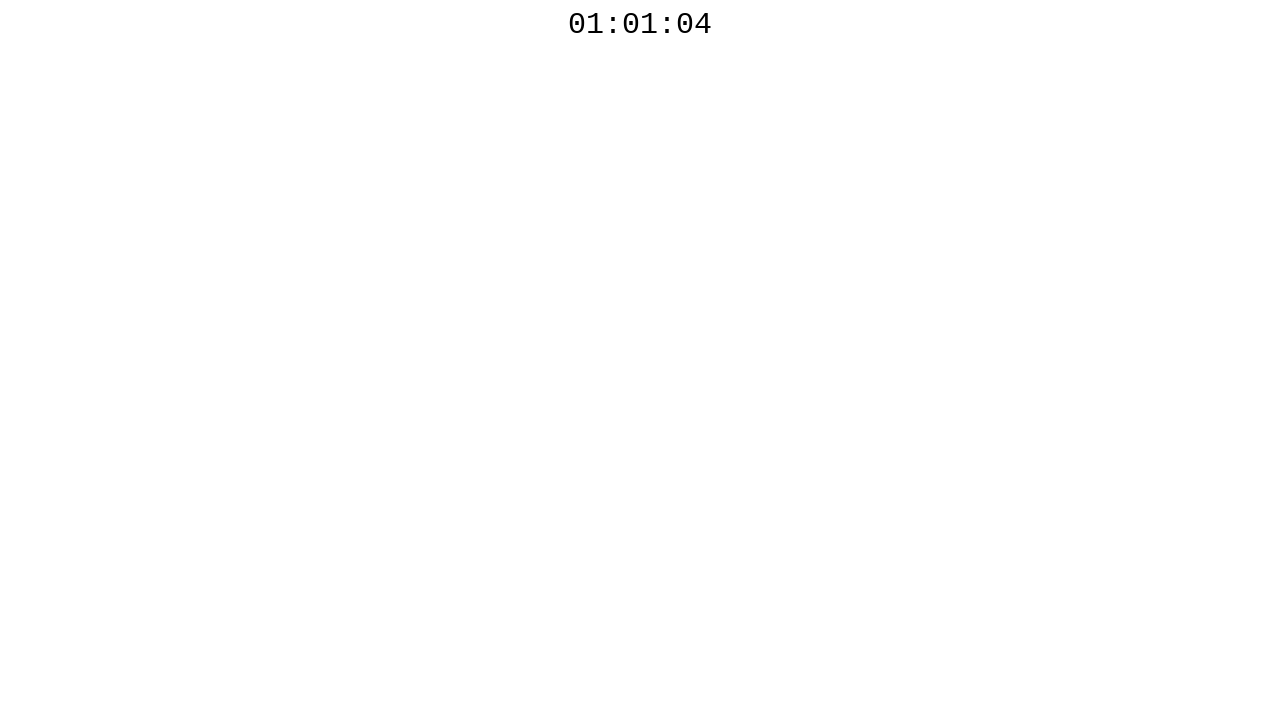

Waited 100ms before next countdown check
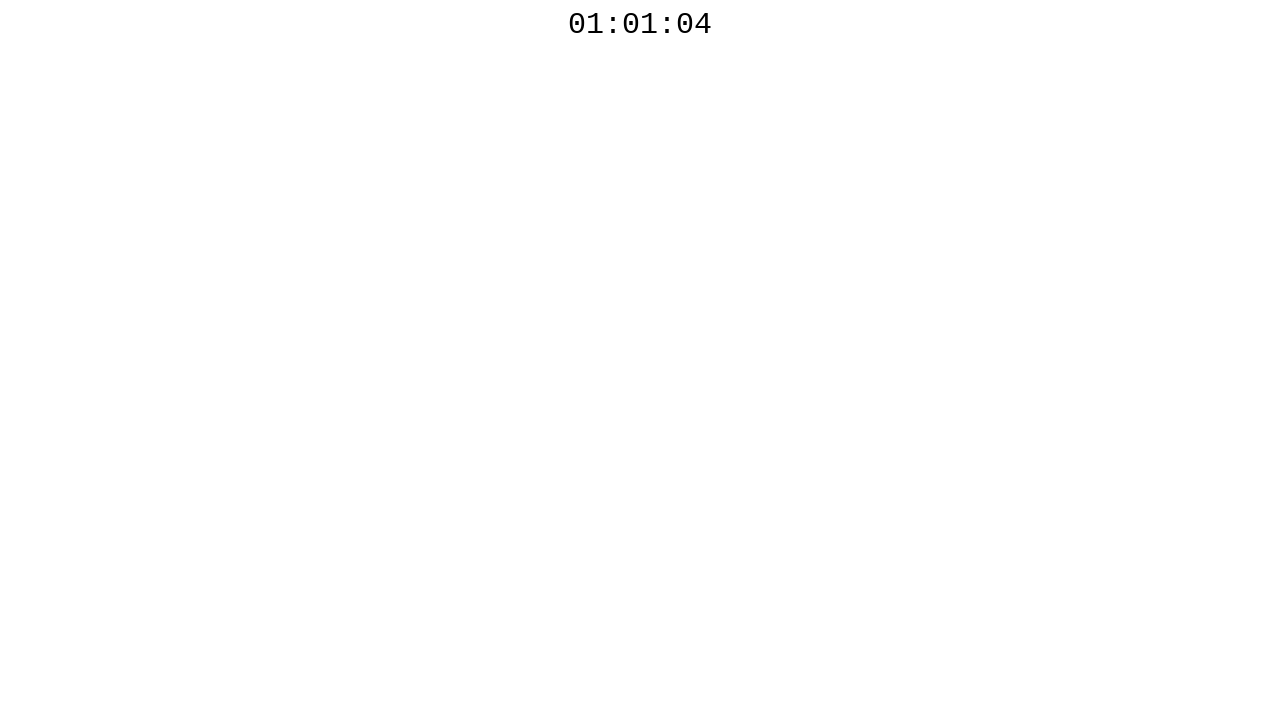

Polled countdown timer, current text: 01:01:04
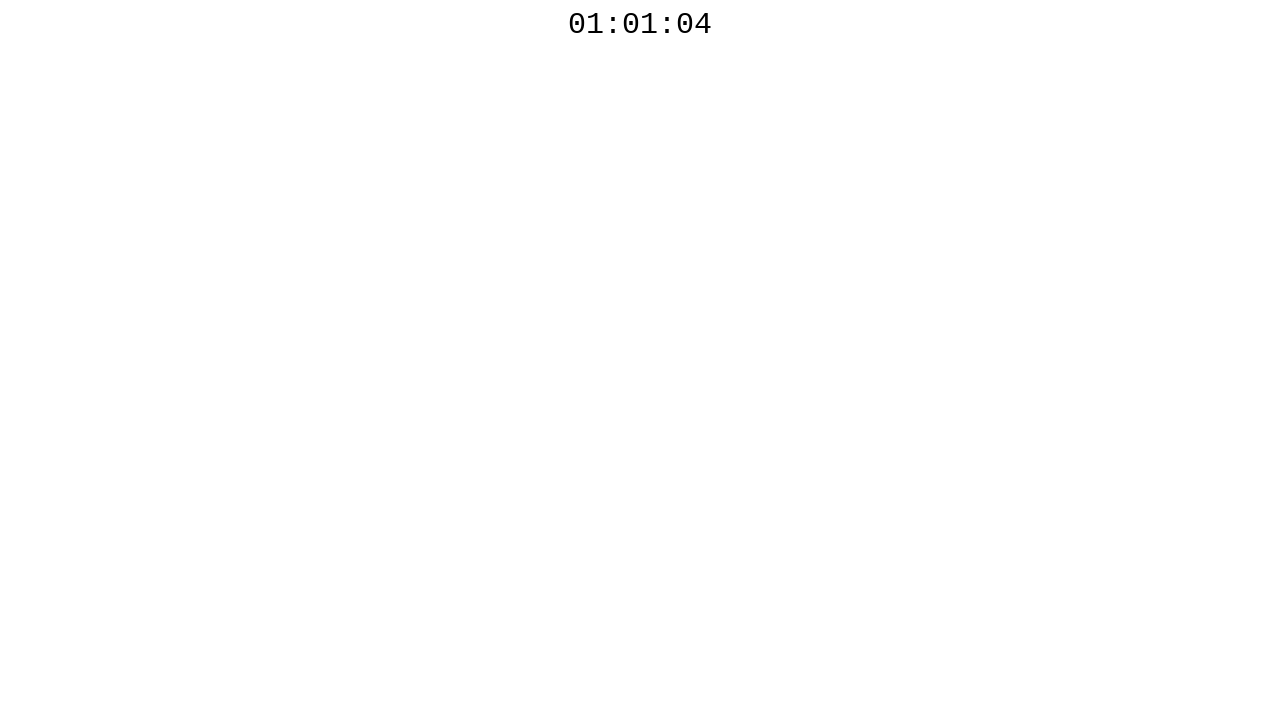

Waited 100ms before next countdown check
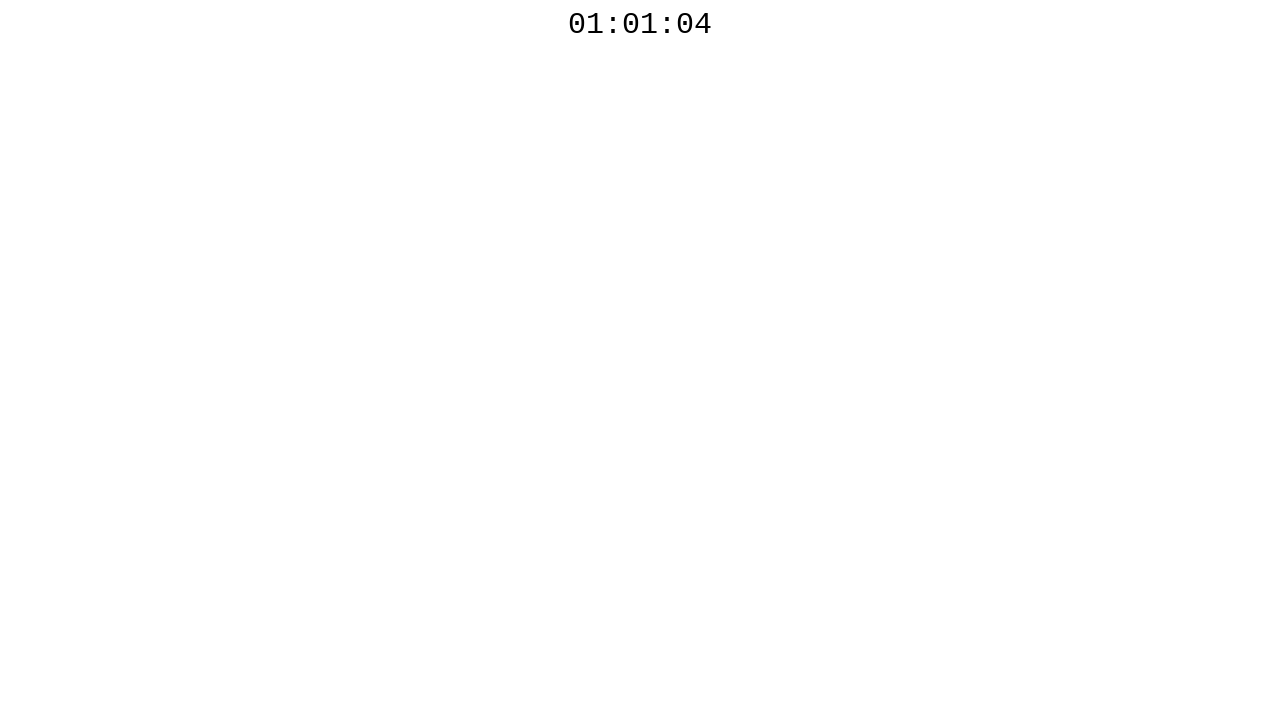

Polled countdown timer, current text: 01:01:04
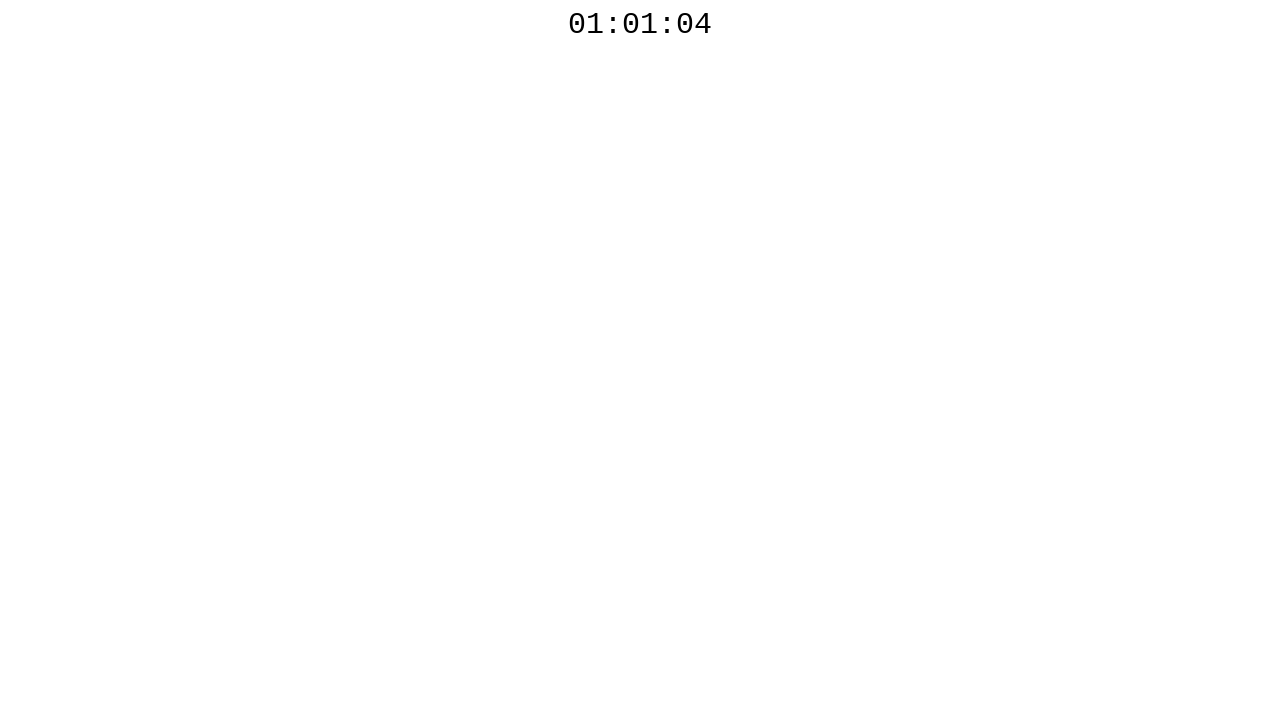

Waited 100ms before next countdown check
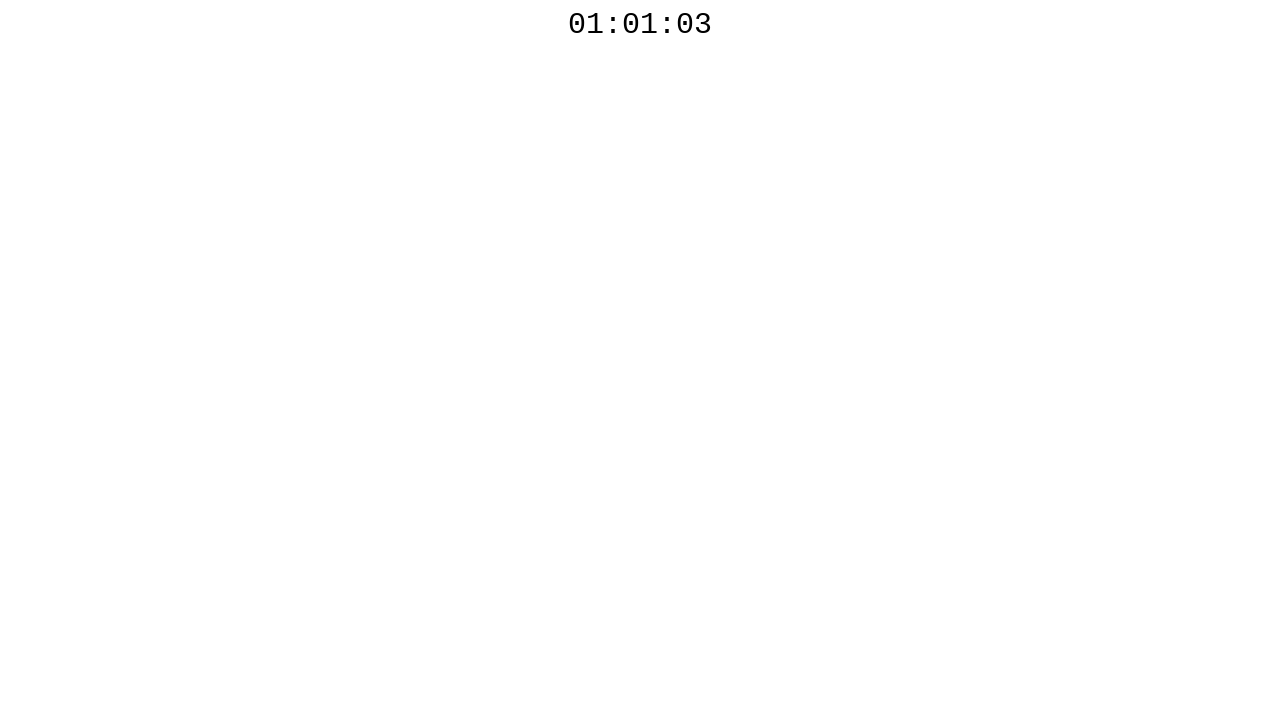

Polled countdown timer, current text: 01:01:03
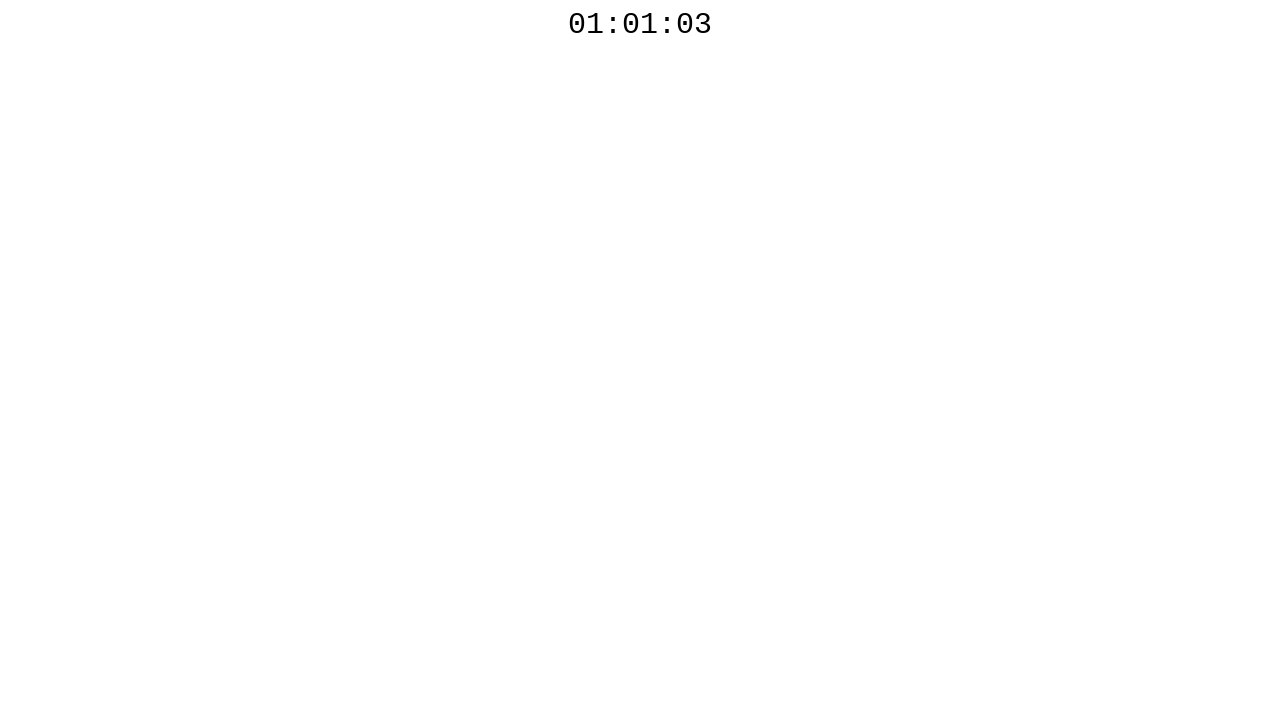

Waited 100ms before next countdown check
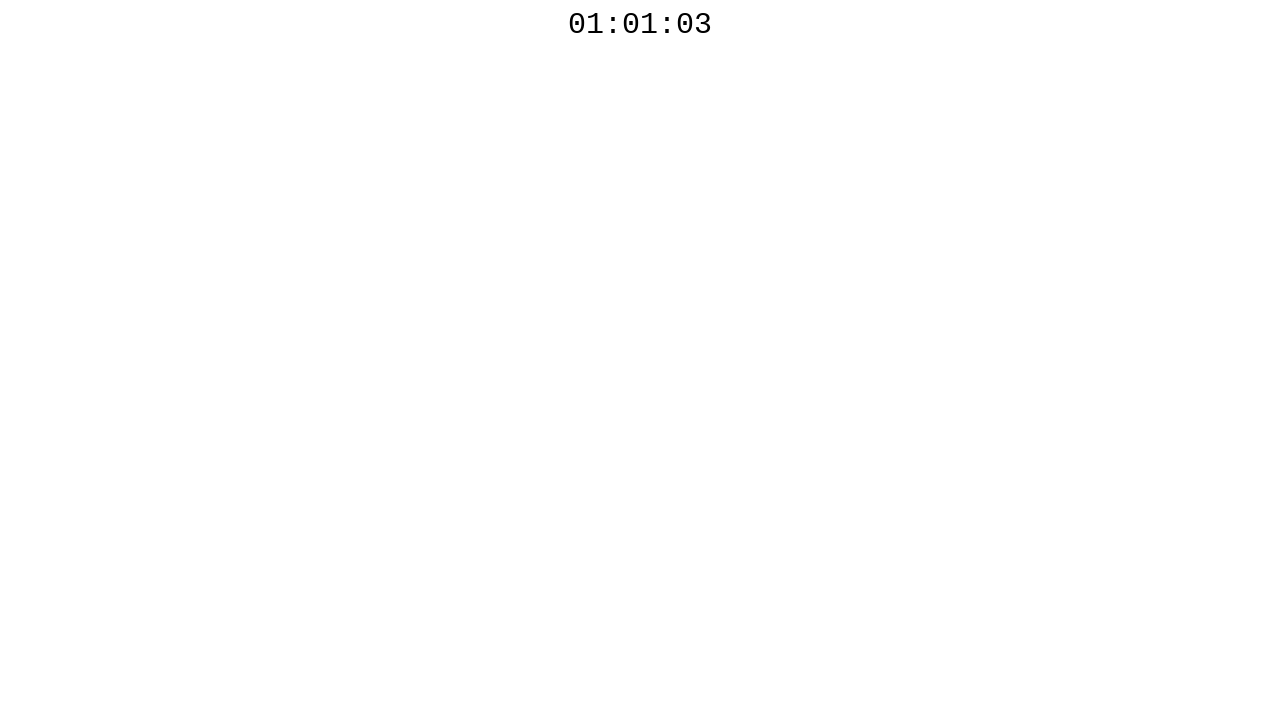

Polled countdown timer, current text: 01:01:03
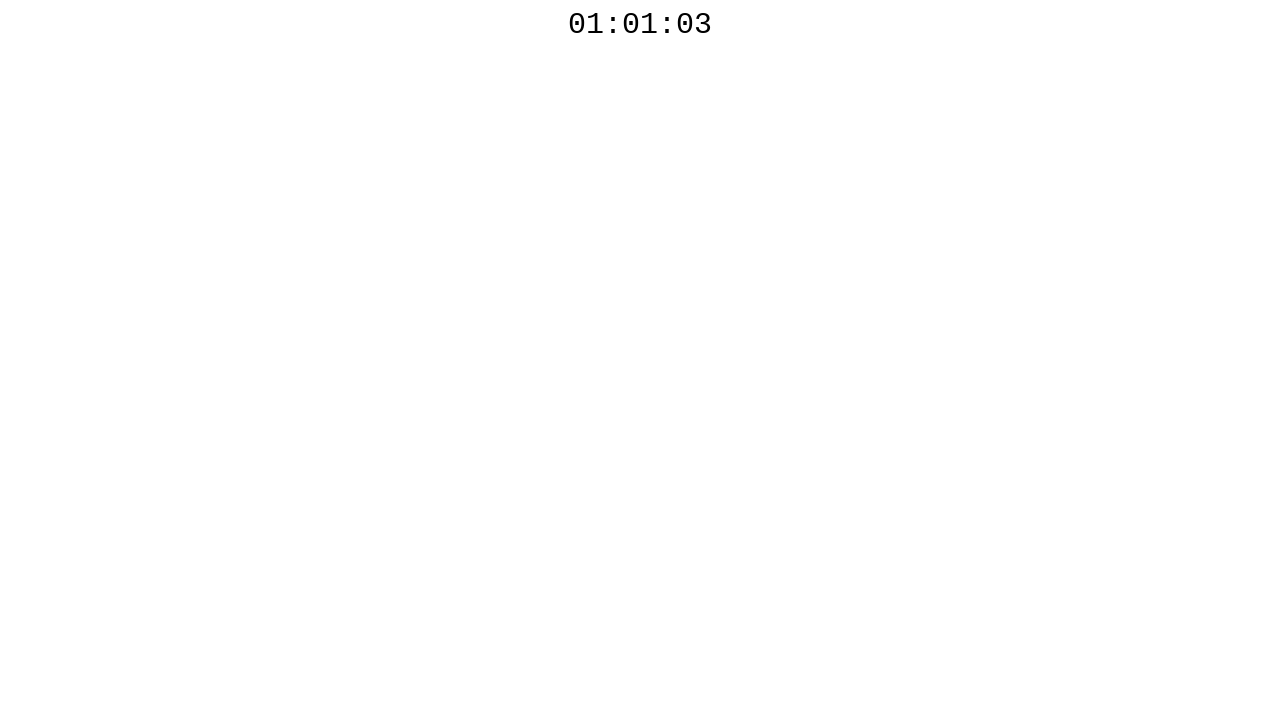

Waited 100ms before next countdown check
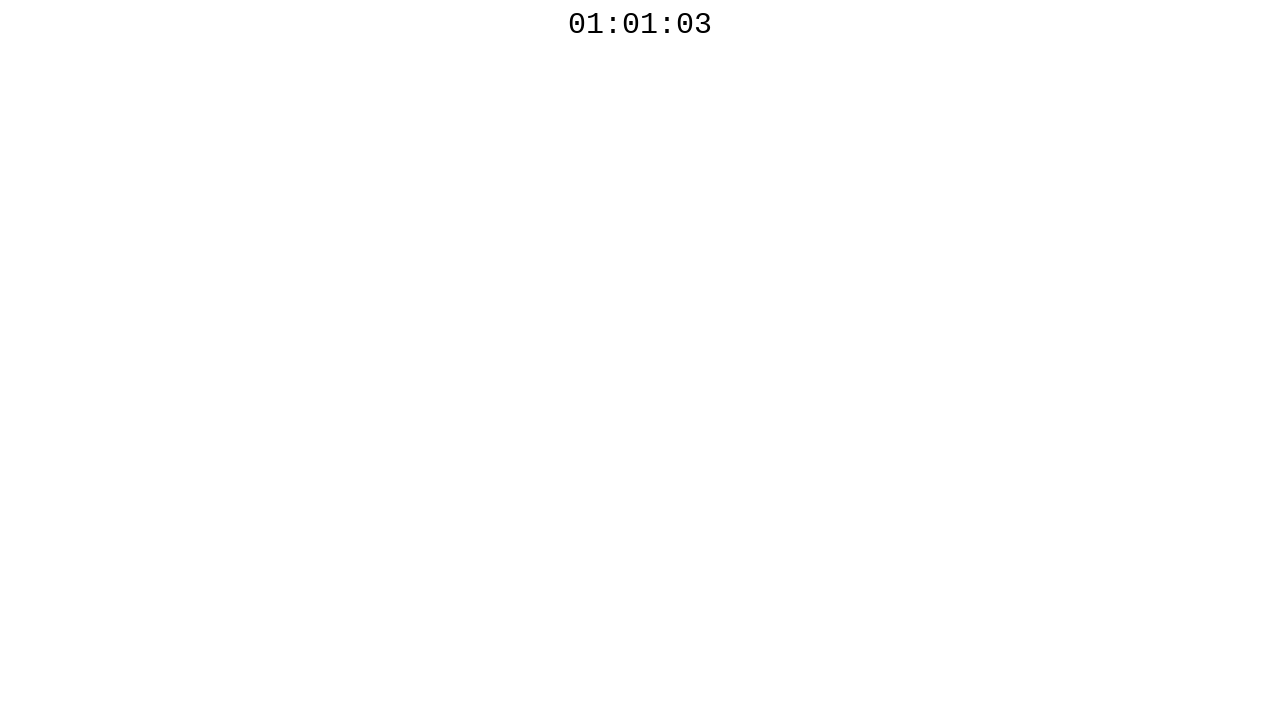

Polled countdown timer, current text: 01:01:03
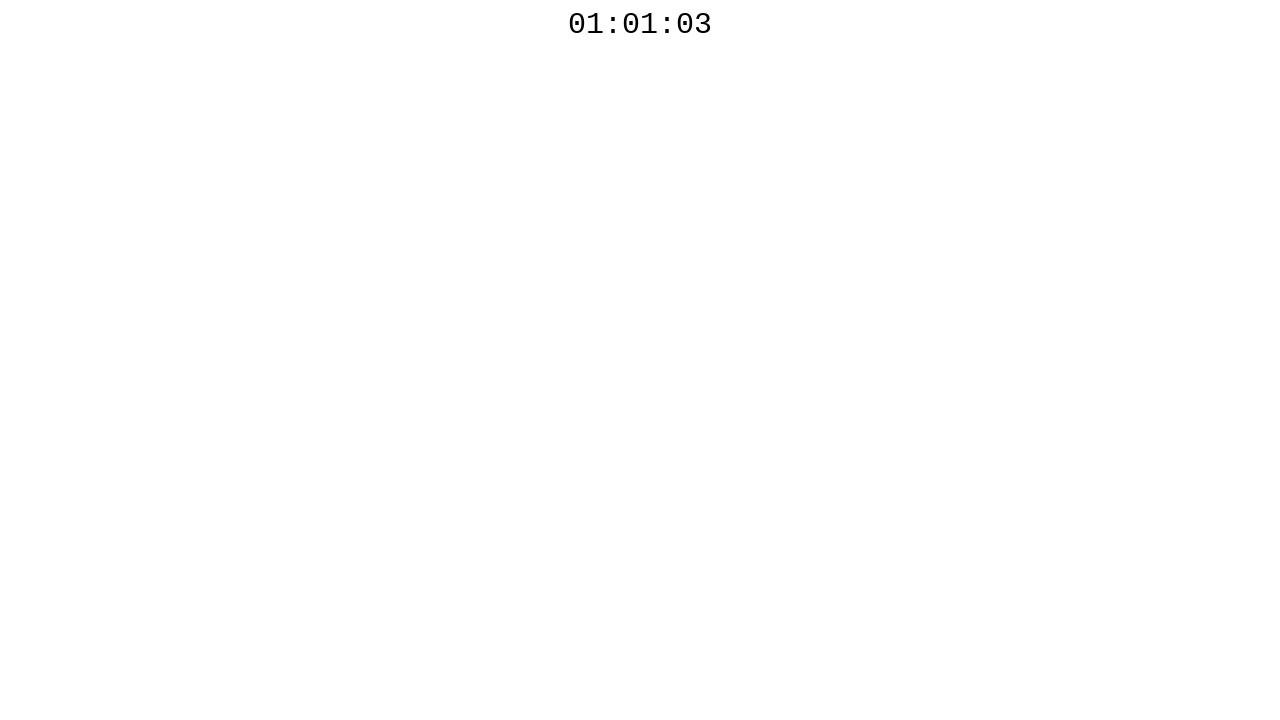

Waited 100ms before next countdown check
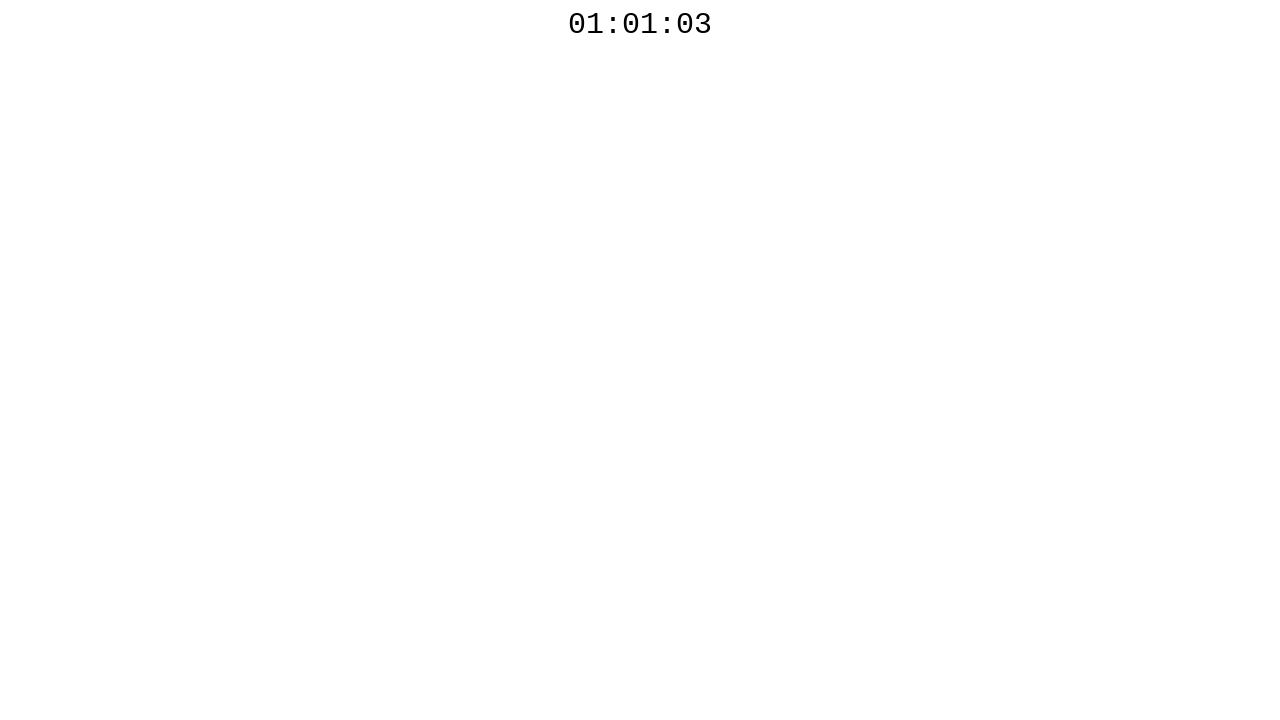

Polled countdown timer, current text: 01:01:02
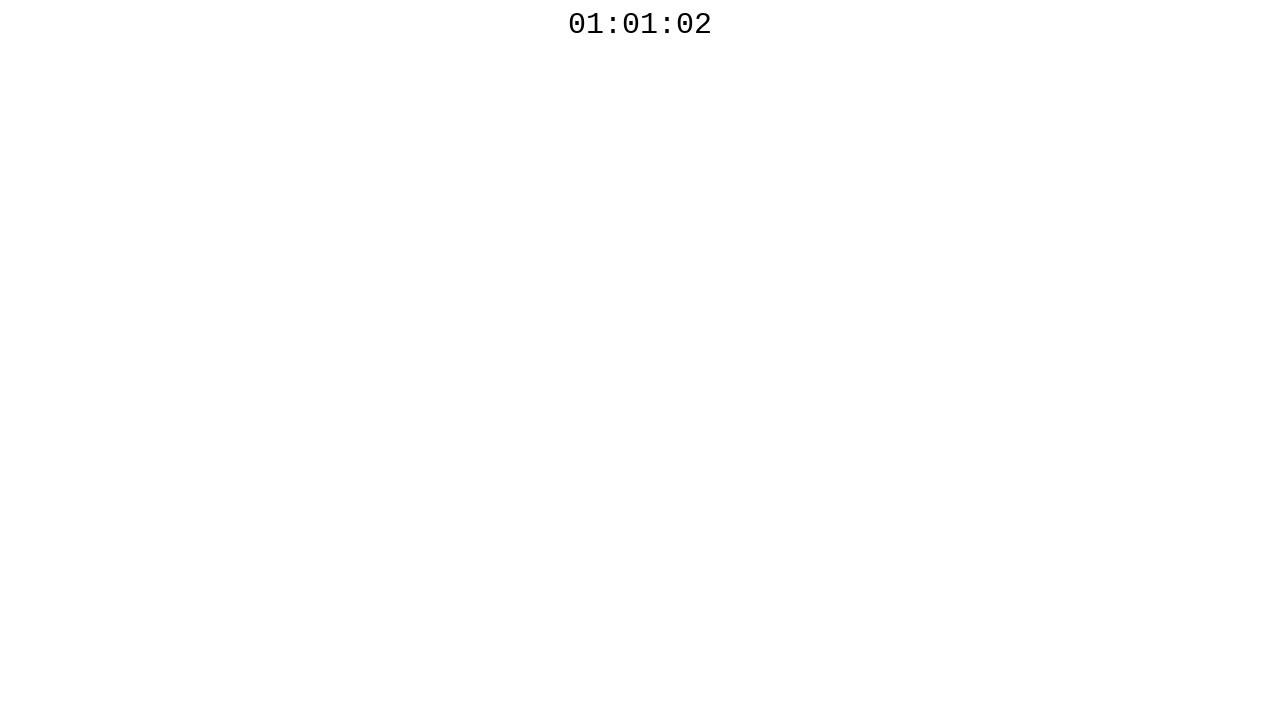

Waited 100ms before next countdown check
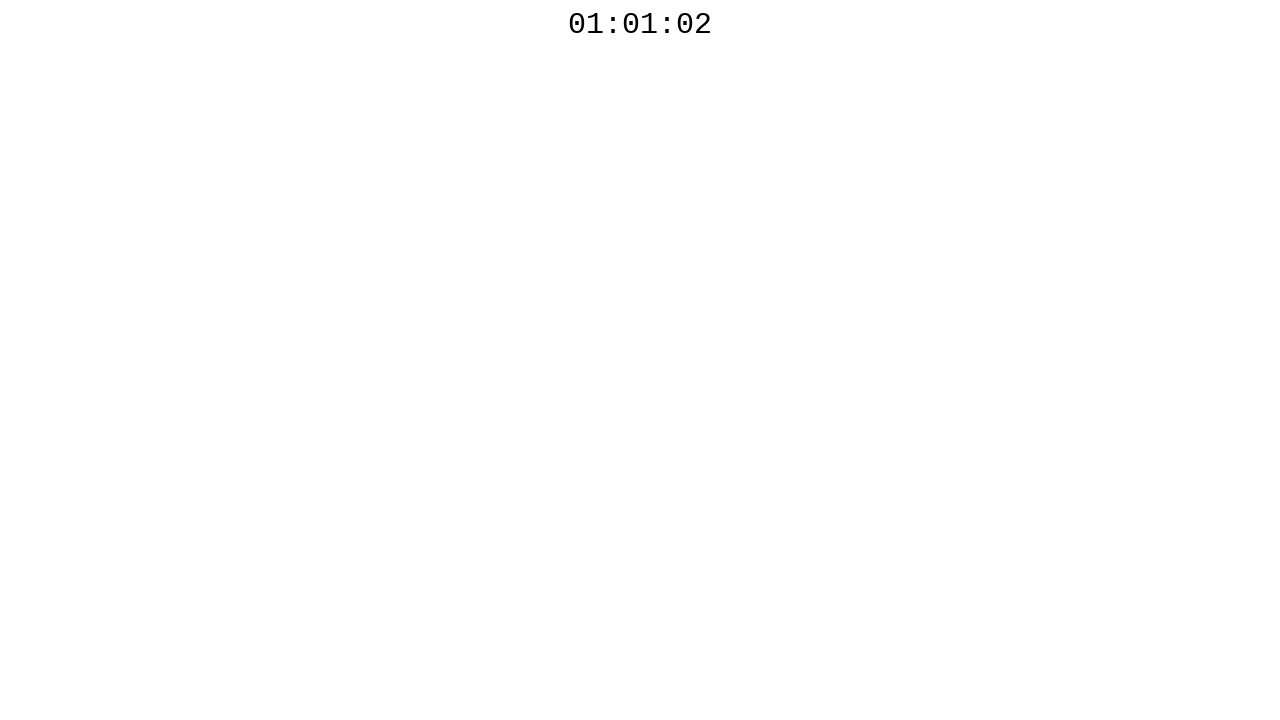

Polled countdown timer, current text: 01:01:02
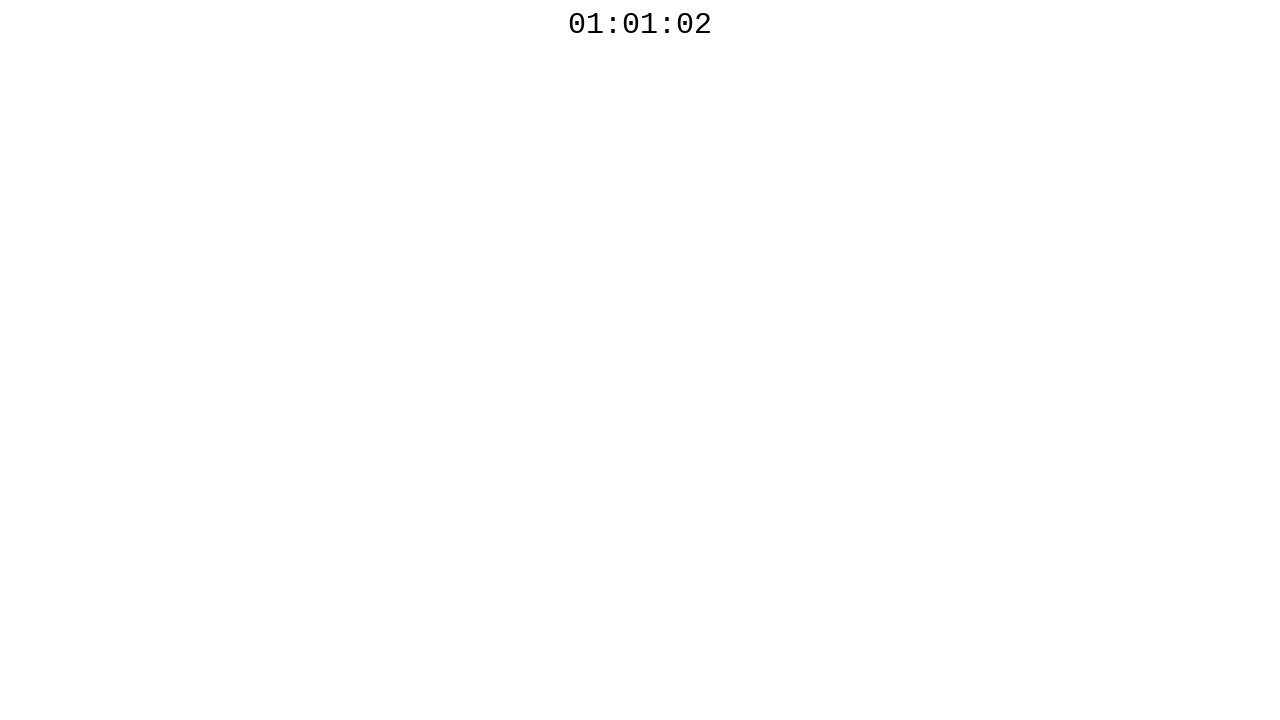

Waited 100ms before next countdown check
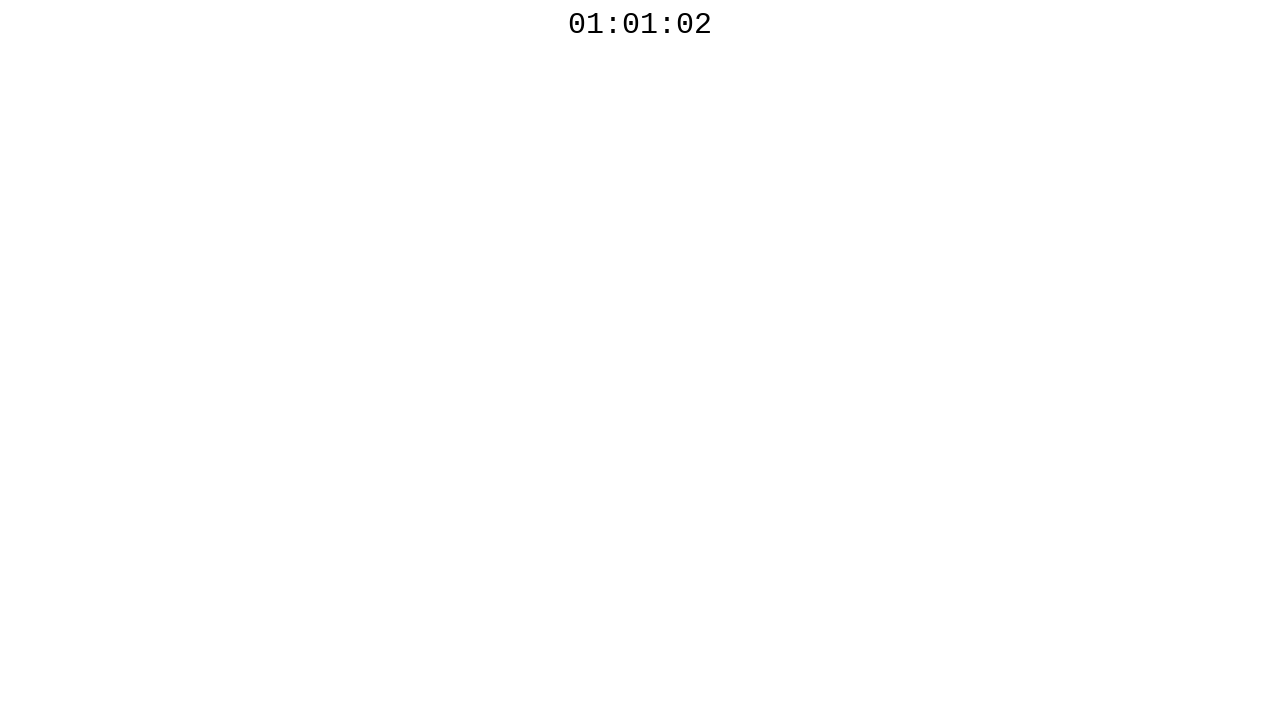

Polled countdown timer, current text: 01:01:02
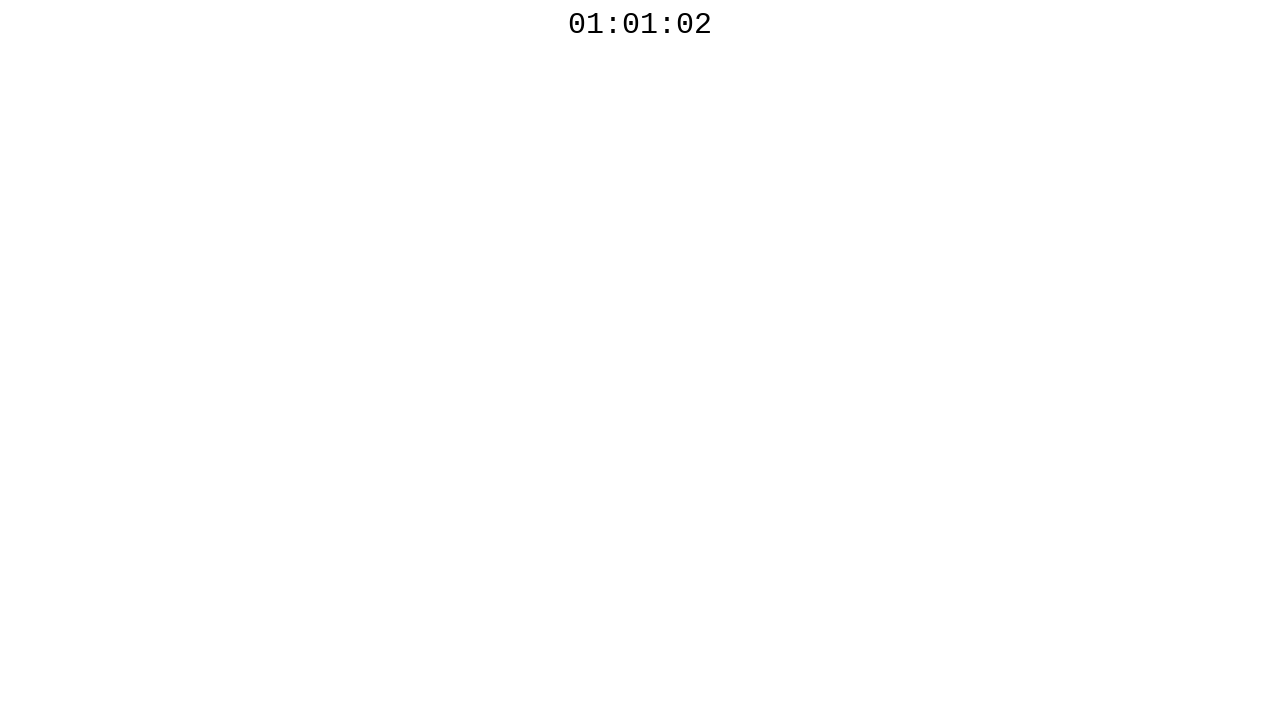

Waited 100ms before next countdown check
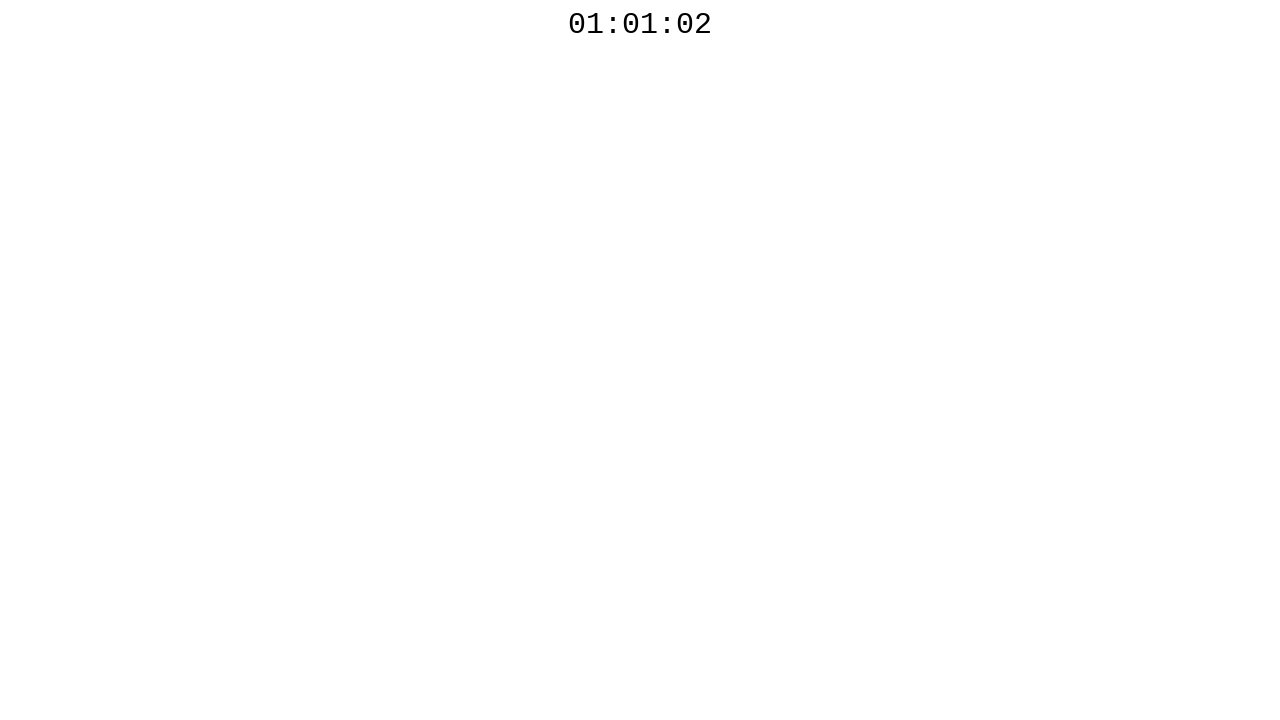

Polled countdown timer, current text: 01:01:02
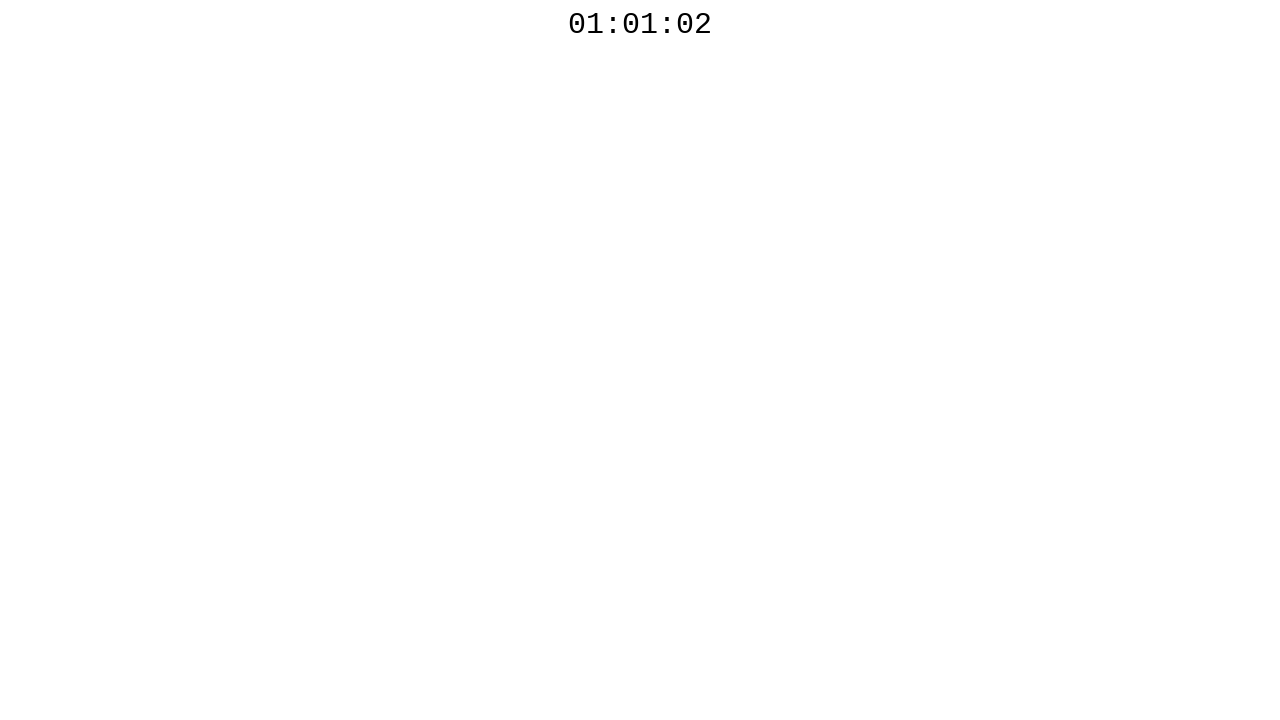

Waited 100ms before next countdown check
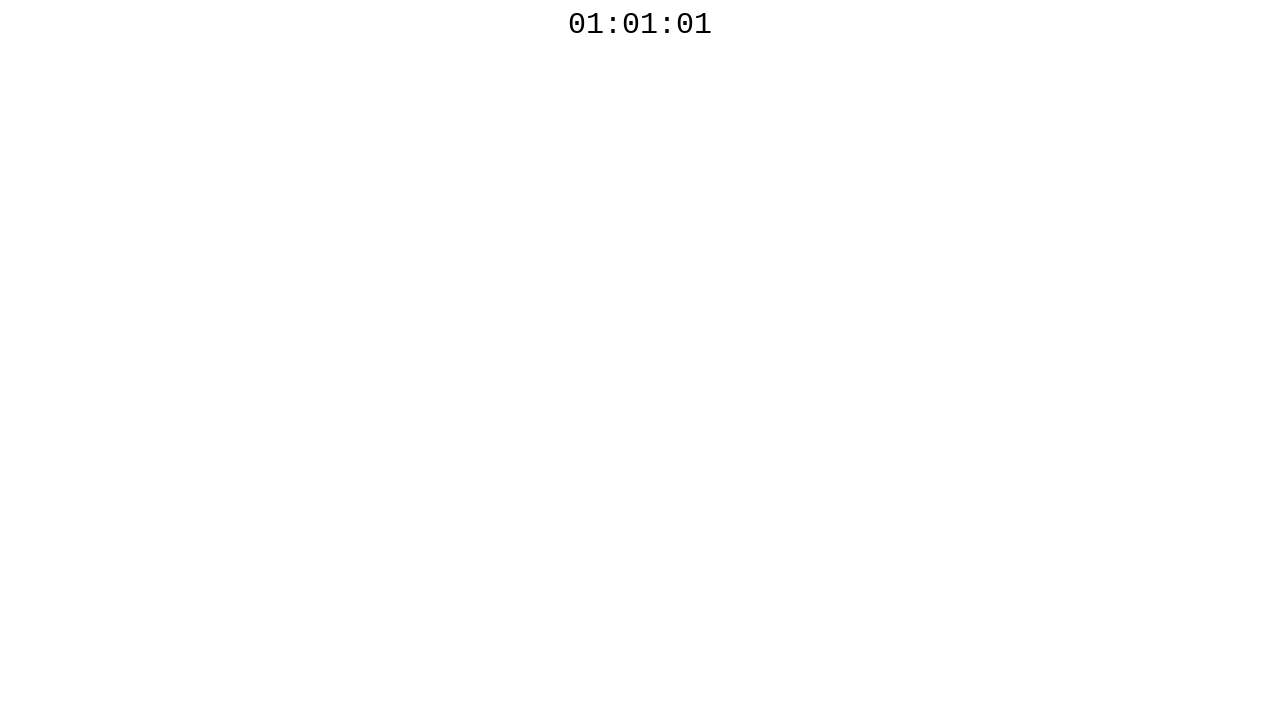

Polled countdown timer, current text: 01:01:01
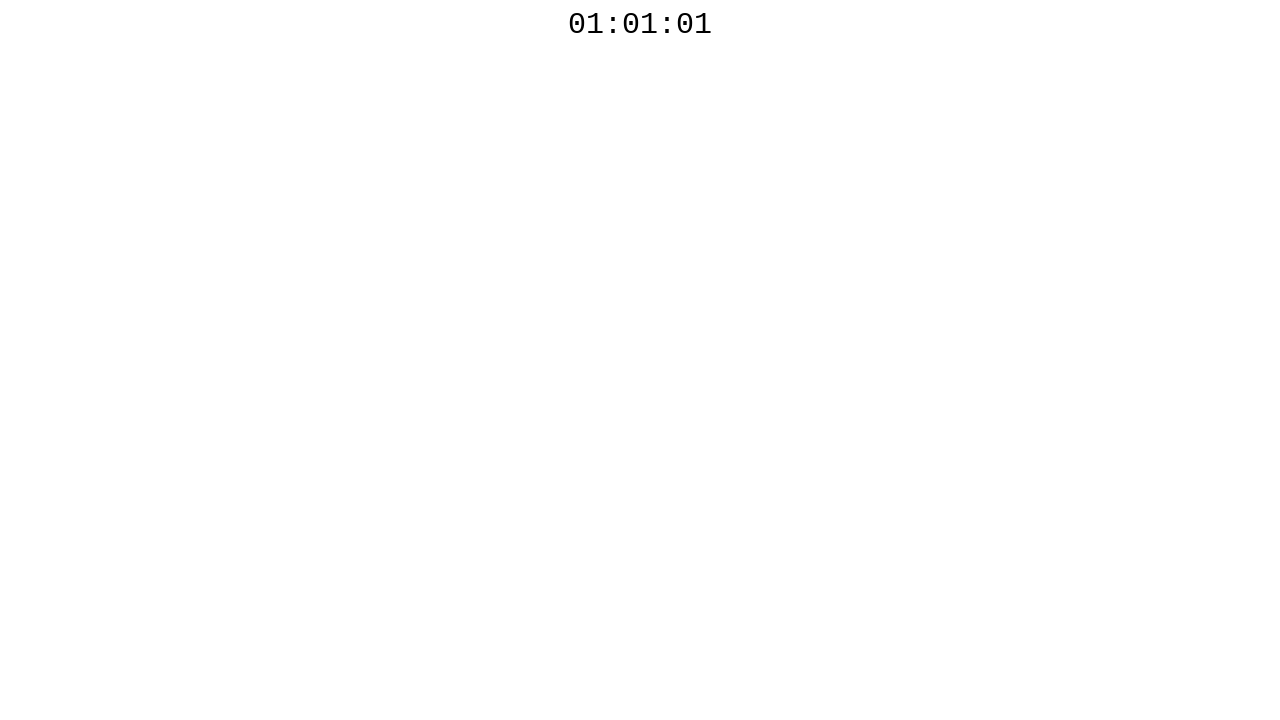

Waited 100ms before next countdown check
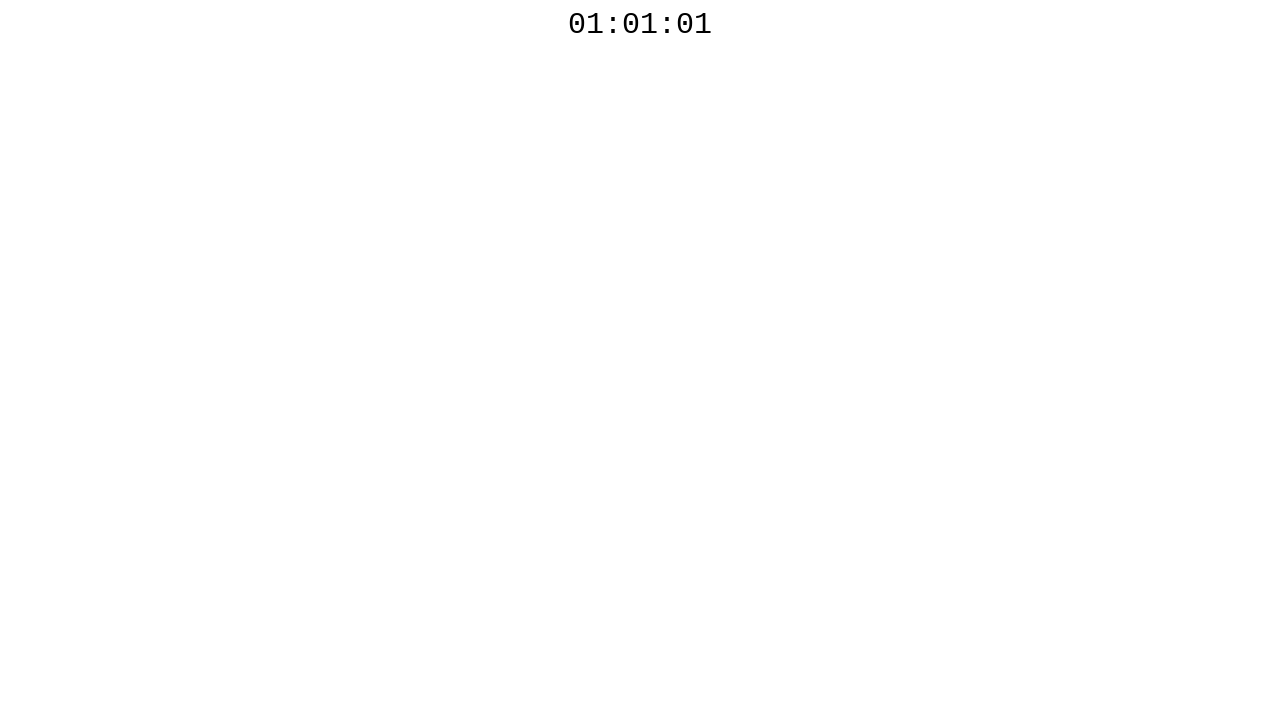

Polled countdown timer, current text: 01:01:01
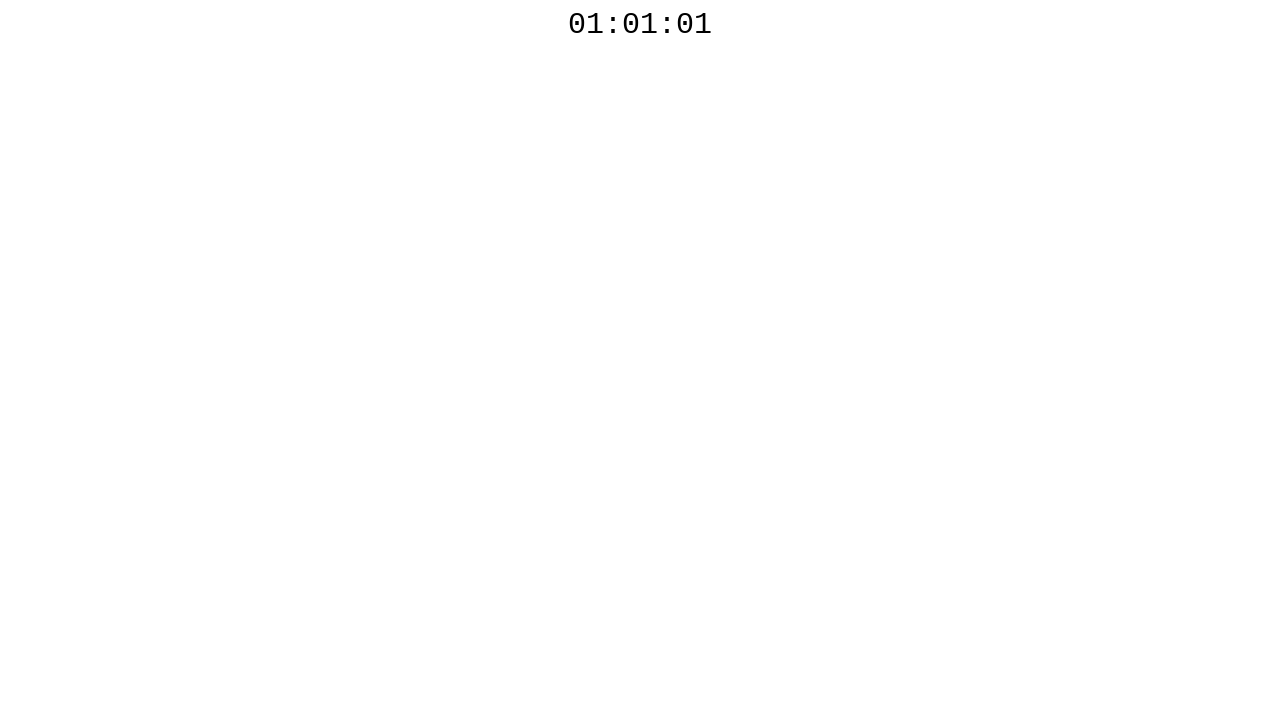

Waited 100ms before next countdown check
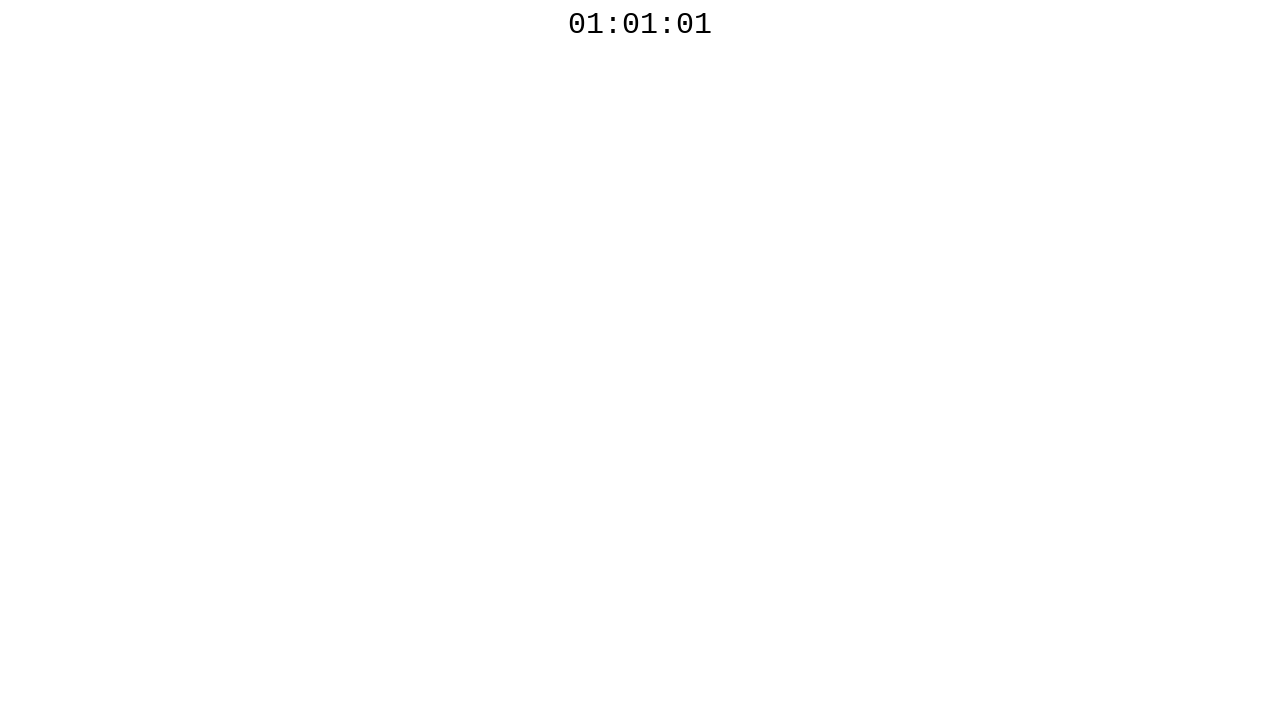

Polled countdown timer, current text: 01:01:01
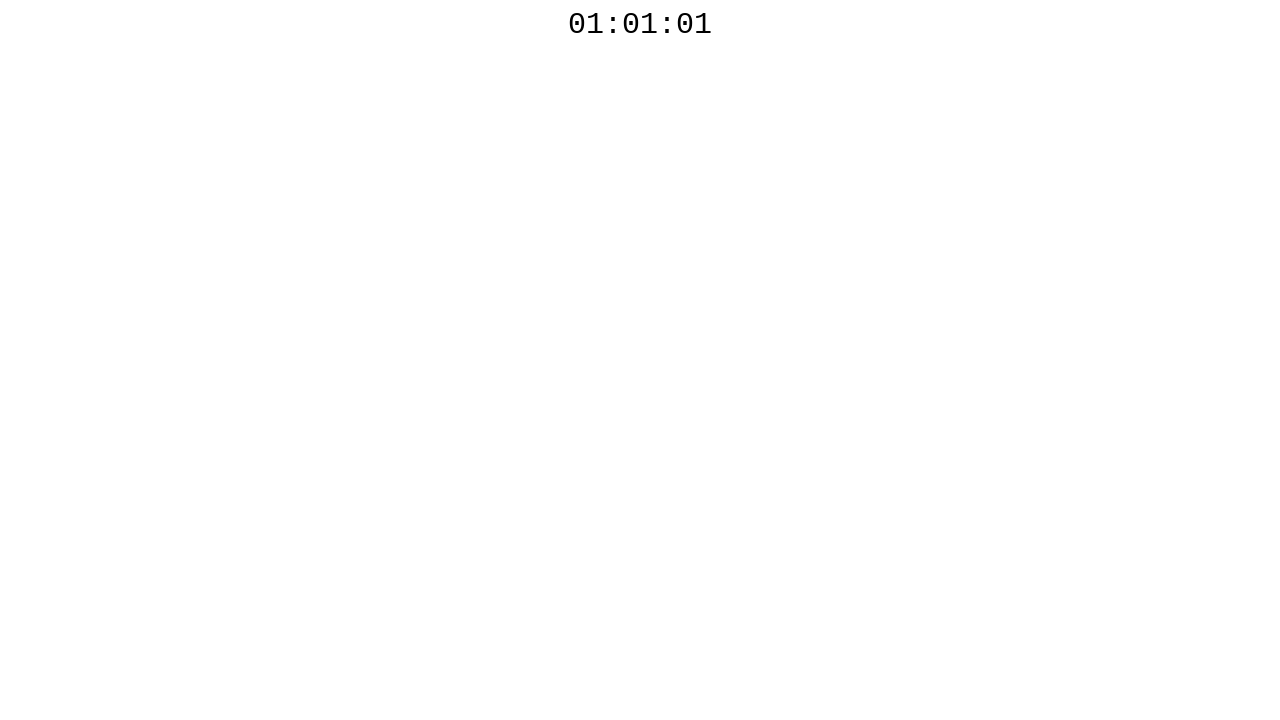

Waited 100ms before next countdown check
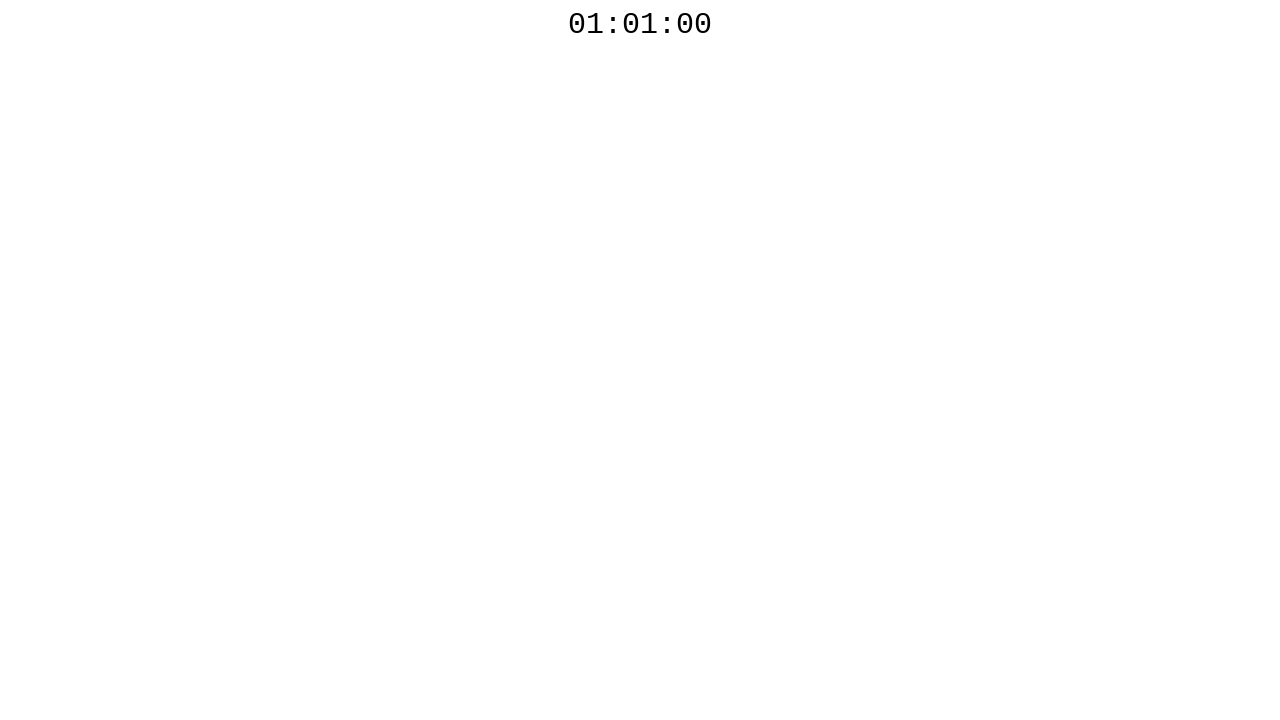

Polled countdown timer, current text: 01:01:00
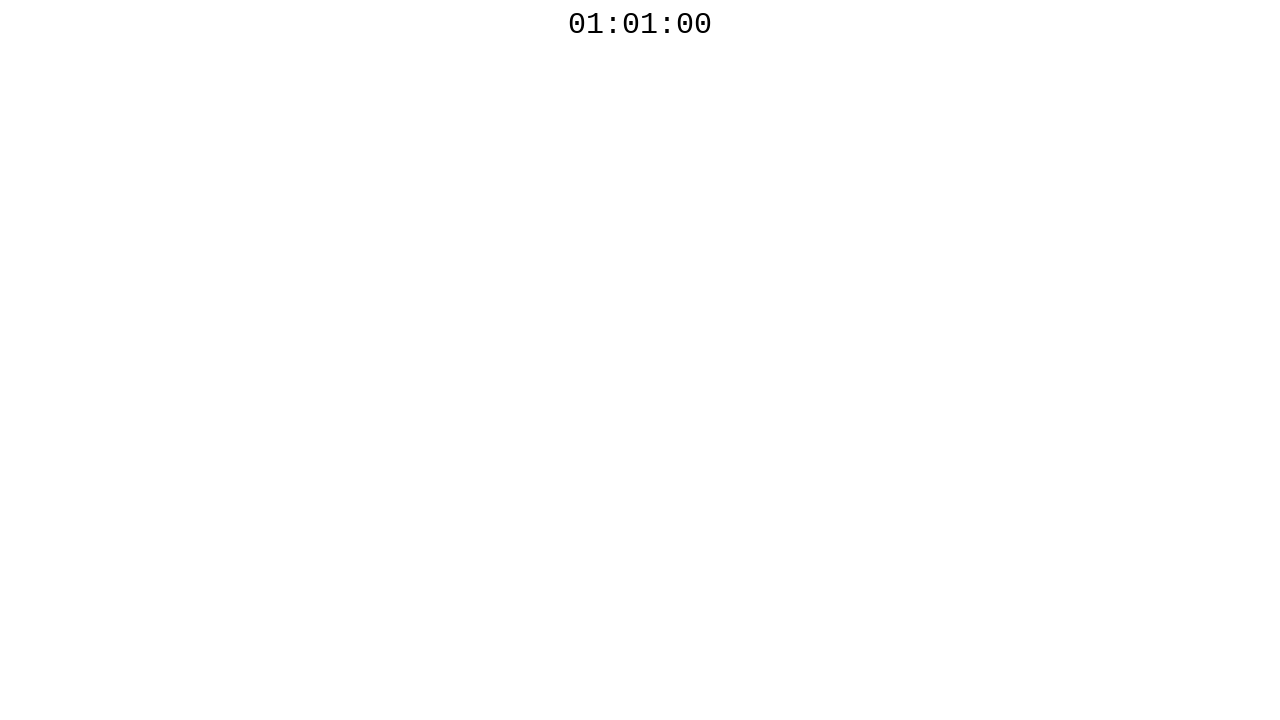

Countdown timer reached '00'
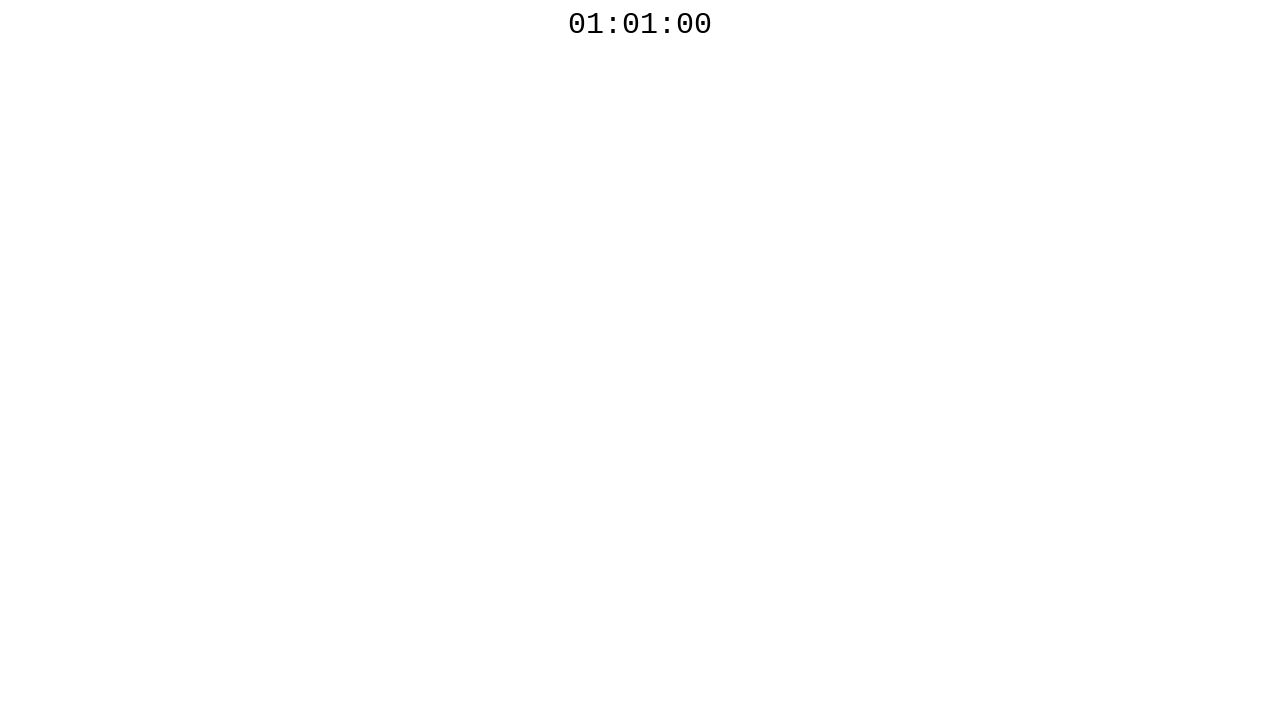

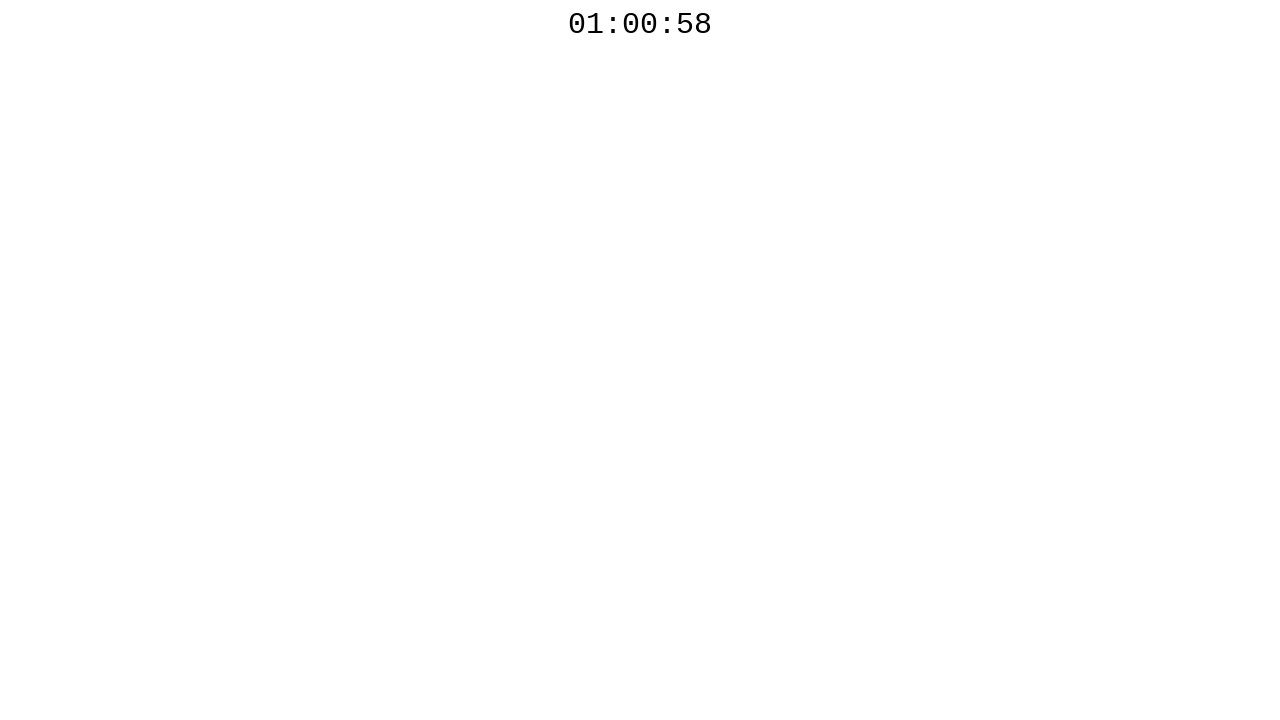